Tests filling out a large form by entering the same text into all input fields and then clicking the submit button

Starting URL: http://suninjuly.github.io/huge_form.html

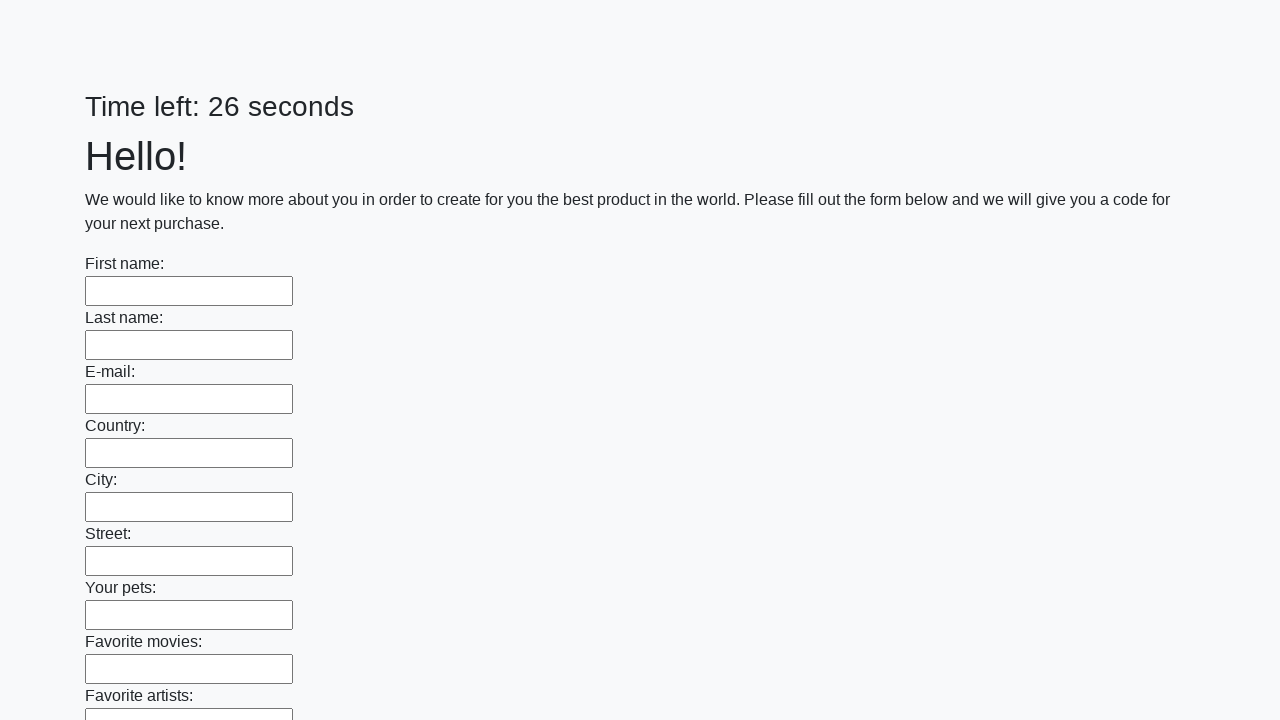

Navigated to huge form page
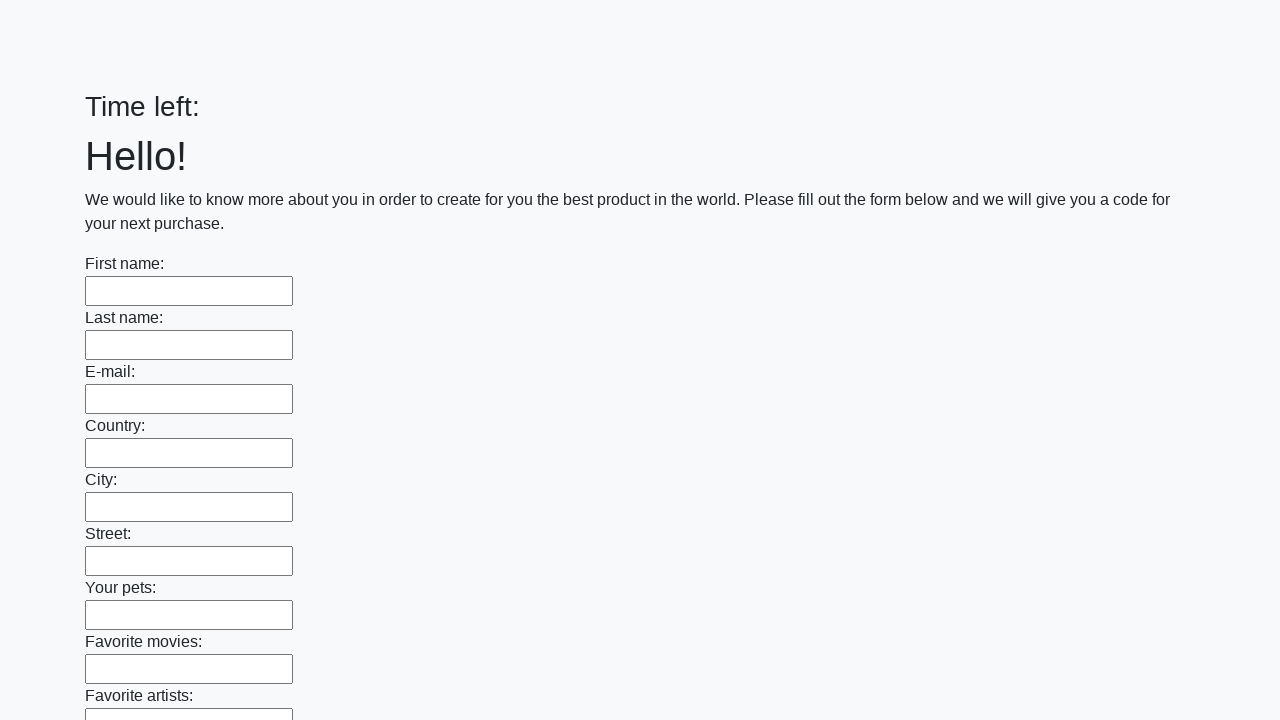

Filled input field with 'My answer' on input >> nth=0
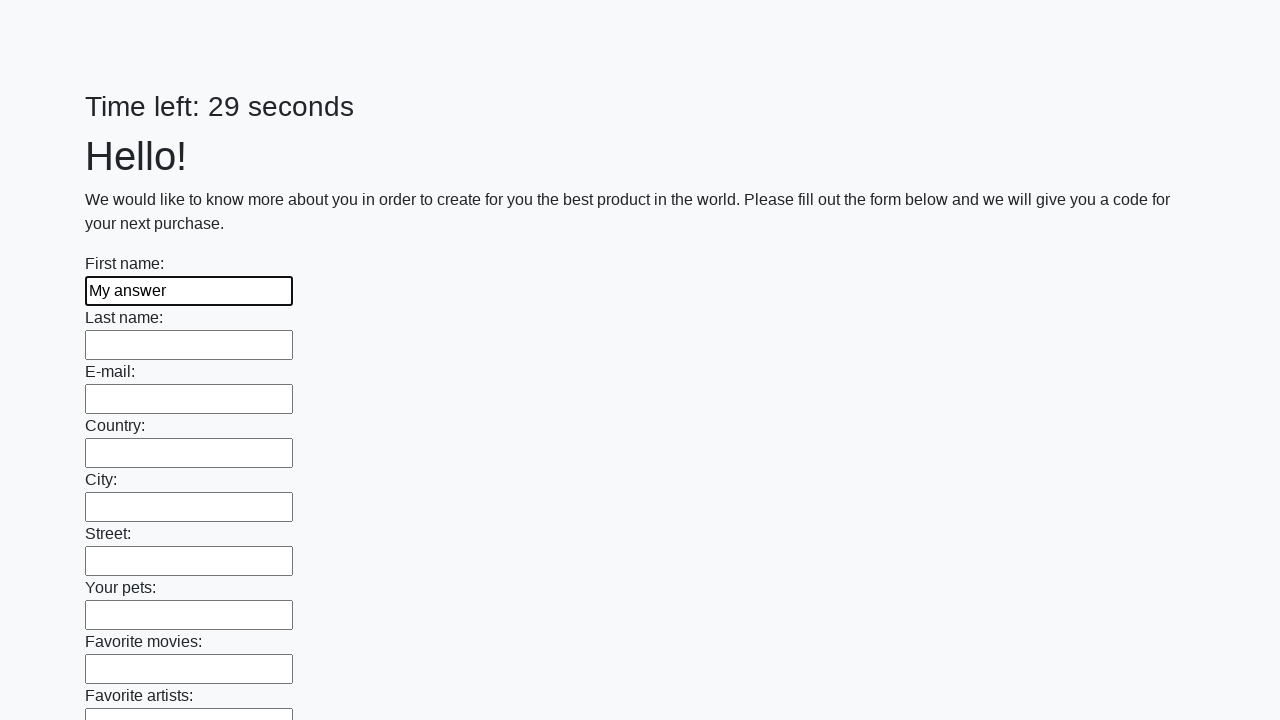

Filled input field with 'My answer' on input >> nth=1
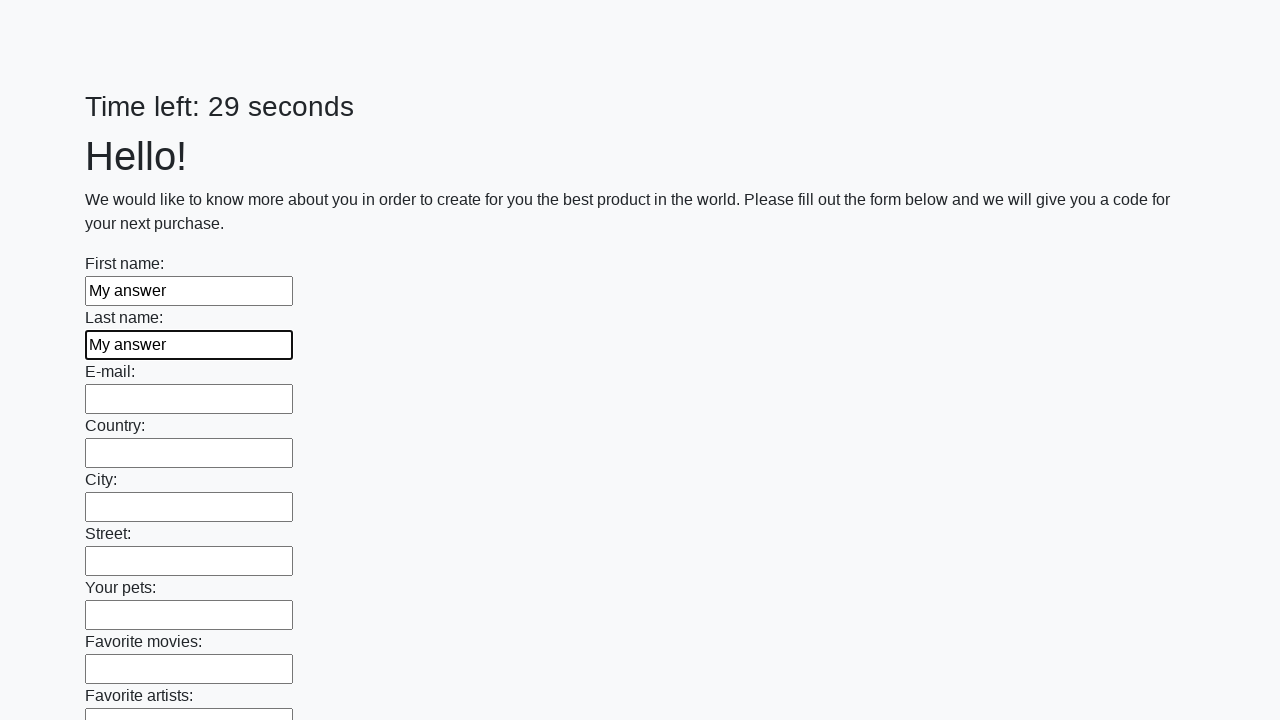

Filled input field with 'My answer' on input >> nth=2
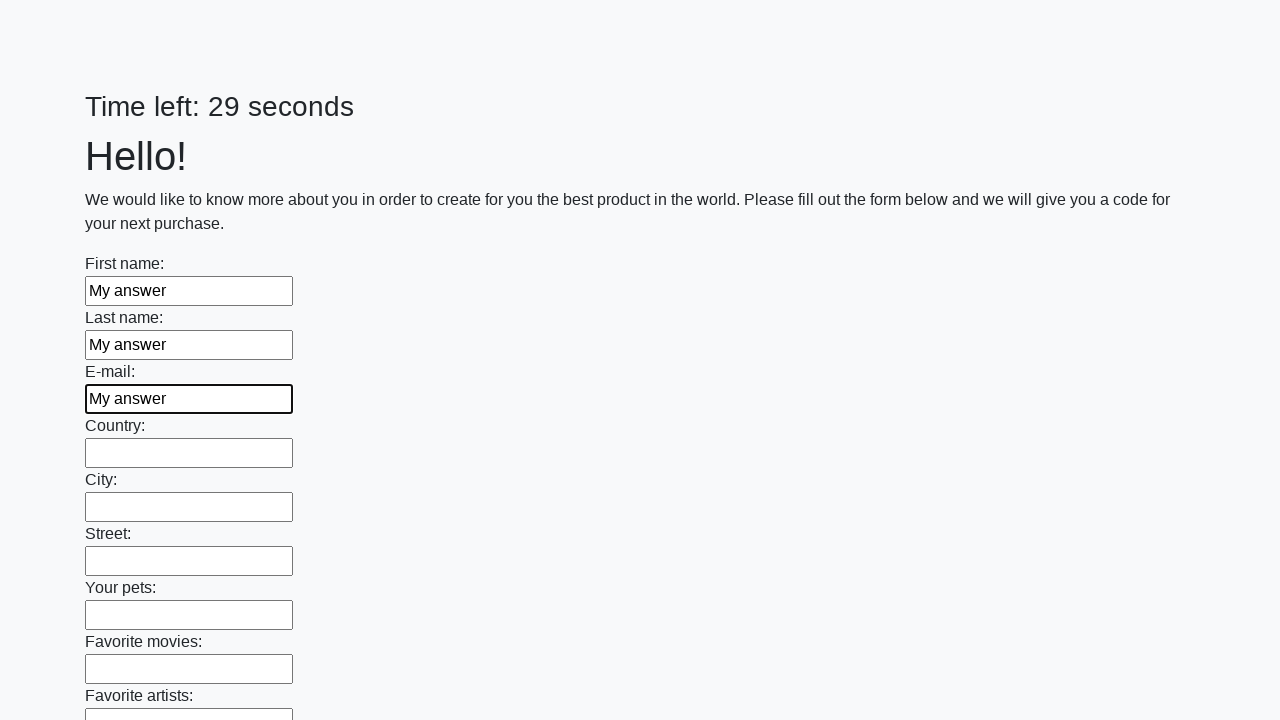

Filled input field with 'My answer' on input >> nth=3
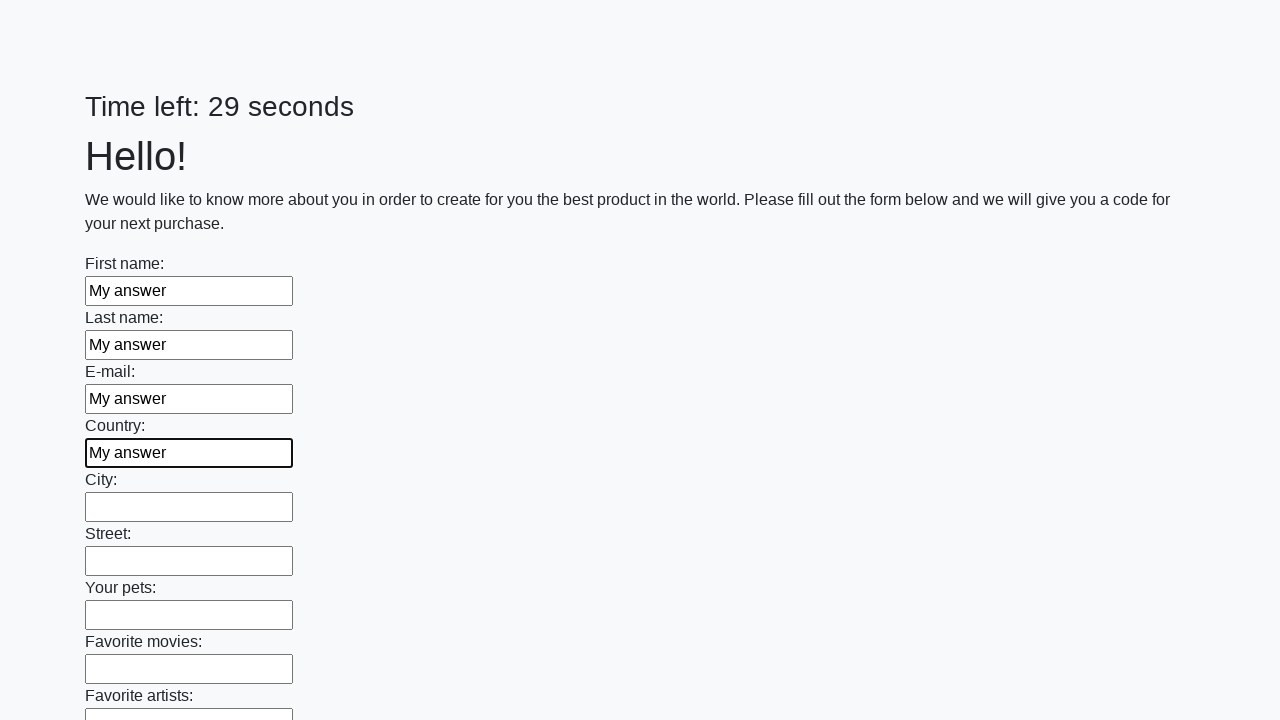

Filled input field with 'My answer' on input >> nth=4
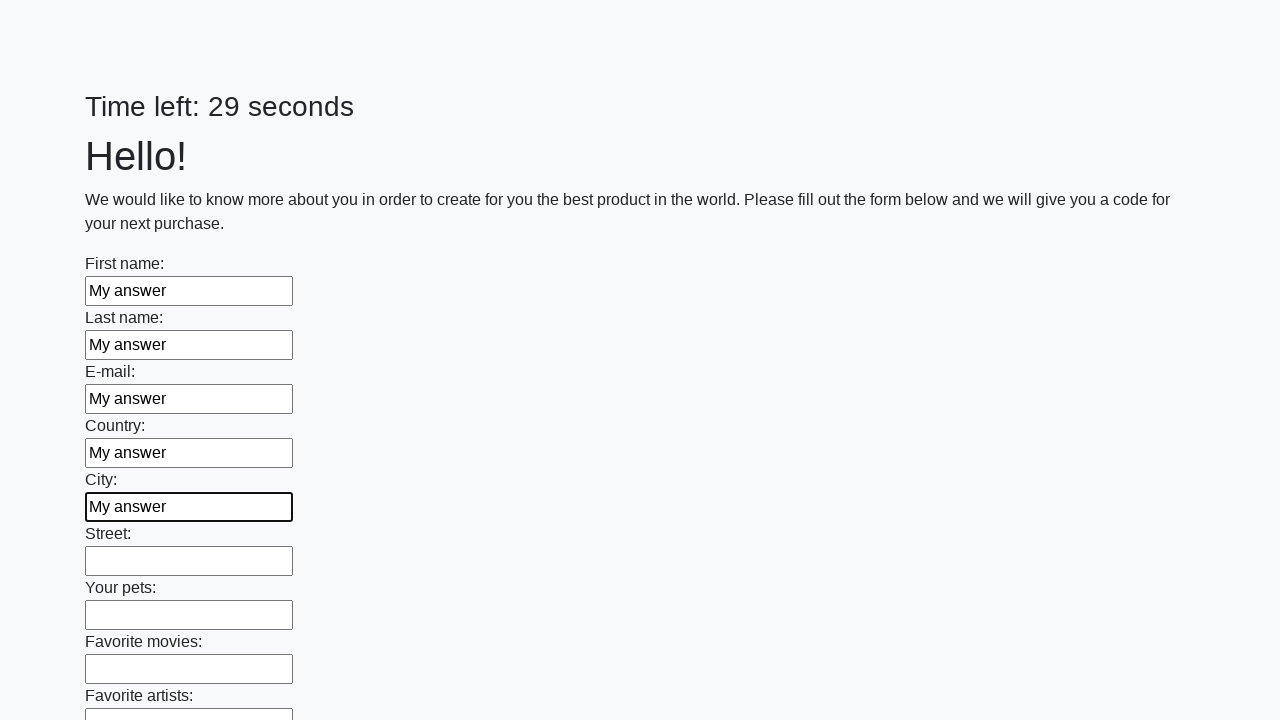

Filled input field with 'My answer' on input >> nth=5
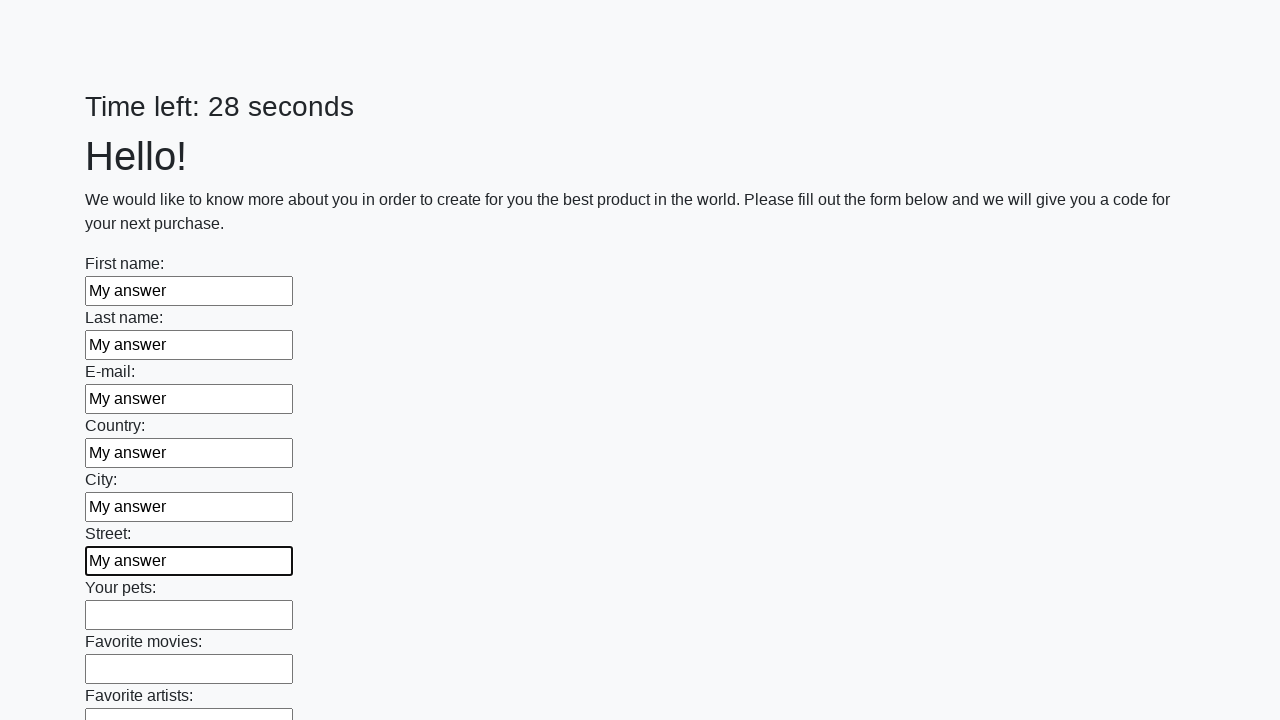

Filled input field with 'My answer' on input >> nth=6
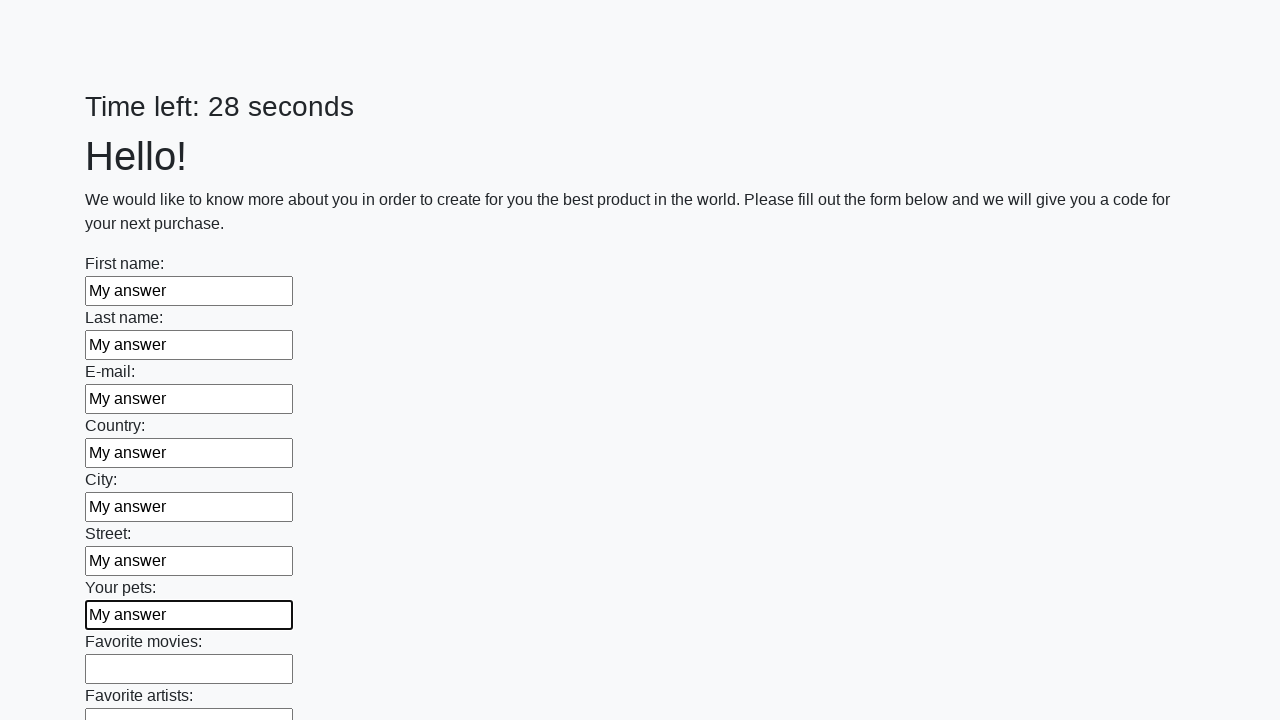

Filled input field with 'My answer' on input >> nth=7
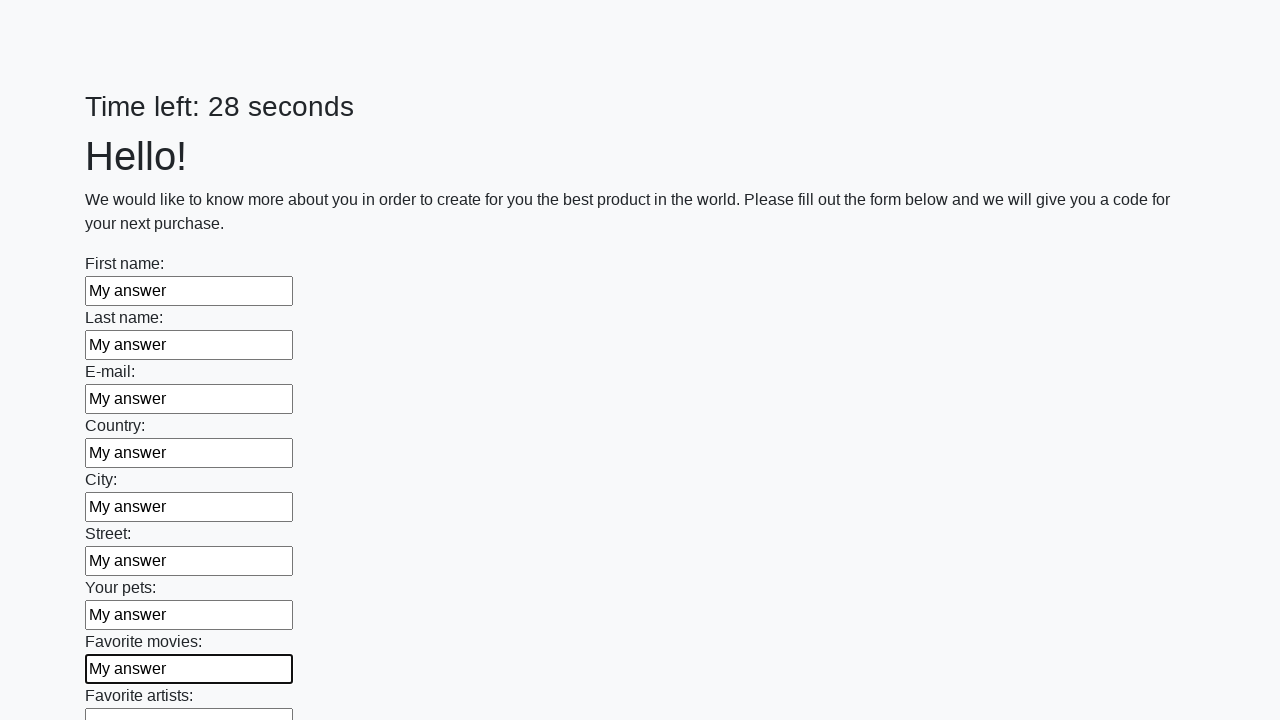

Filled input field with 'My answer' on input >> nth=8
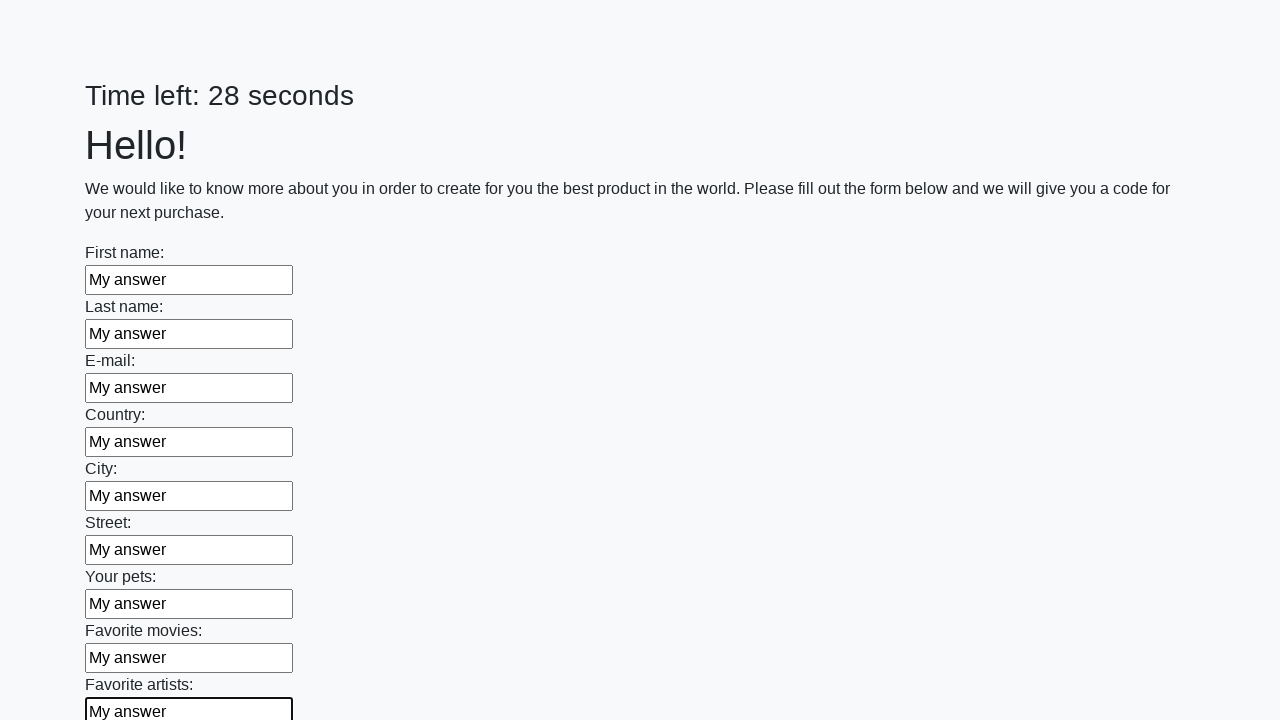

Filled input field with 'My answer' on input >> nth=9
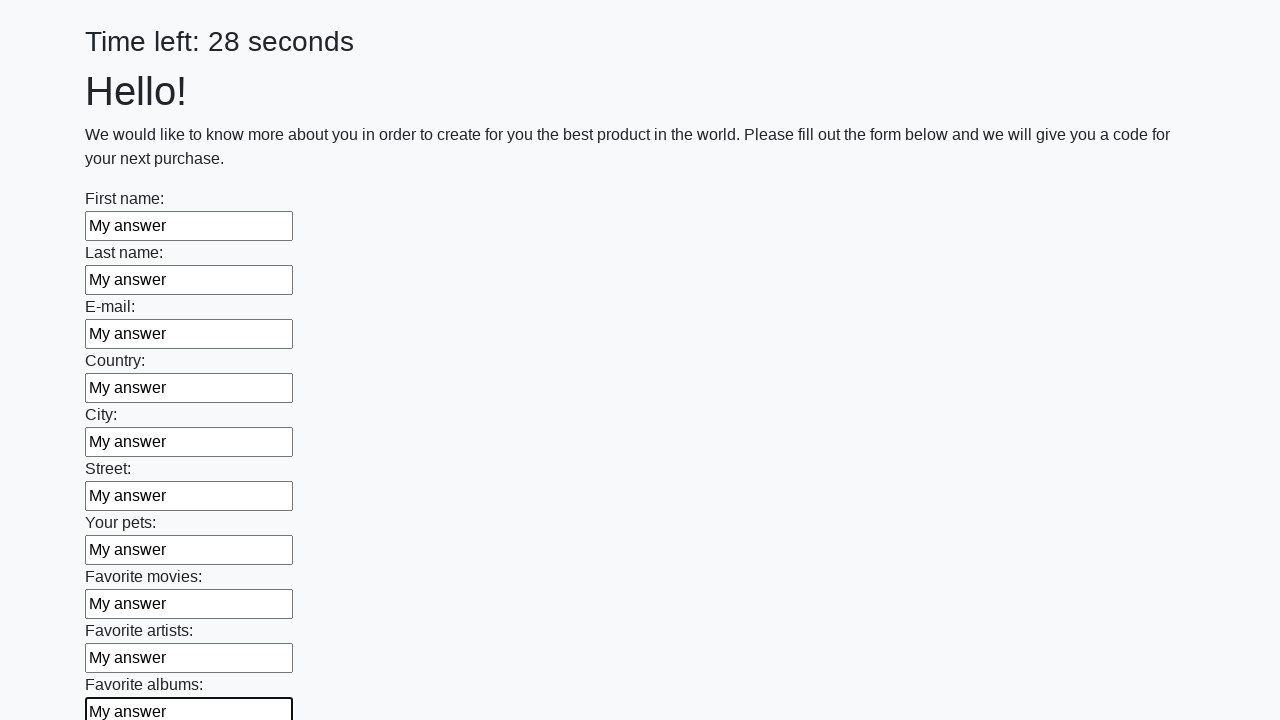

Filled input field with 'My answer' on input >> nth=10
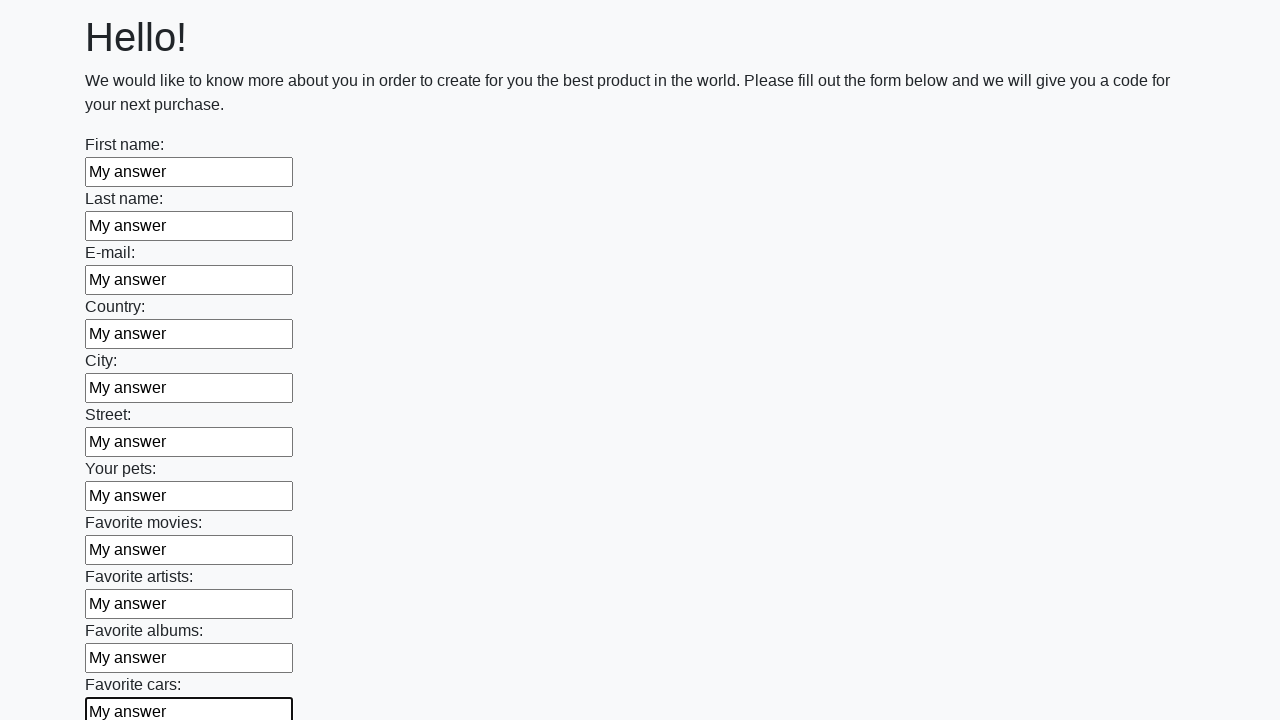

Filled input field with 'My answer' on input >> nth=11
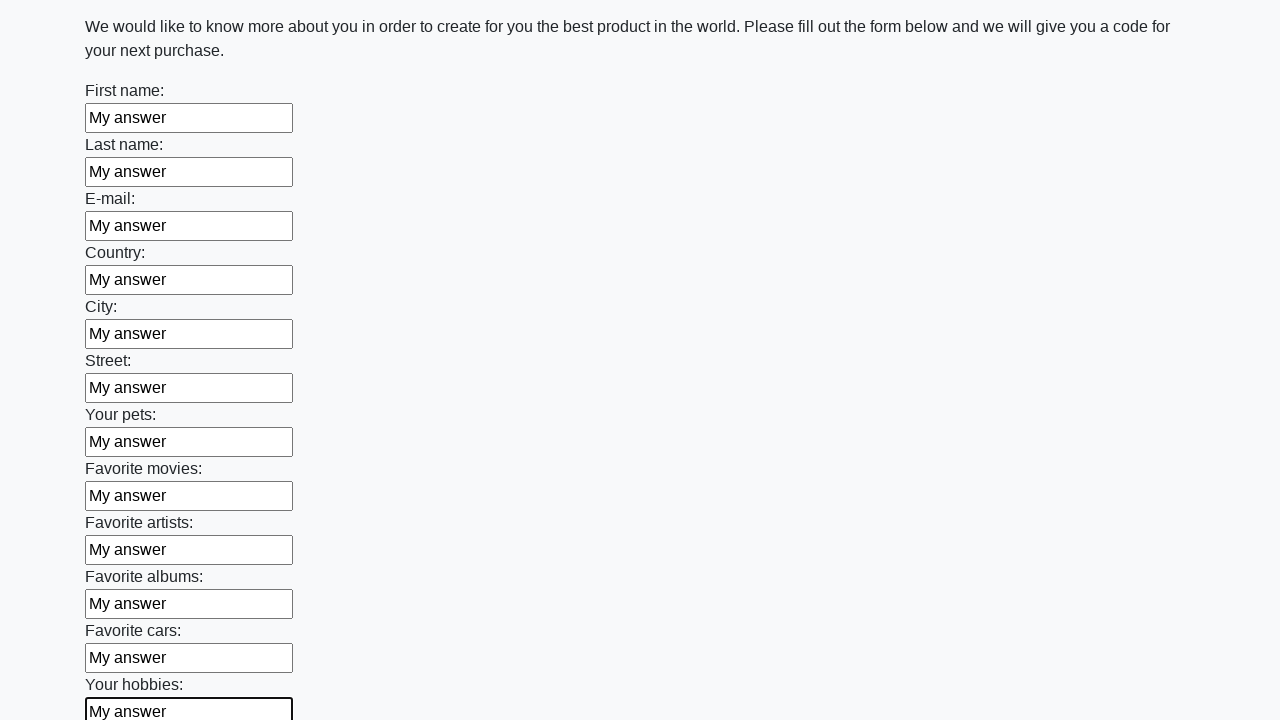

Filled input field with 'My answer' on input >> nth=12
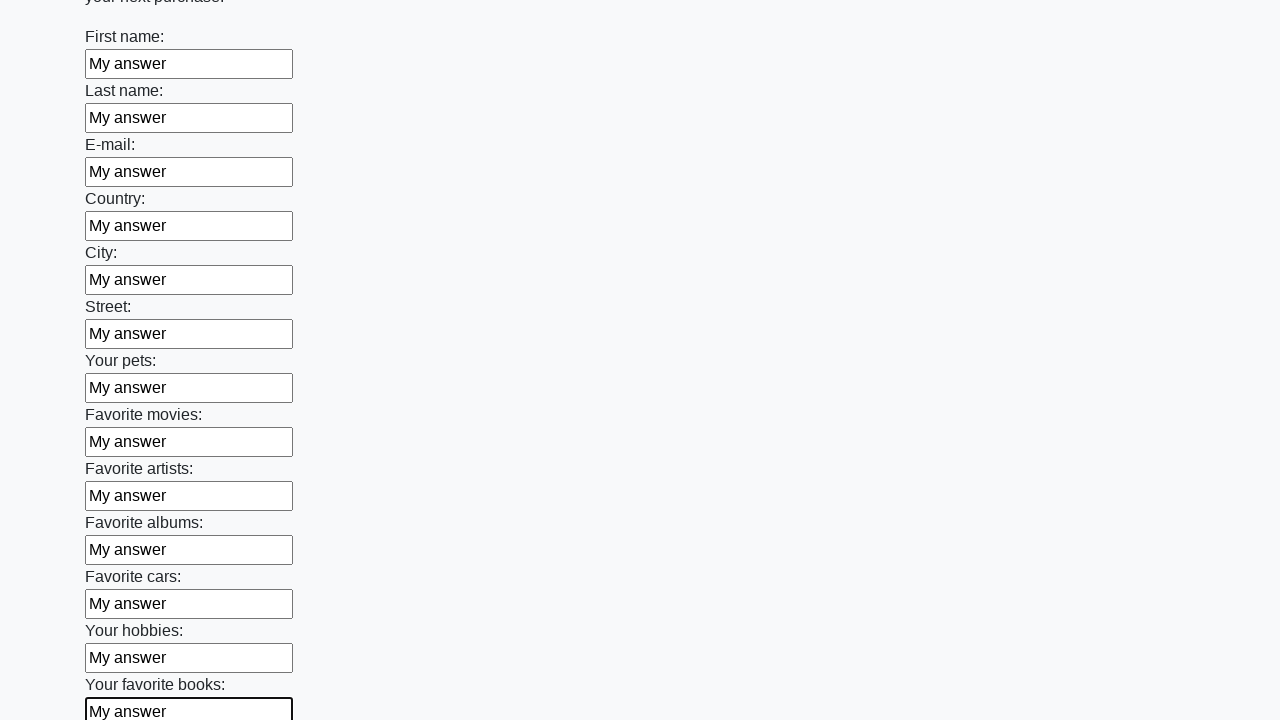

Filled input field with 'My answer' on input >> nth=13
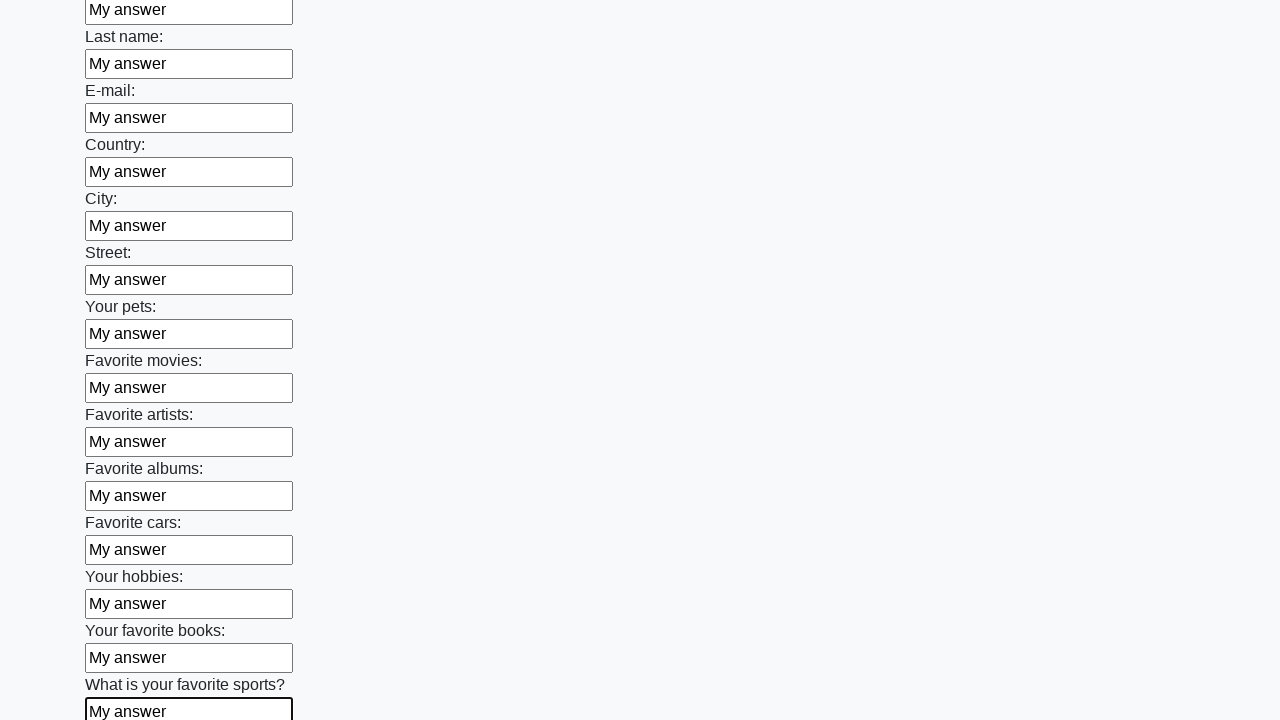

Filled input field with 'My answer' on input >> nth=14
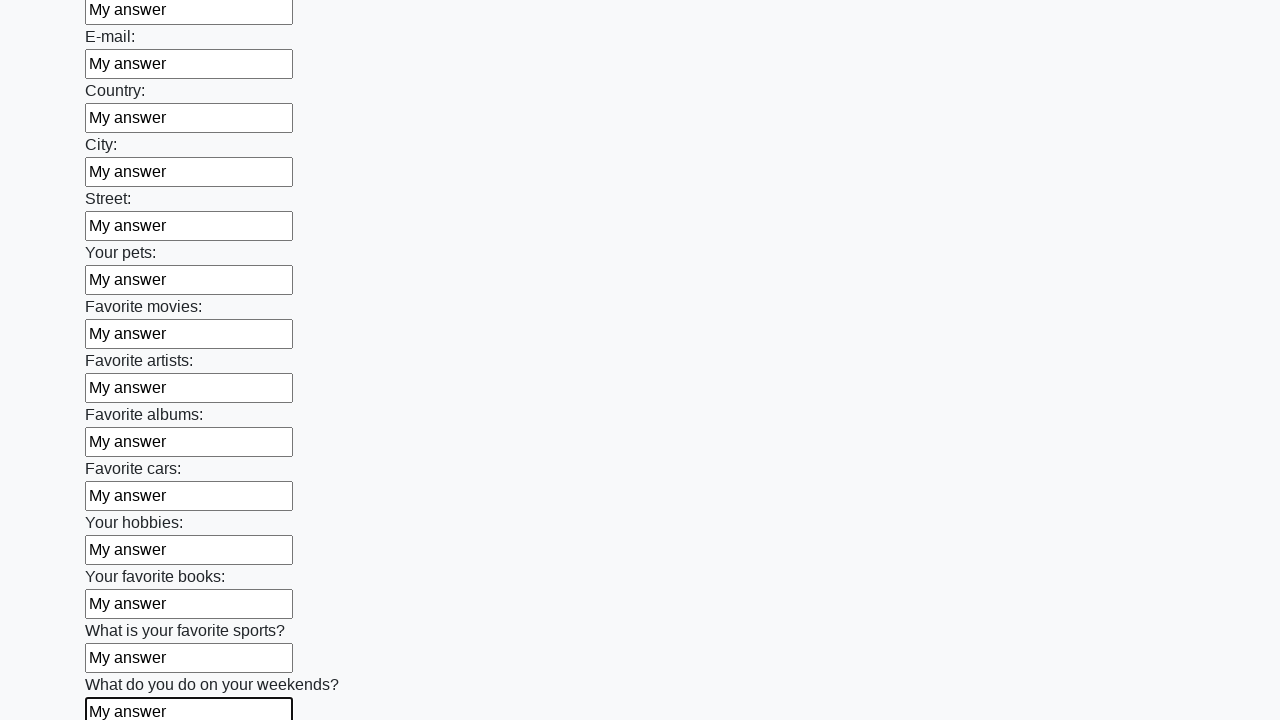

Filled input field with 'My answer' on input >> nth=15
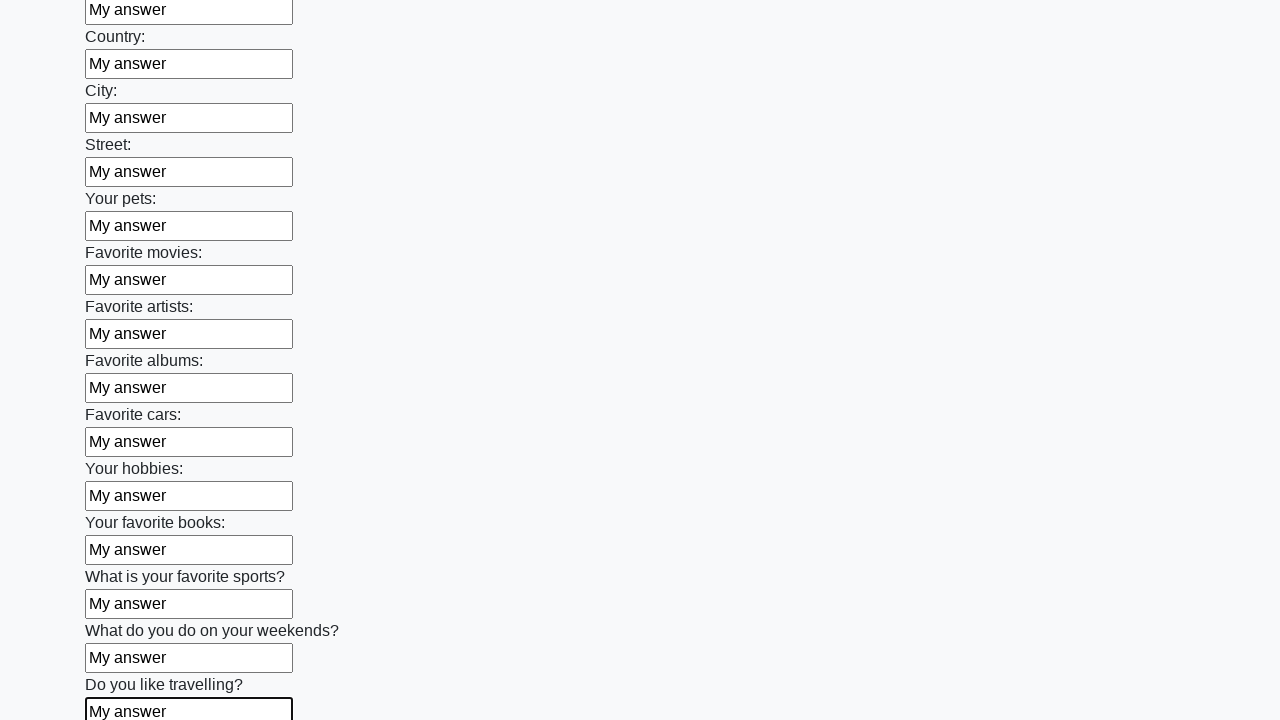

Filled input field with 'My answer' on input >> nth=16
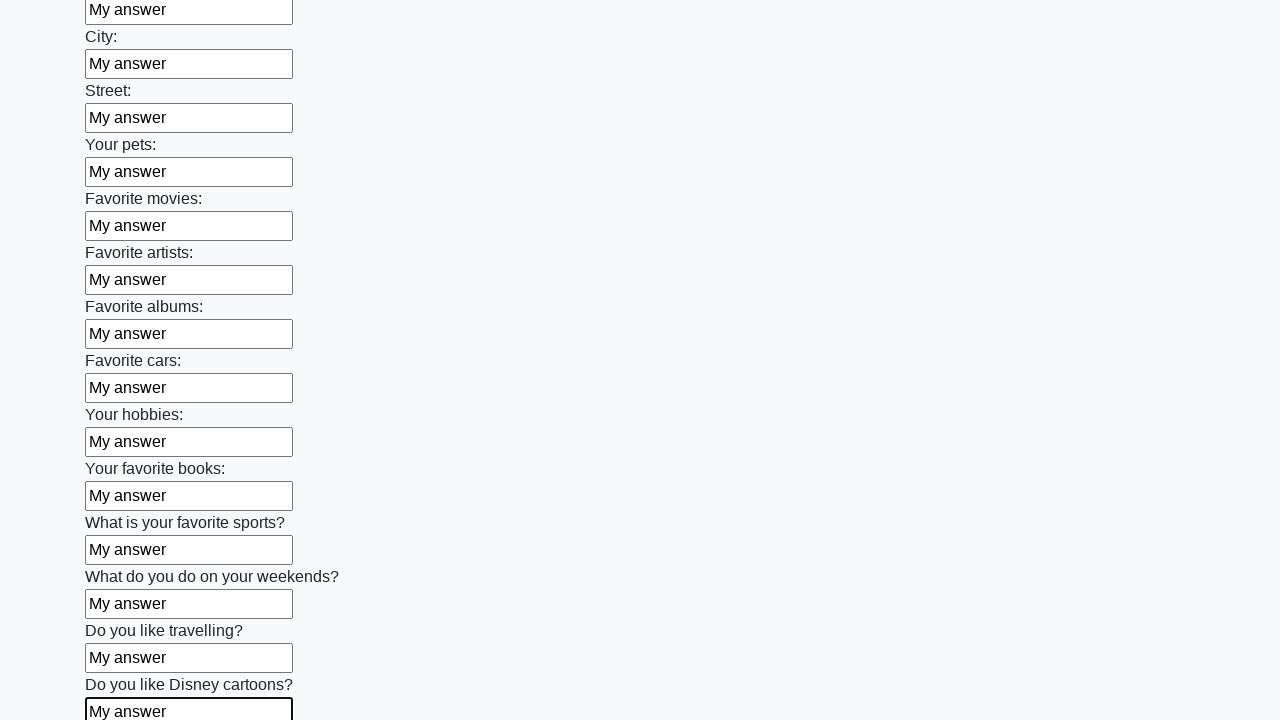

Filled input field with 'My answer' on input >> nth=17
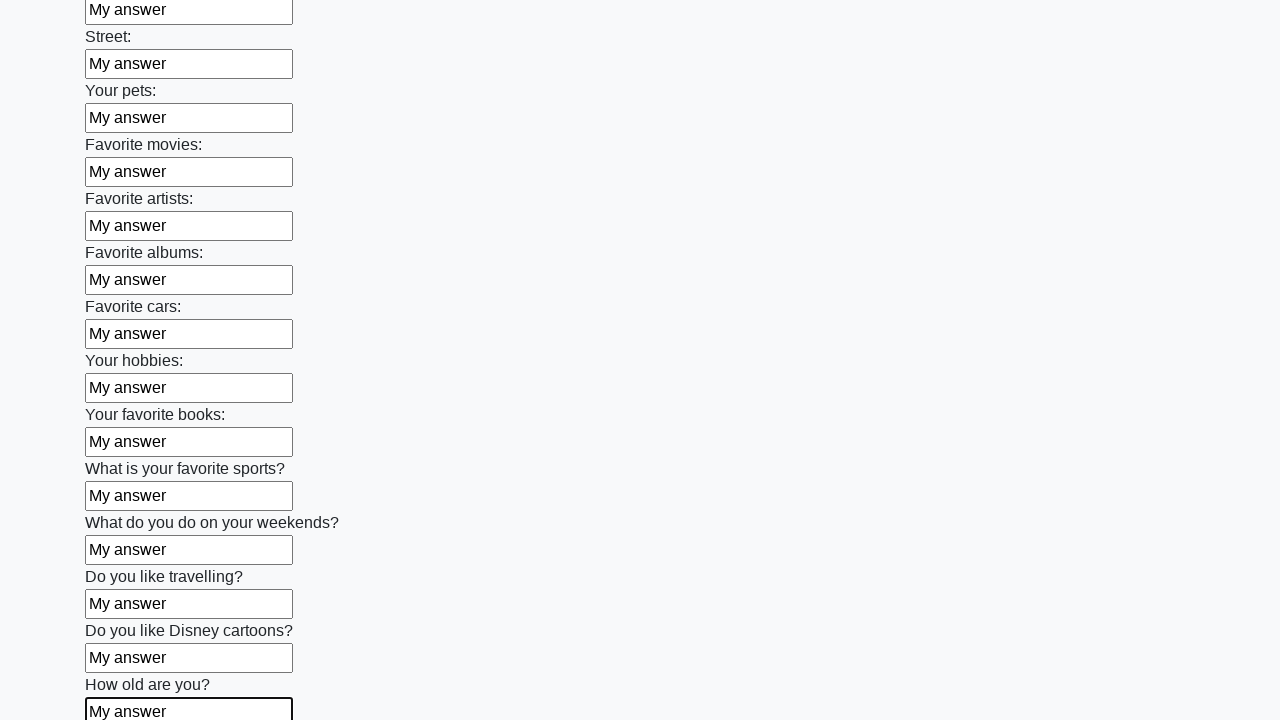

Filled input field with 'My answer' on input >> nth=18
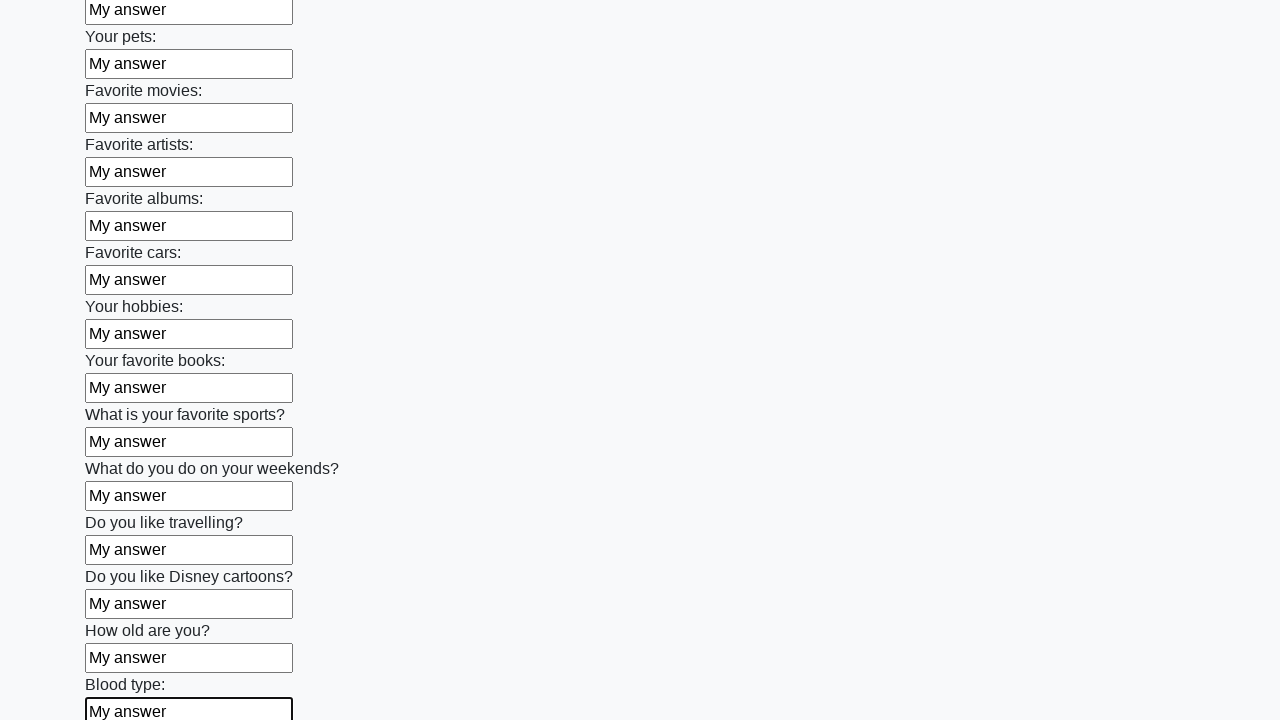

Filled input field with 'My answer' on input >> nth=19
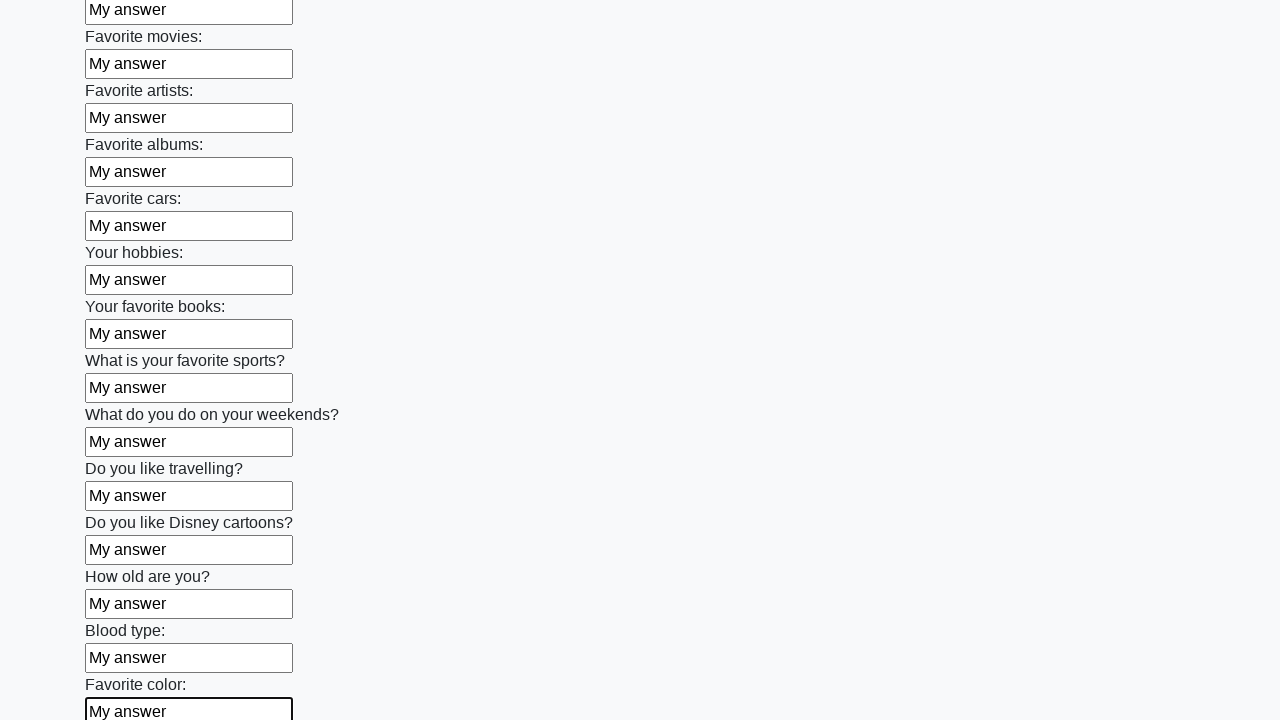

Filled input field with 'My answer' on input >> nth=20
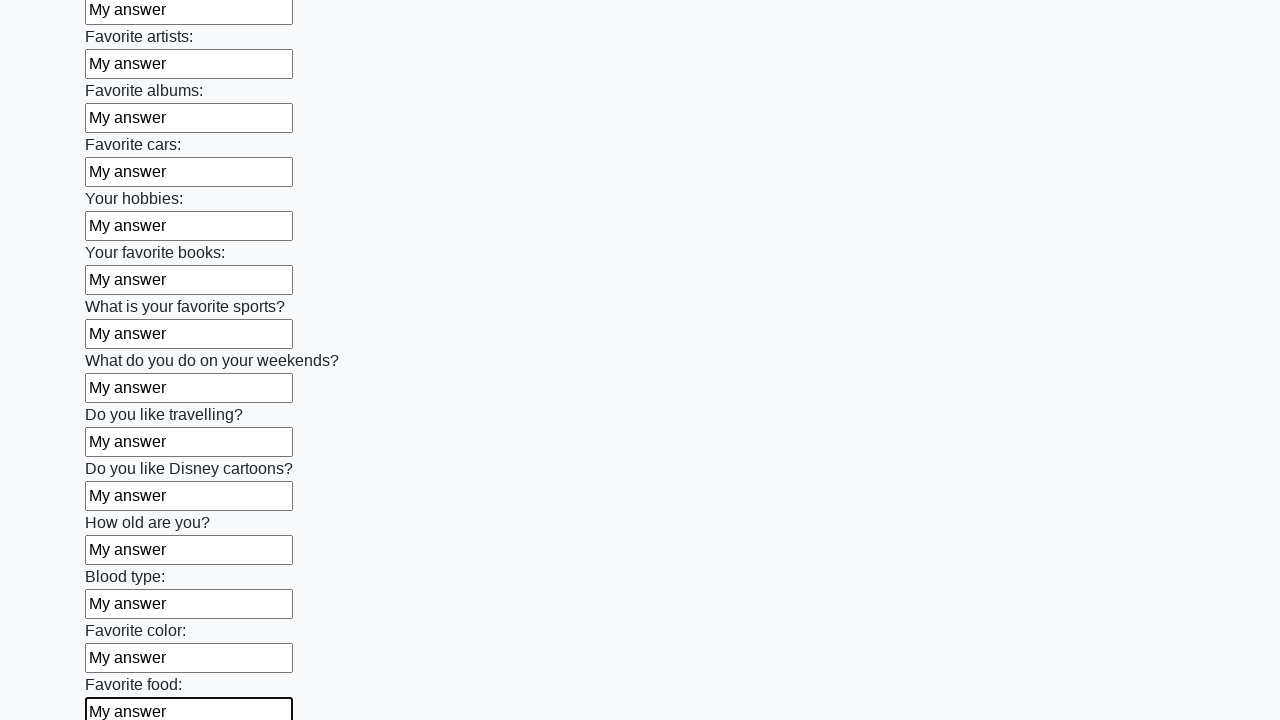

Filled input field with 'My answer' on input >> nth=21
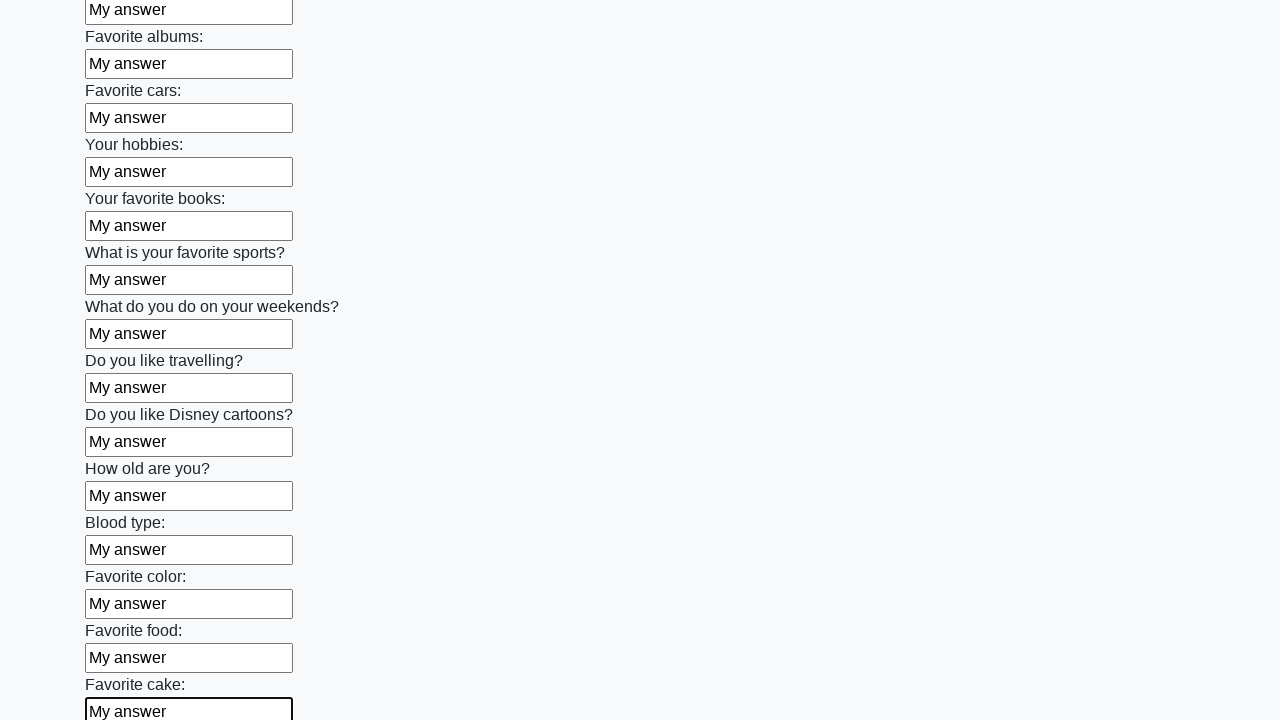

Filled input field with 'My answer' on input >> nth=22
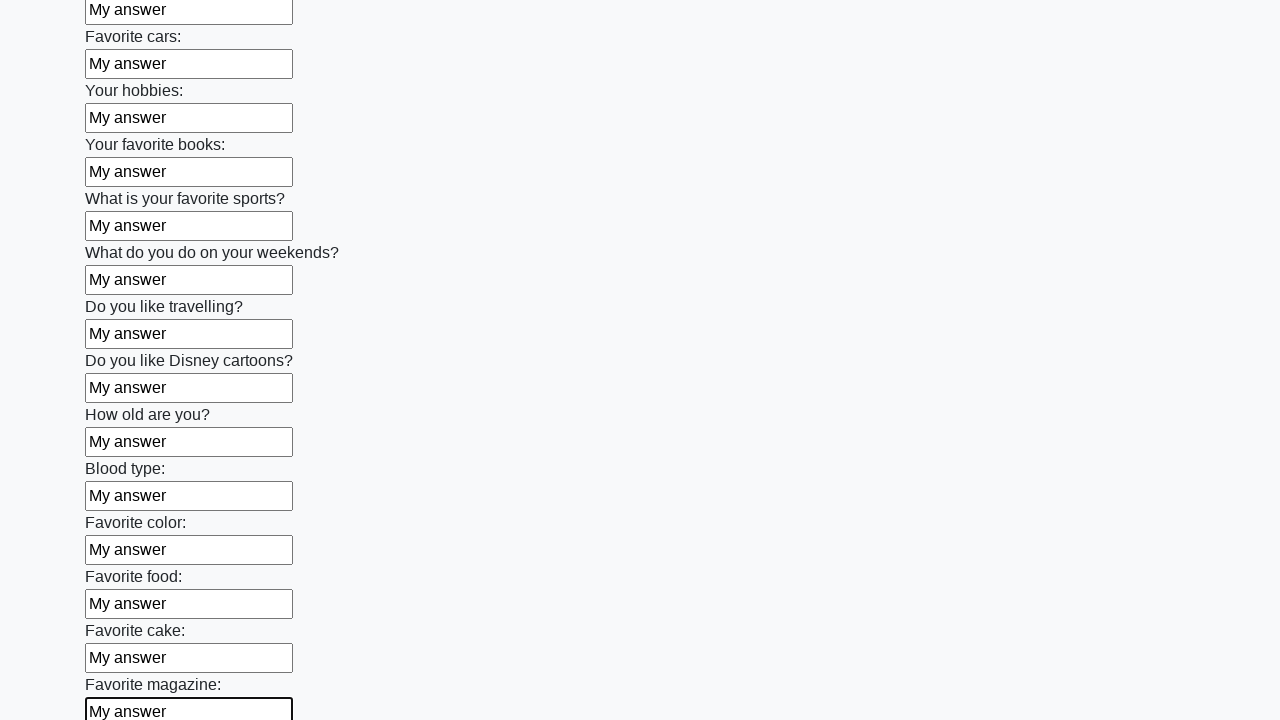

Filled input field with 'My answer' on input >> nth=23
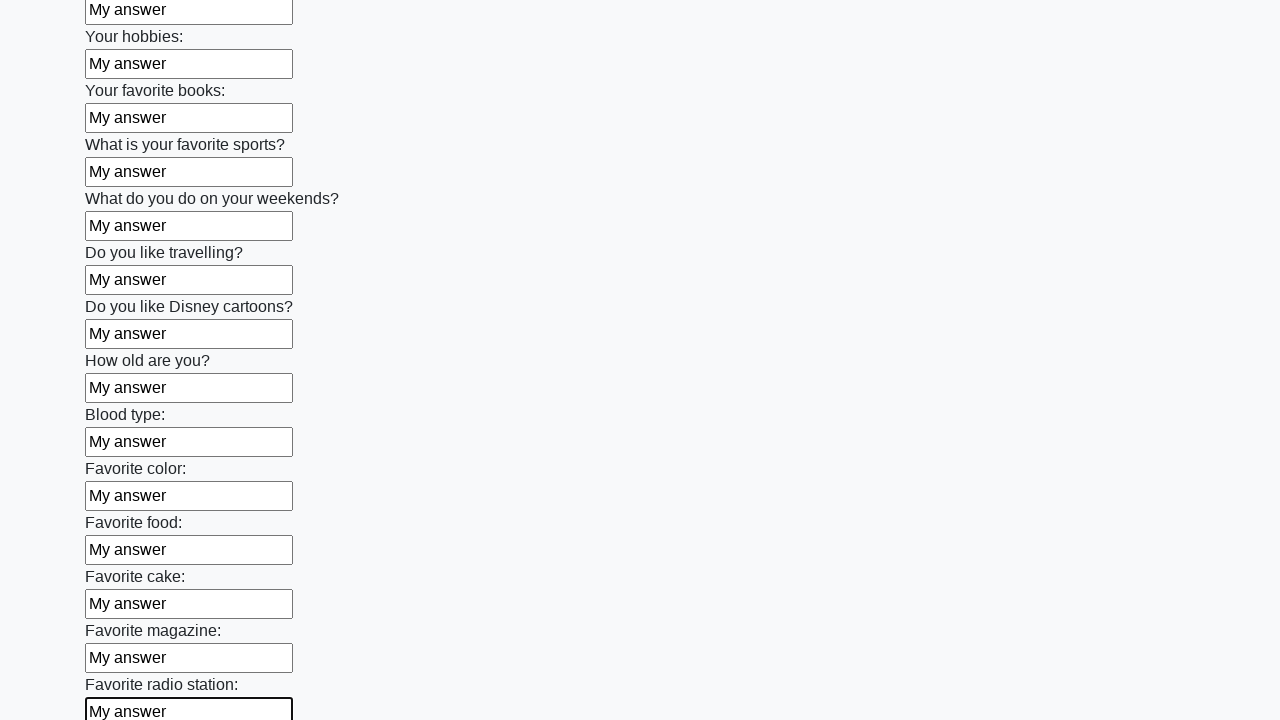

Filled input field with 'My answer' on input >> nth=24
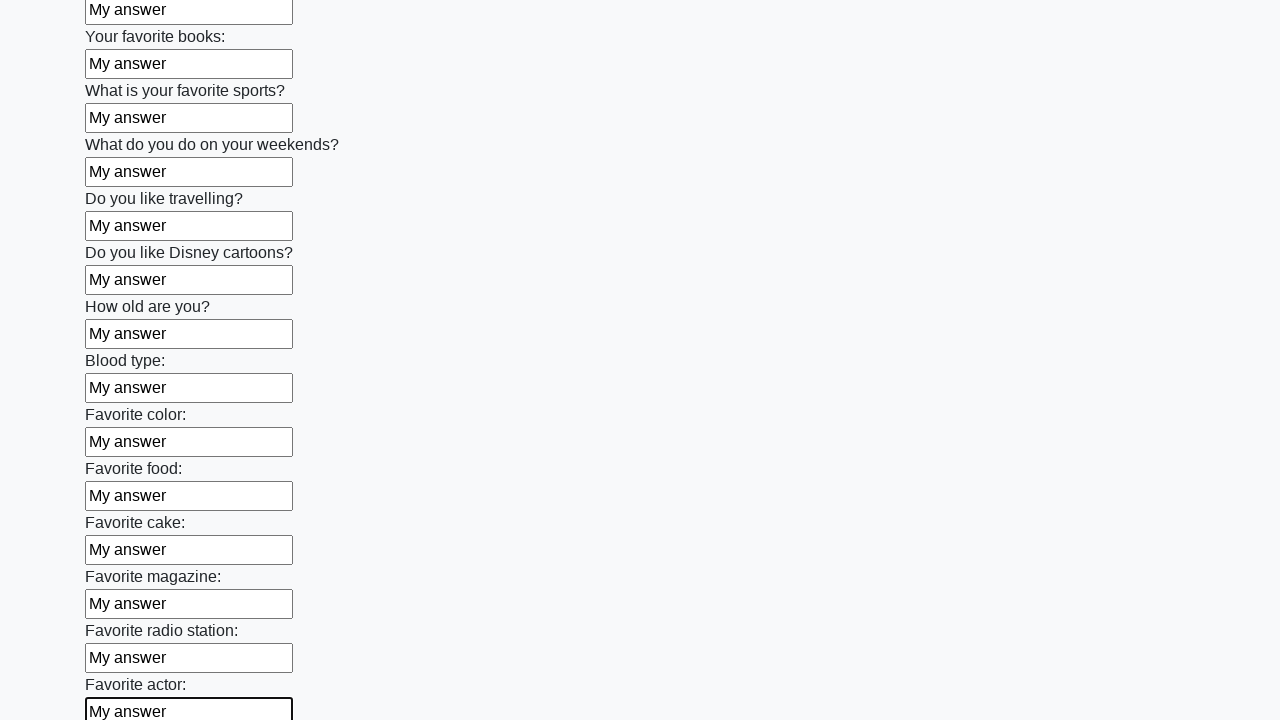

Filled input field with 'My answer' on input >> nth=25
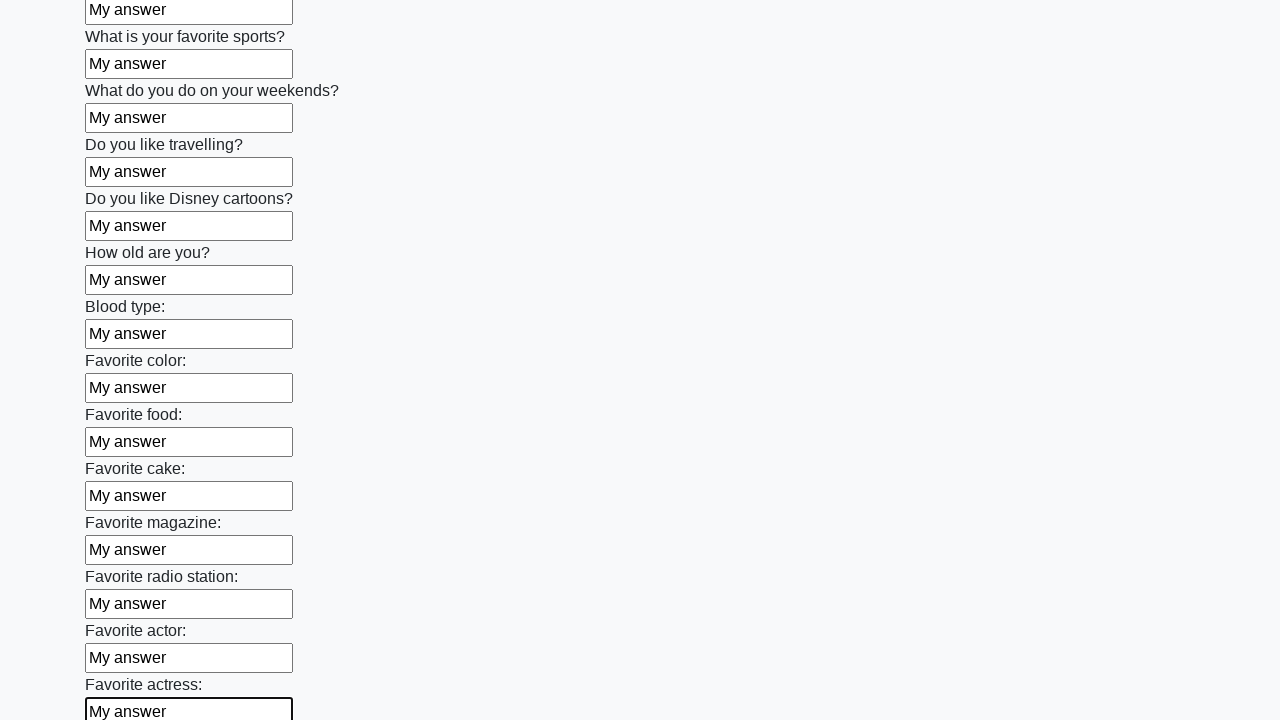

Filled input field with 'My answer' on input >> nth=26
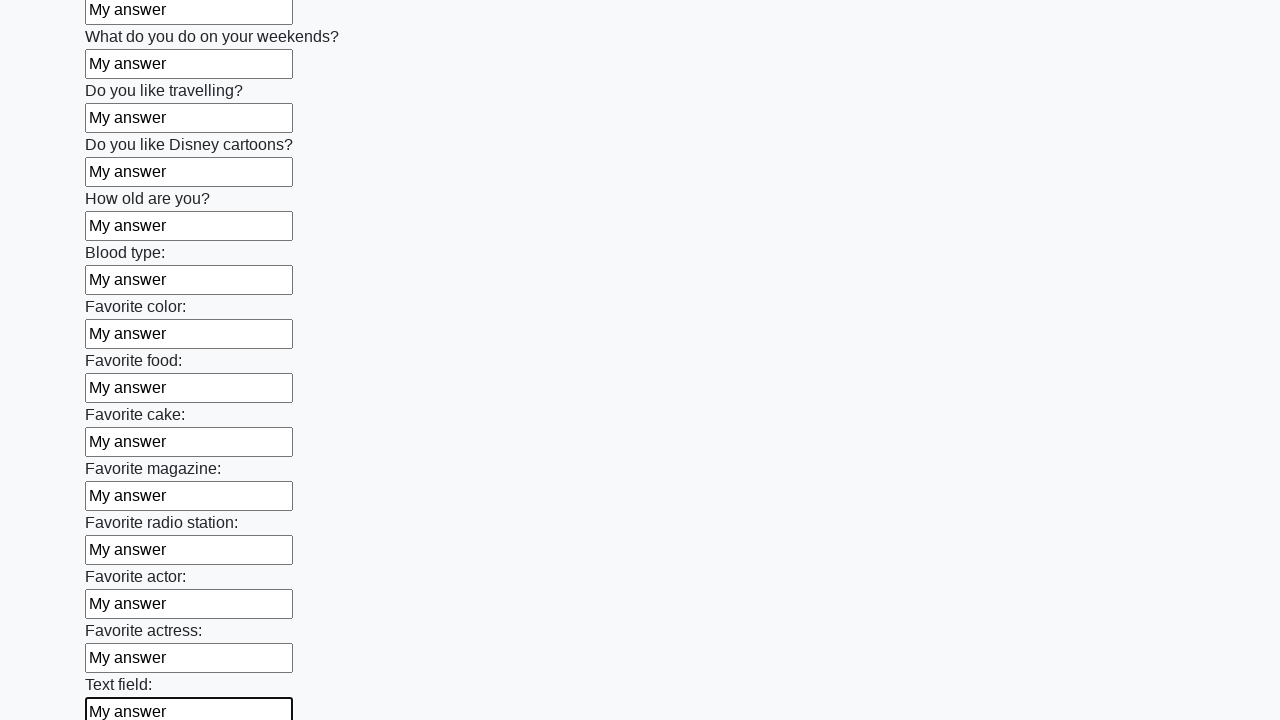

Filled input field with 'My answer' on input >> nth=27
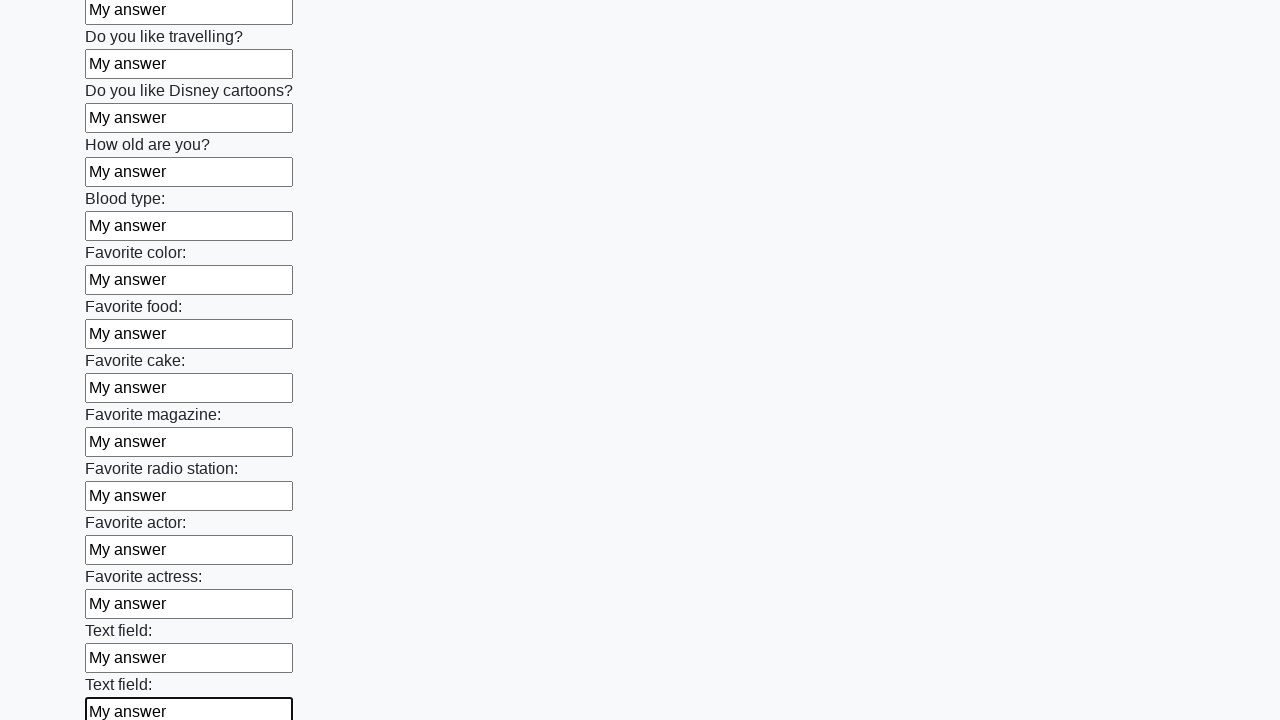

Filled input field with 'My answer' on input >> nth=28
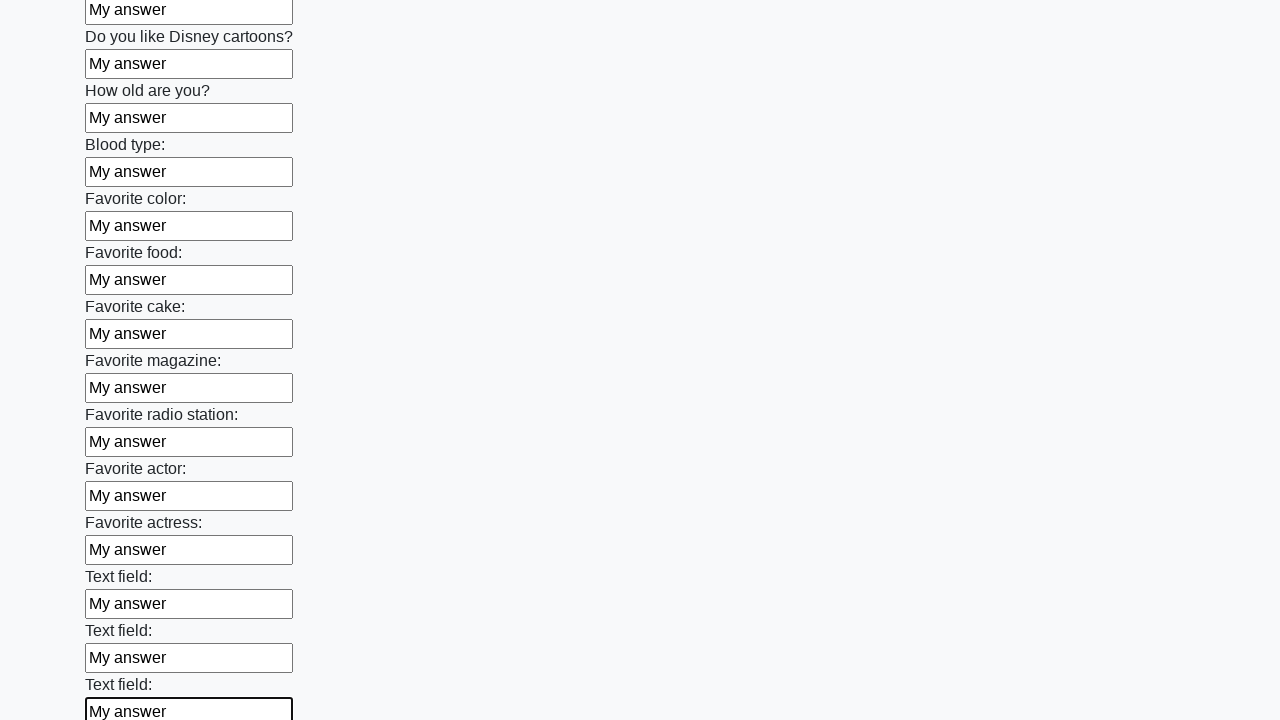

Filled input field with 'My answer' on input >> nth=29
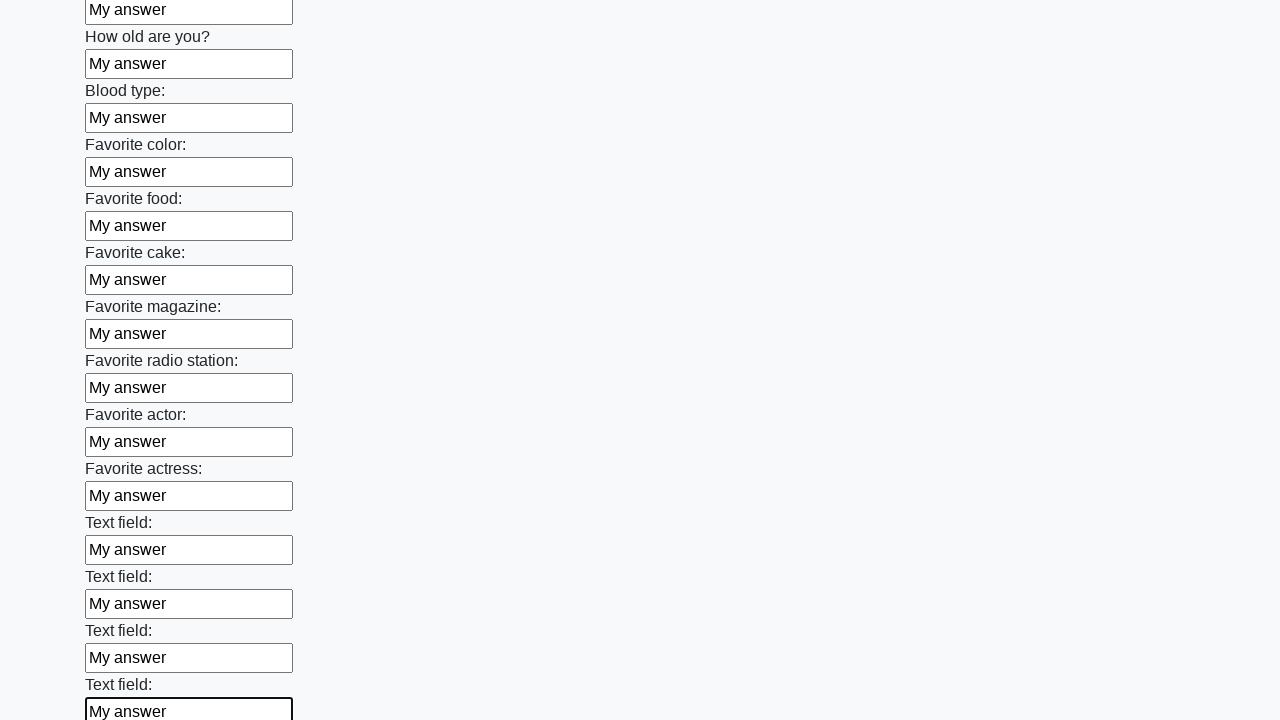

Filled input field with 'My answer' on input >> nth=30
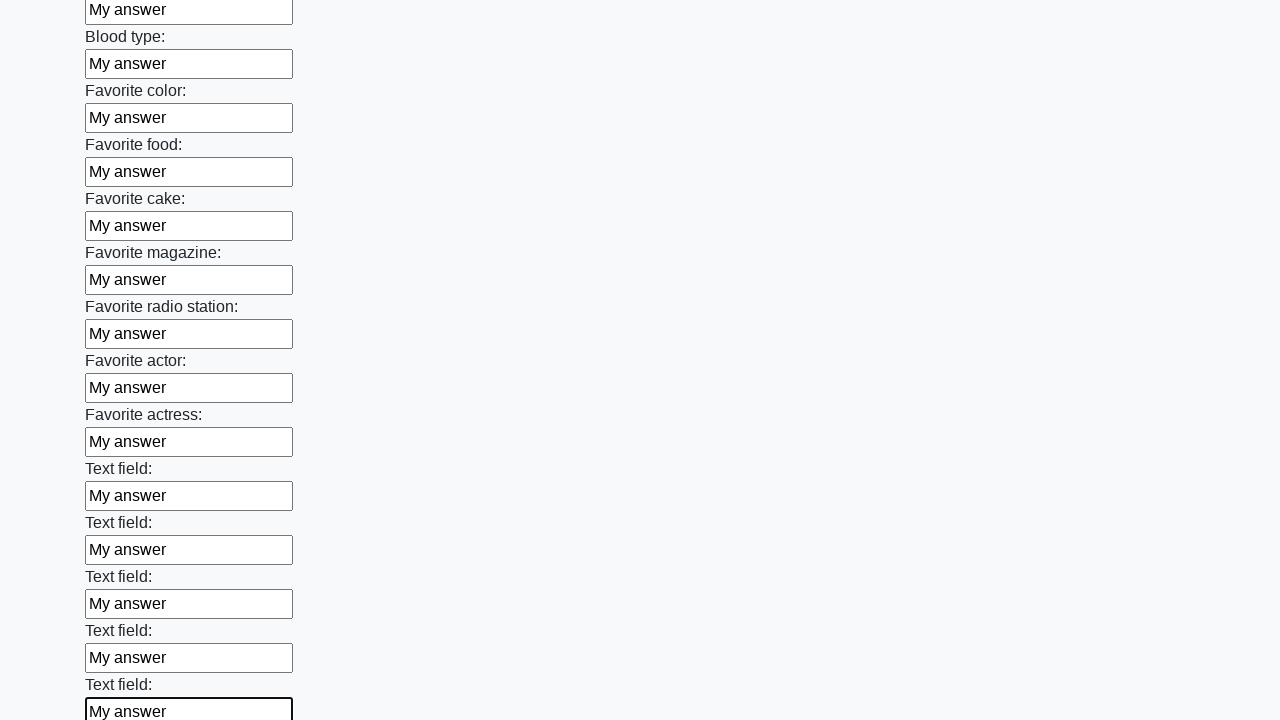

Filled input field with 'My answer' on input >> nth=31
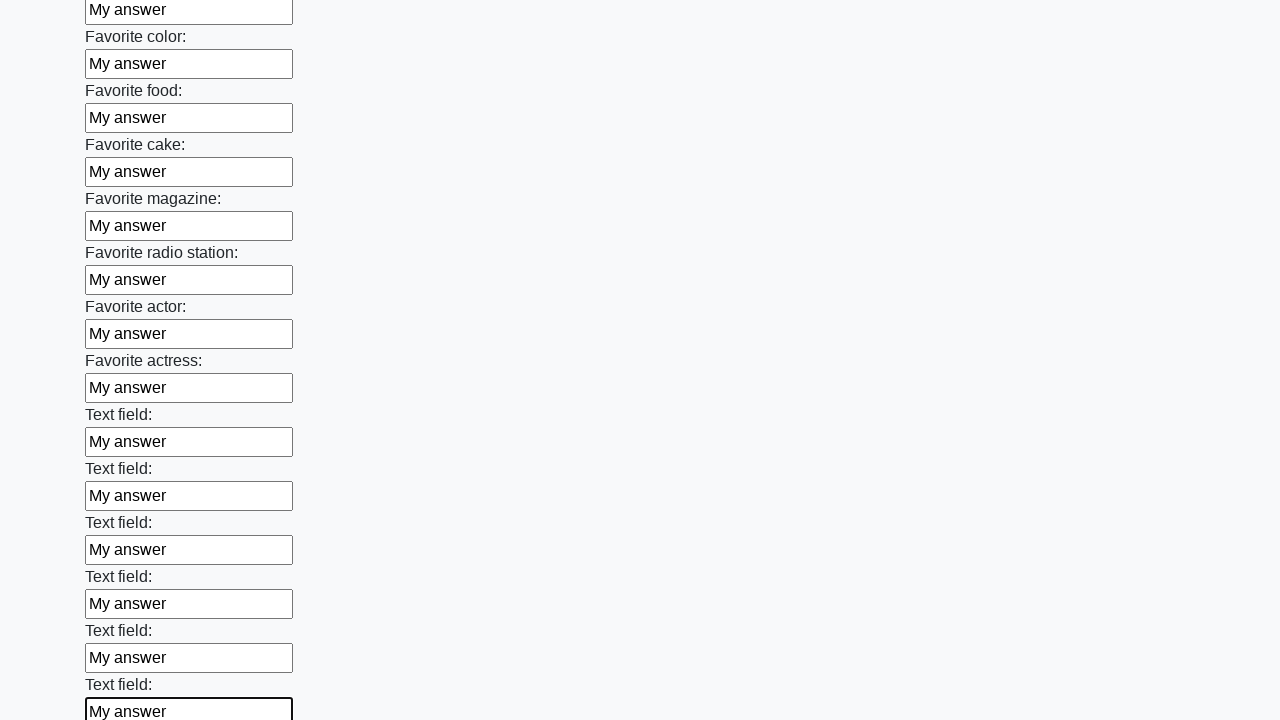

Filled input field with 'My answer' on input >> nth=32
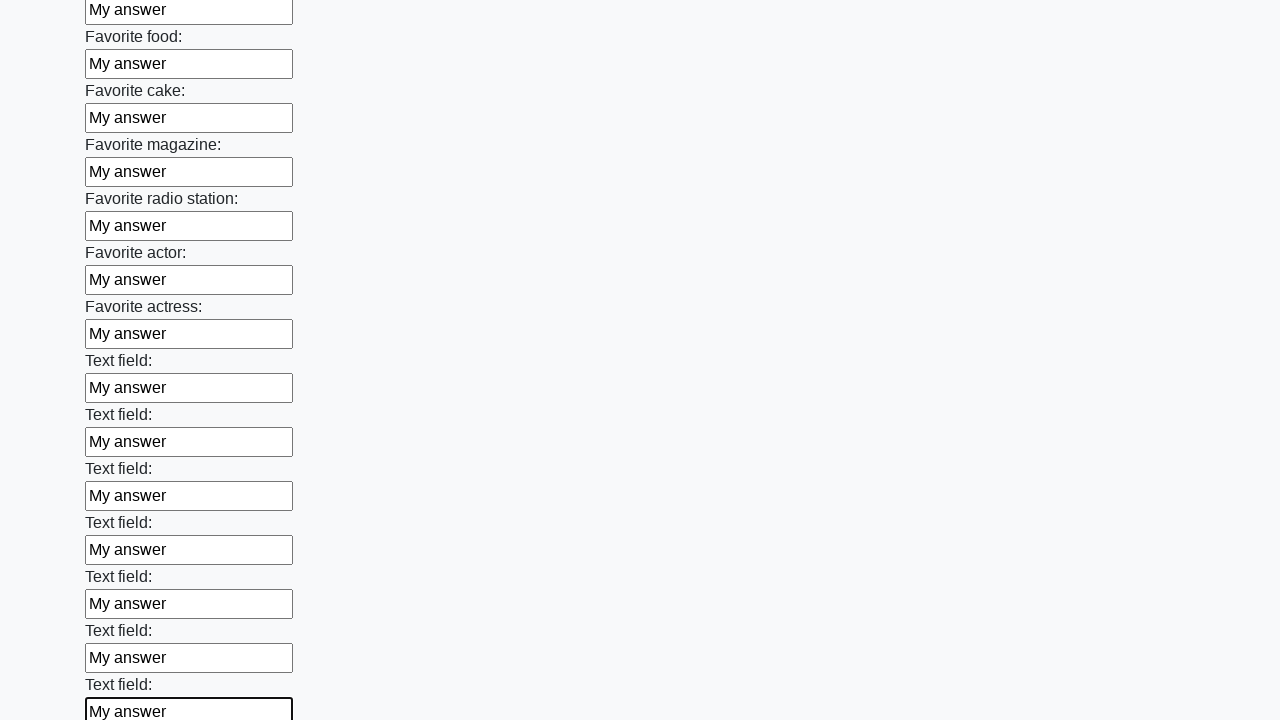

Filled input field with 'My answer' on input >> nth=33
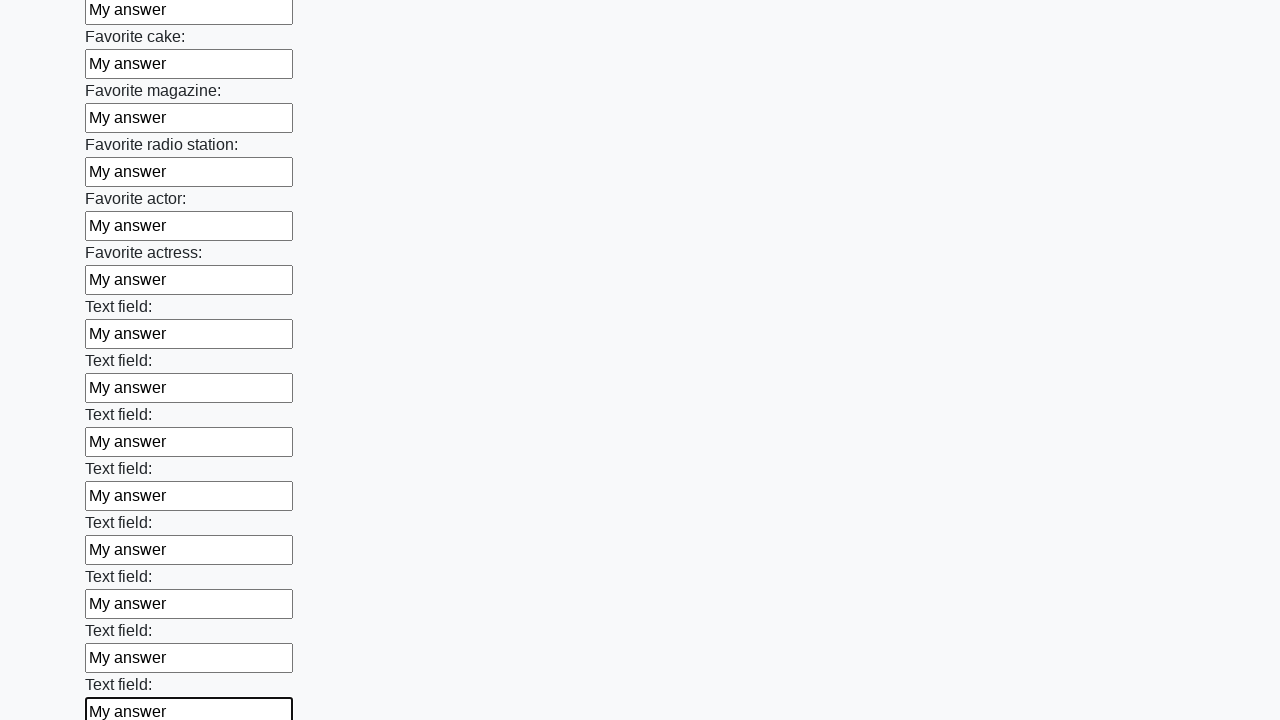

Filled input field with 'My answer' on input >> nth=34
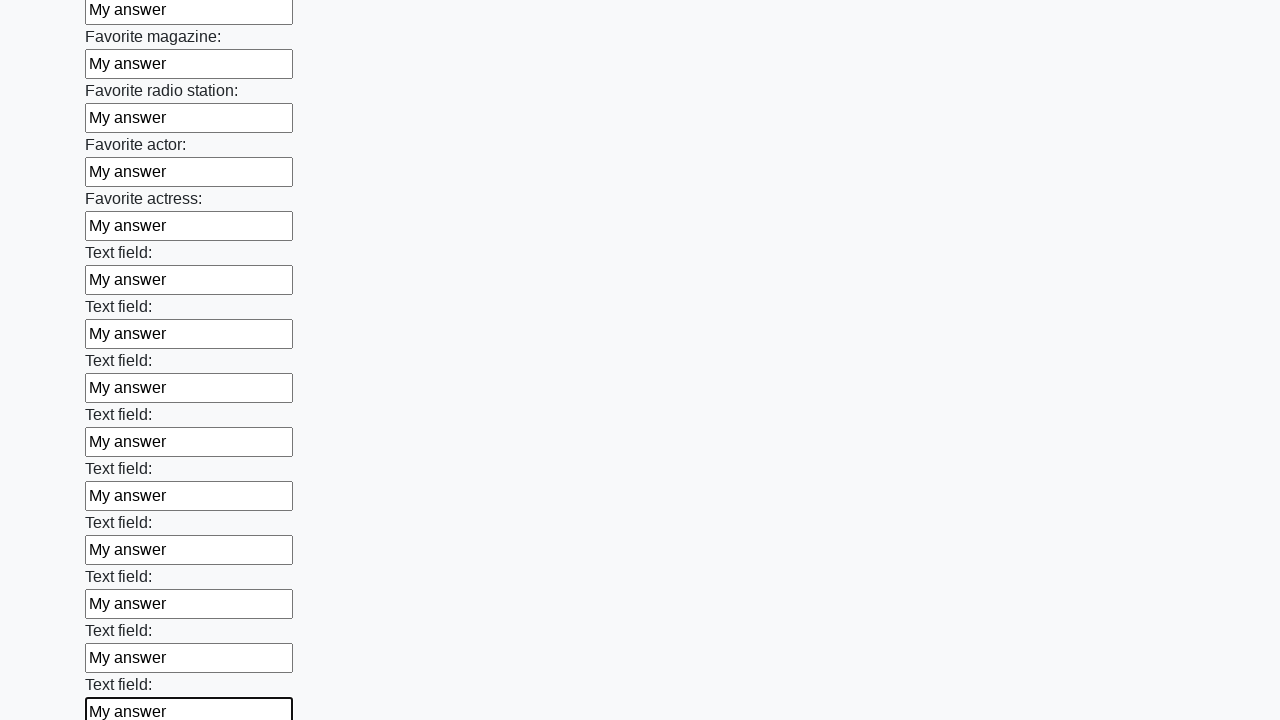

Filled input field with 'My answer' on input >> nth=35
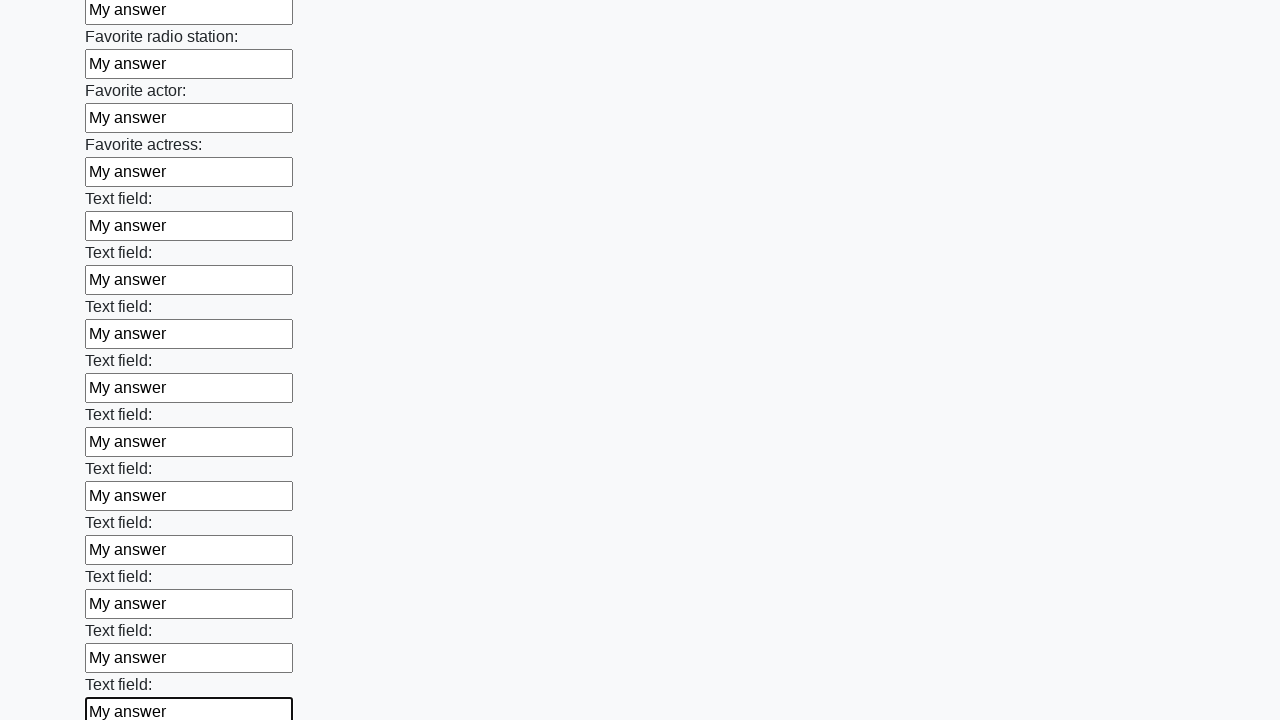

Filled input field with 'My answer' on input >> nth=36
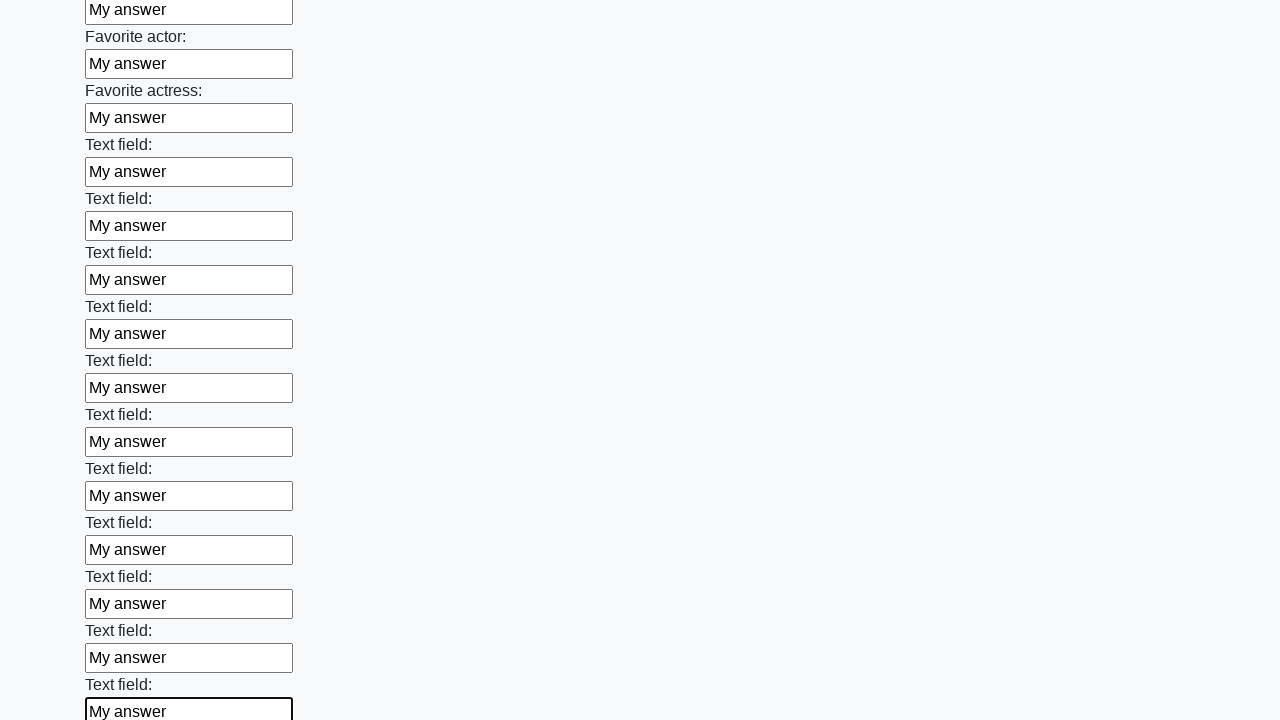

Filled input field with 'My answer' on input >> nth=37
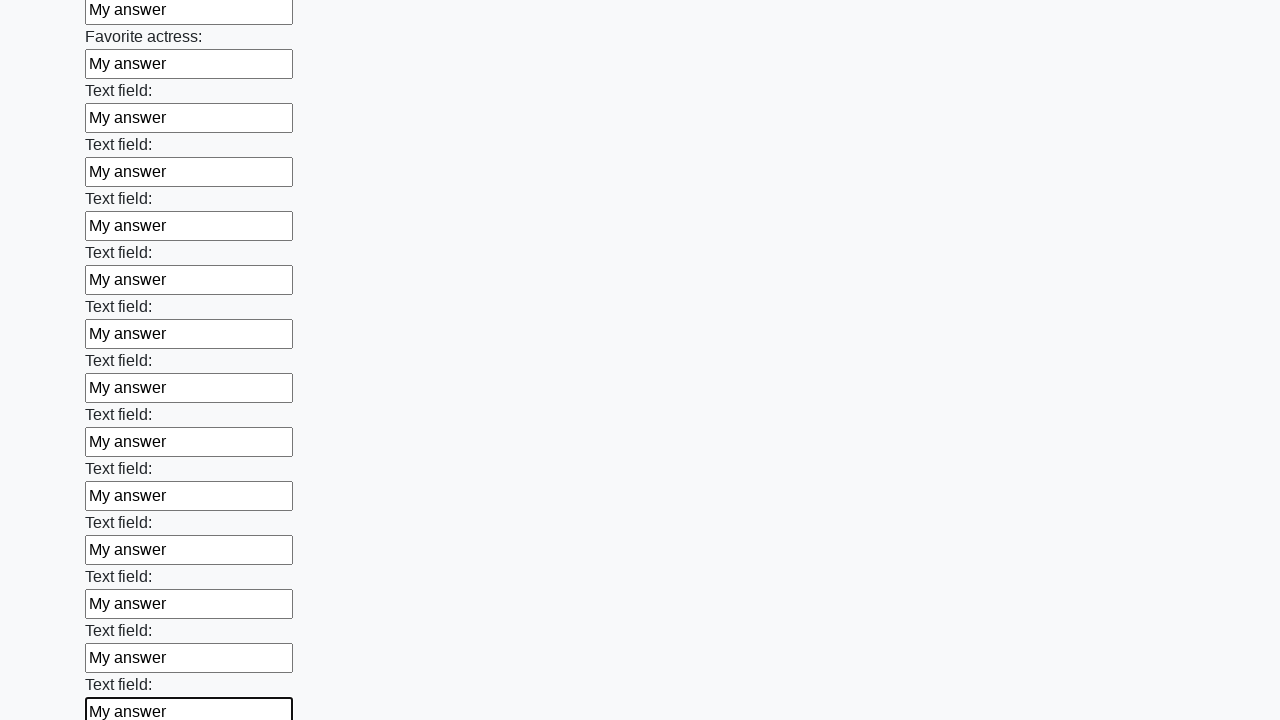

Filled input field with 'My answer' on input >> nth=38
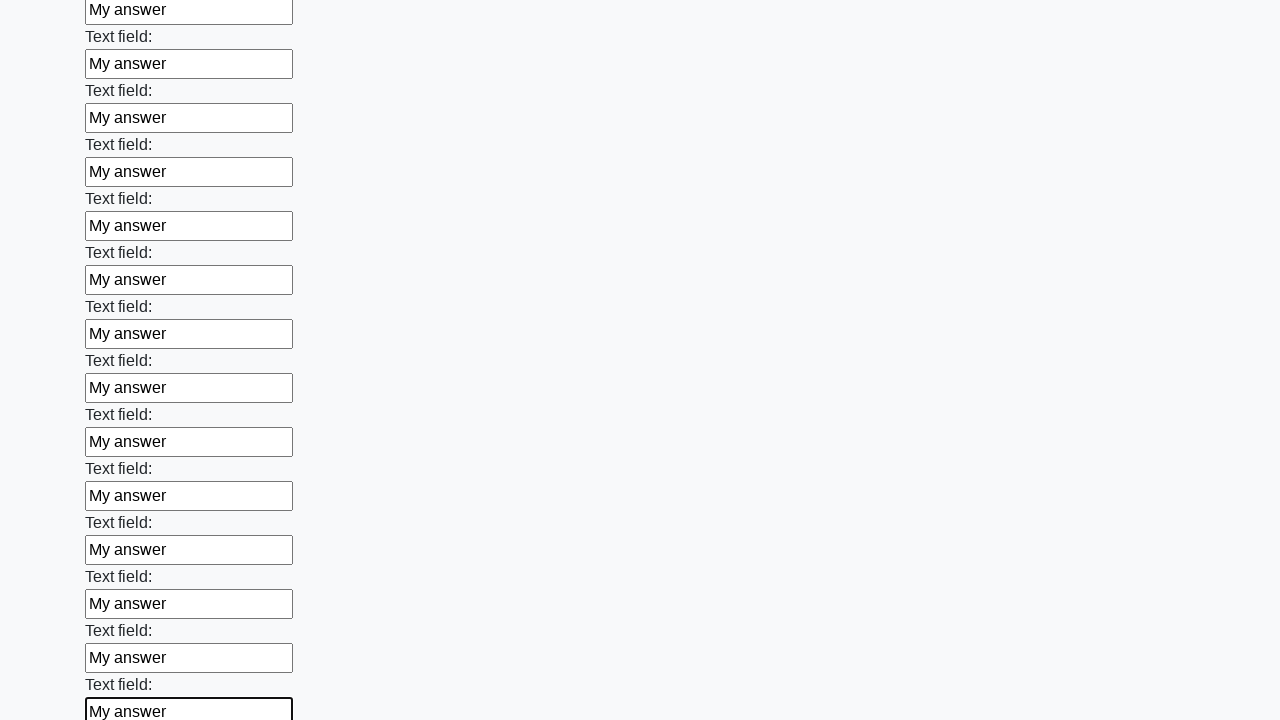

Filled input field with 'My answer' on input >> nth=39
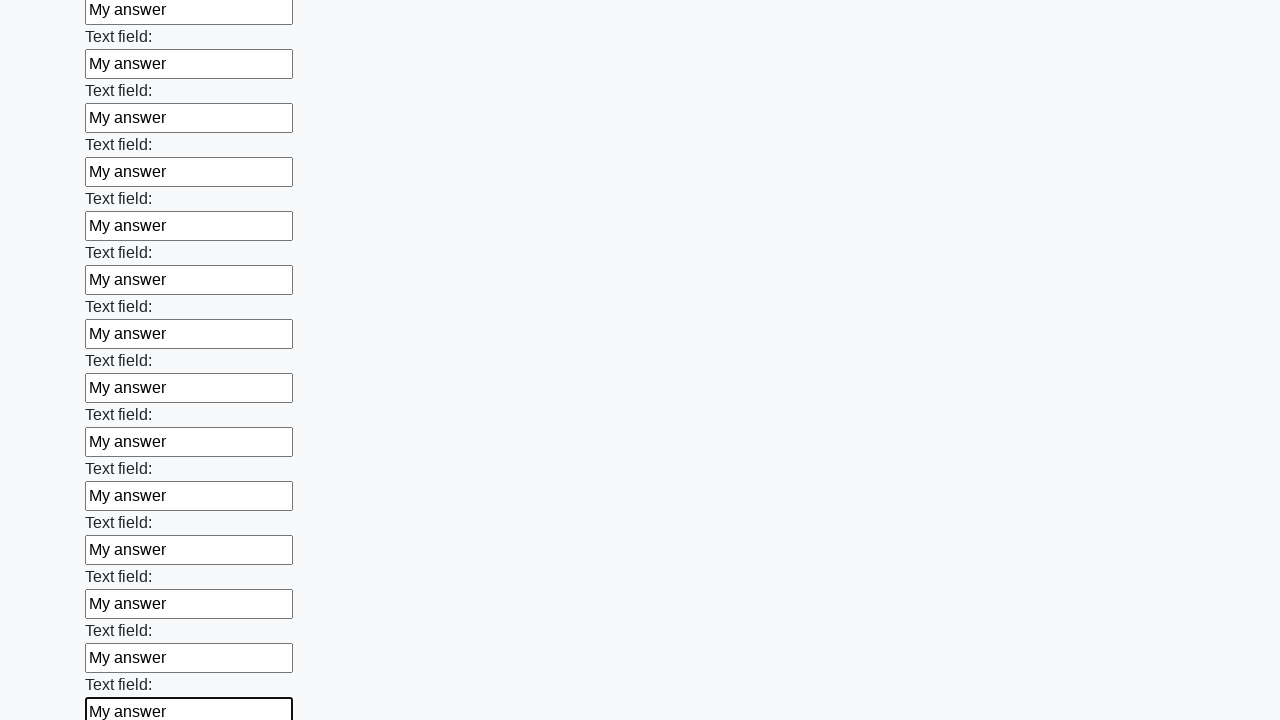

Filled input field with 'My answer' on input >> nth=40
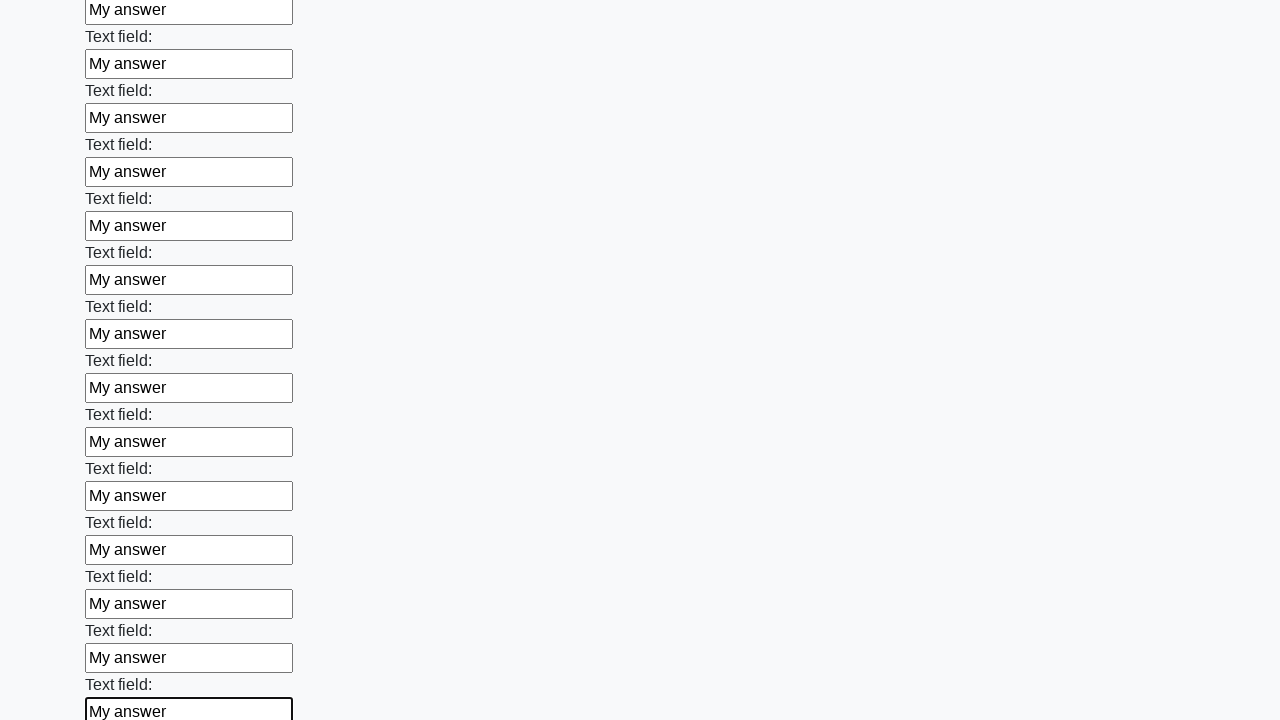

Filled input field with 'My answer' on input >> nth=41
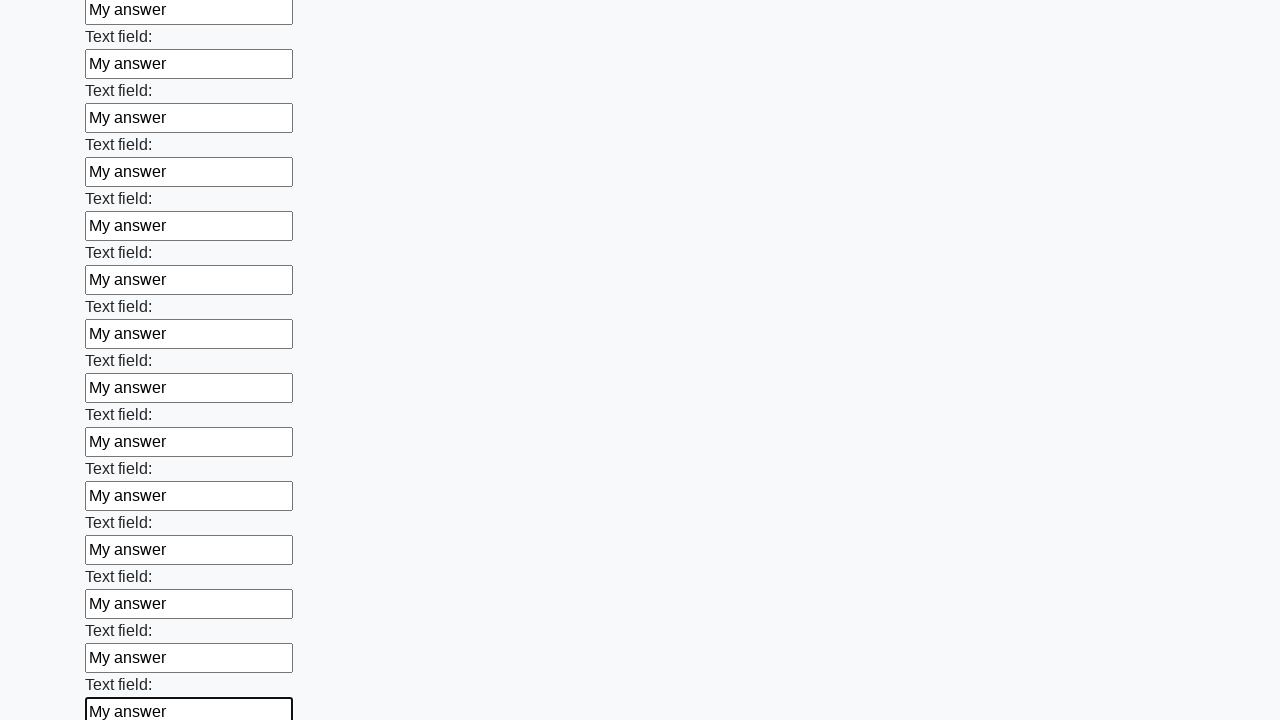

Filled input field with 'My answer' on input >> nth=42
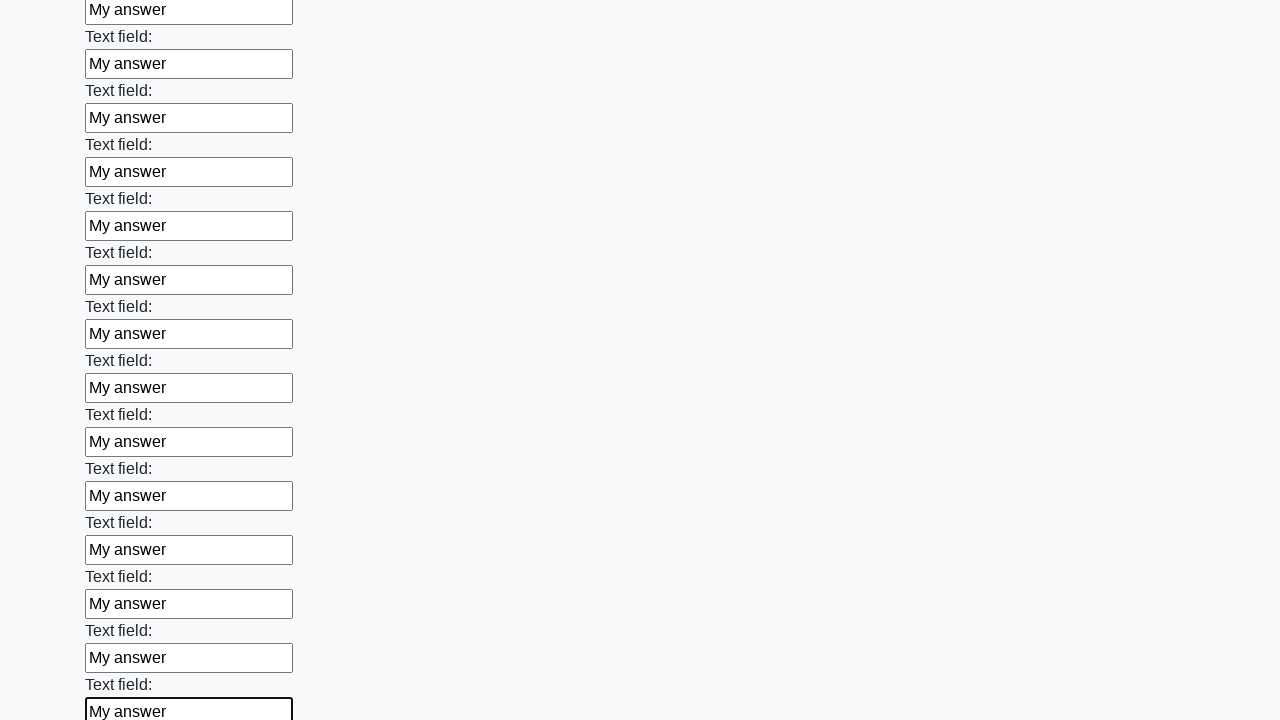

Filled input field with 'My answer' on input >> nth=43
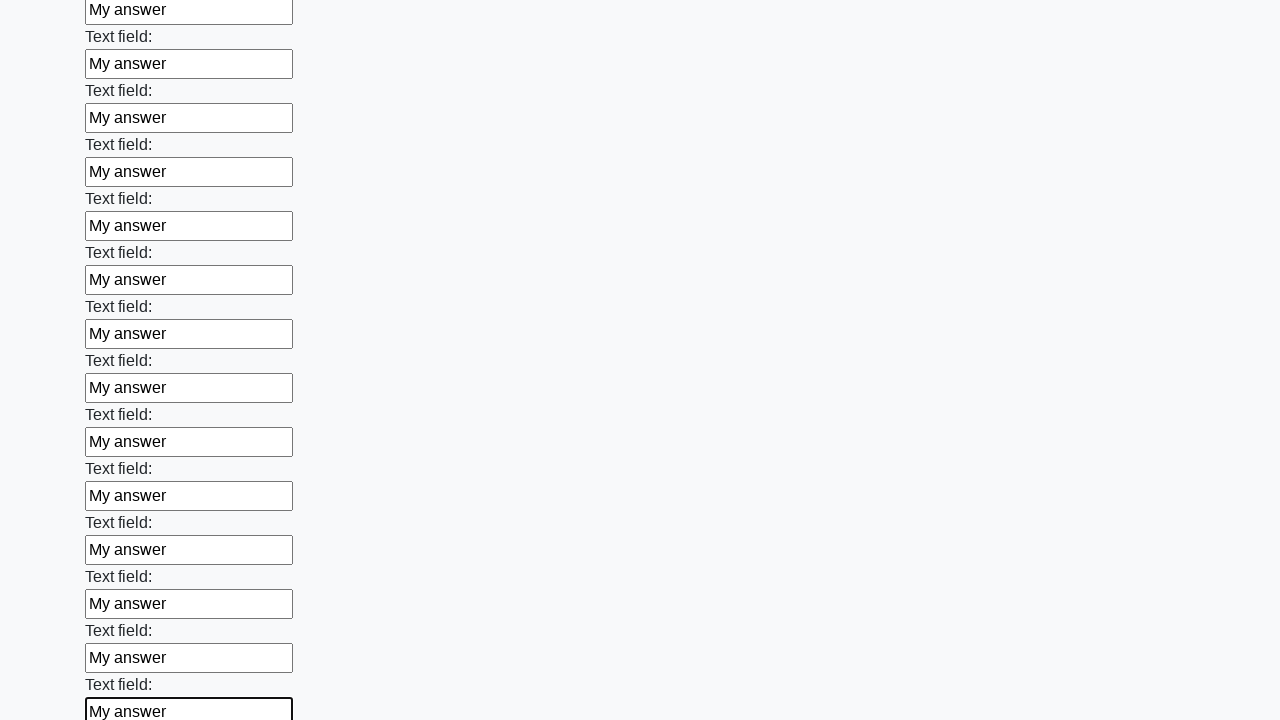

Filled input field with 'My answer' on input >> nth=44
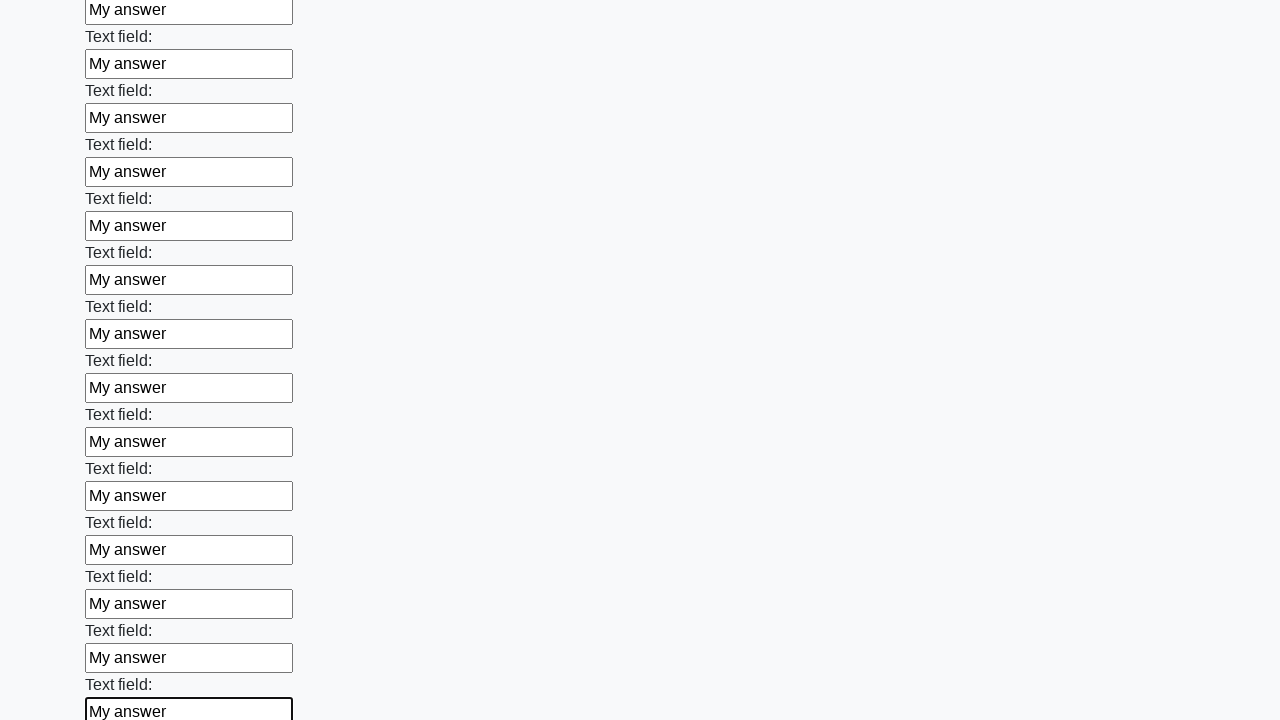

Filled input field with 'My answer' on input >> nth=45
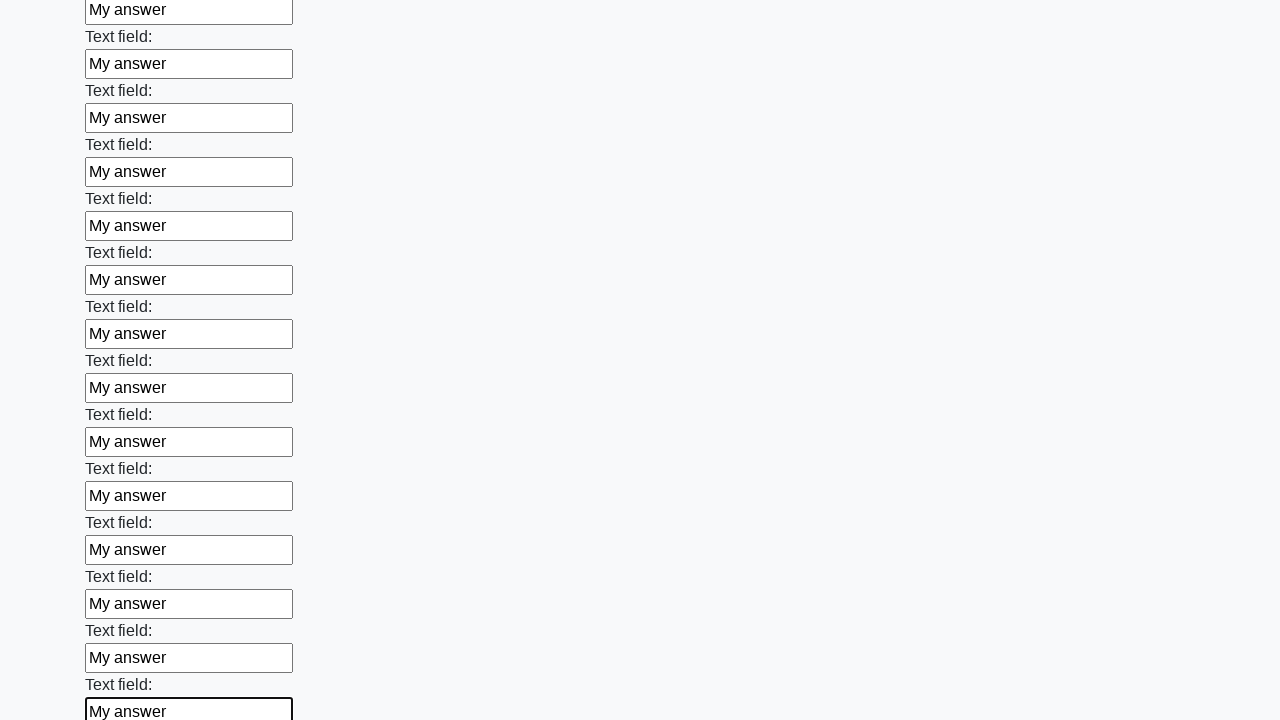

Filled input field with 'My answer' on input >> nth=46
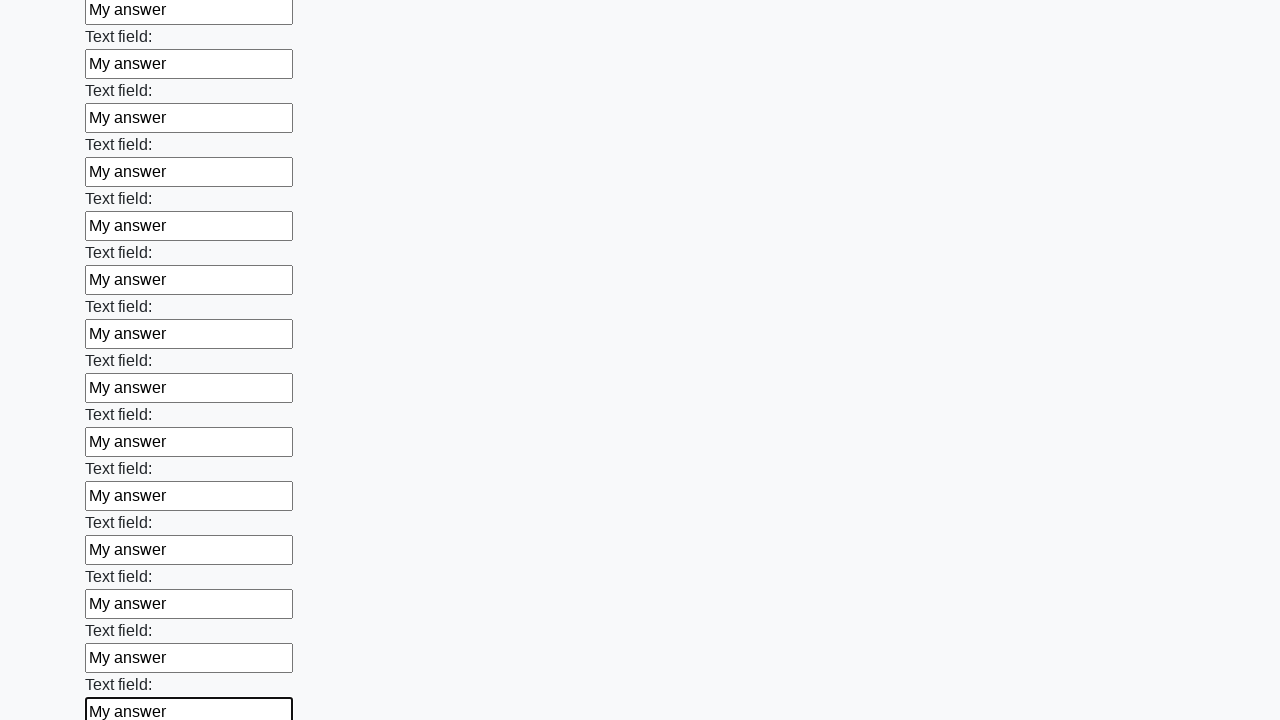

Filled input field with 'My answer' on input >> nth=47
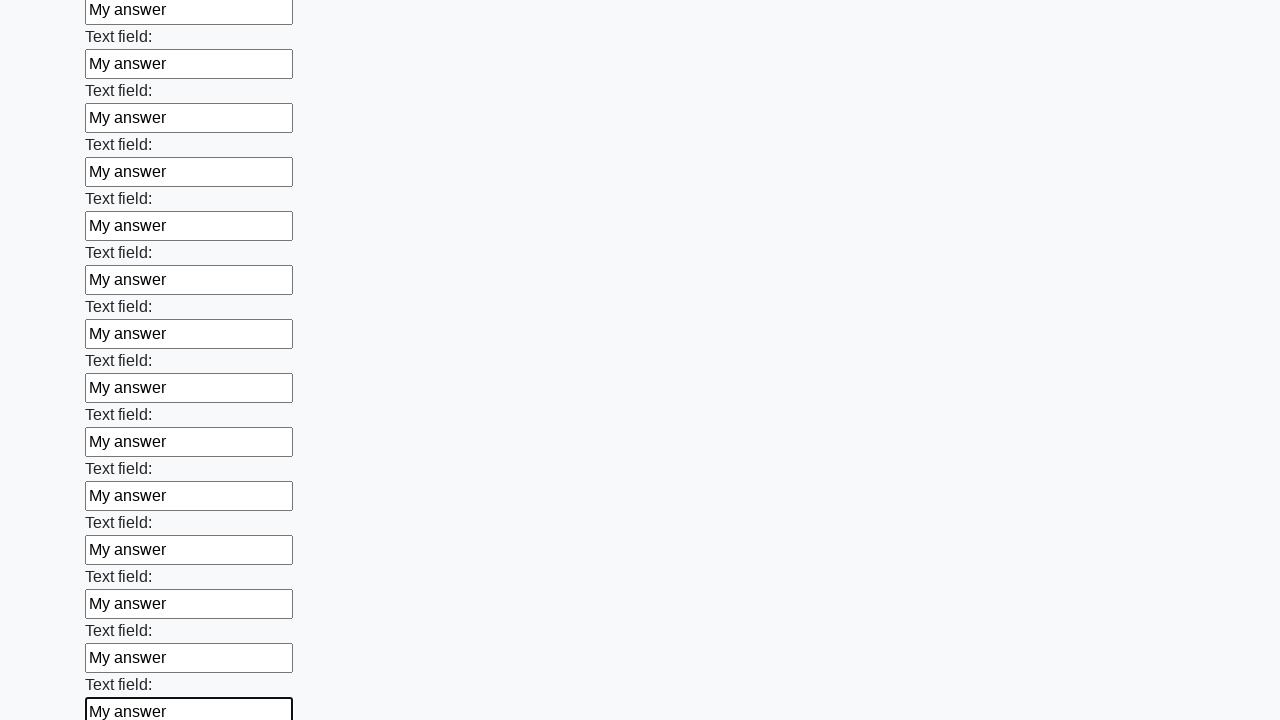

Filled input field with 'My answer' on input >> nth=48
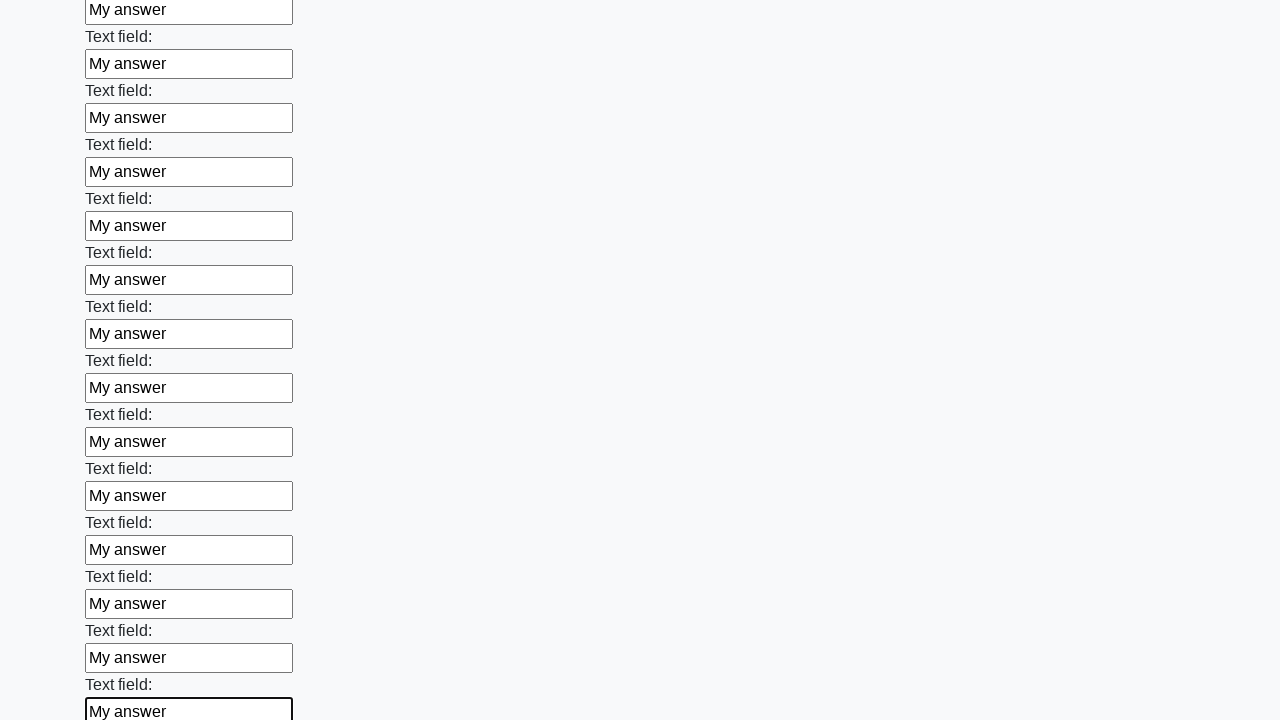

Filled input field with 'My answer' on input >> nth=49
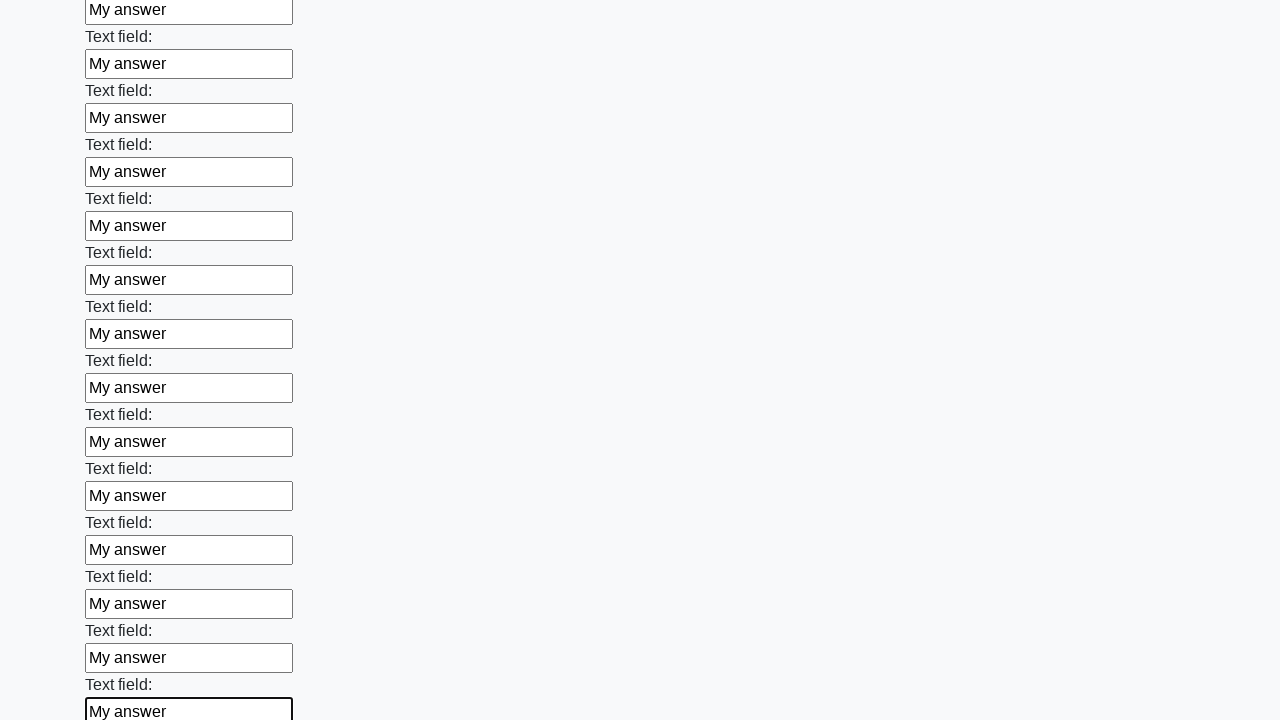

Filled input field with 'My answer' on input >> nth=50
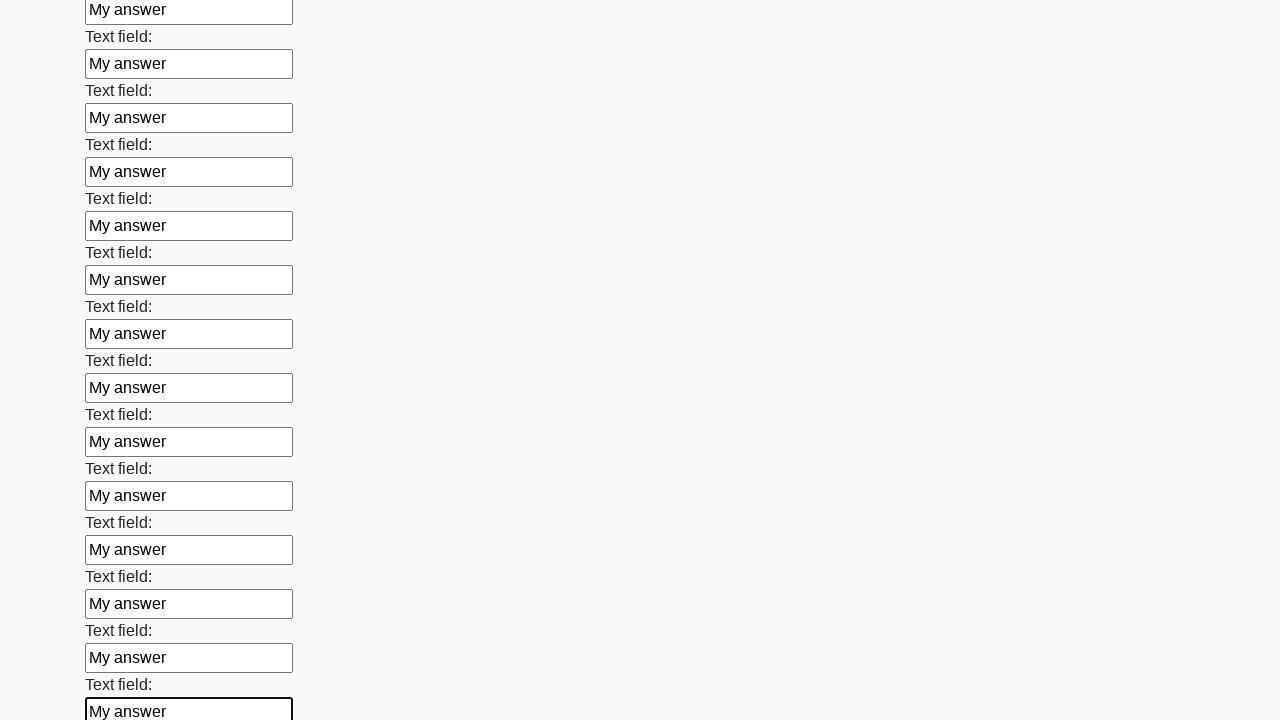

Filled input field with 'My answer' on input >> nth=51
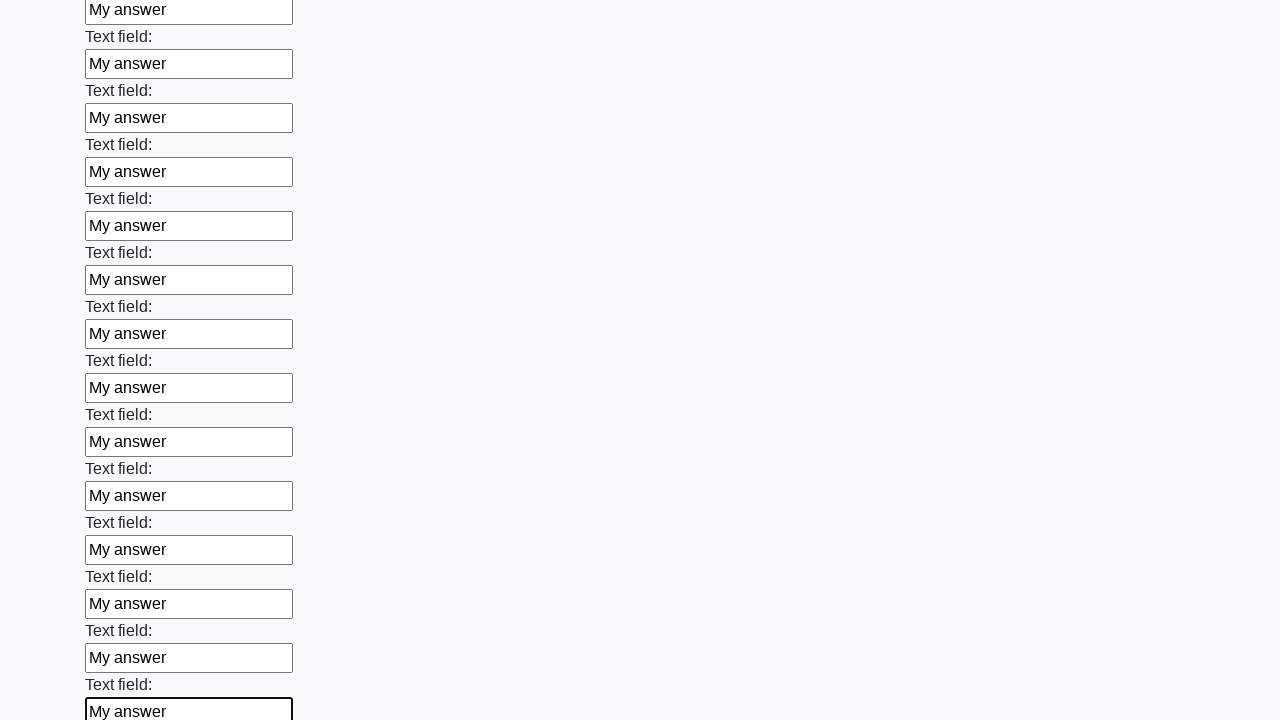

Filled input field with 'My answer' on input >> nth=52
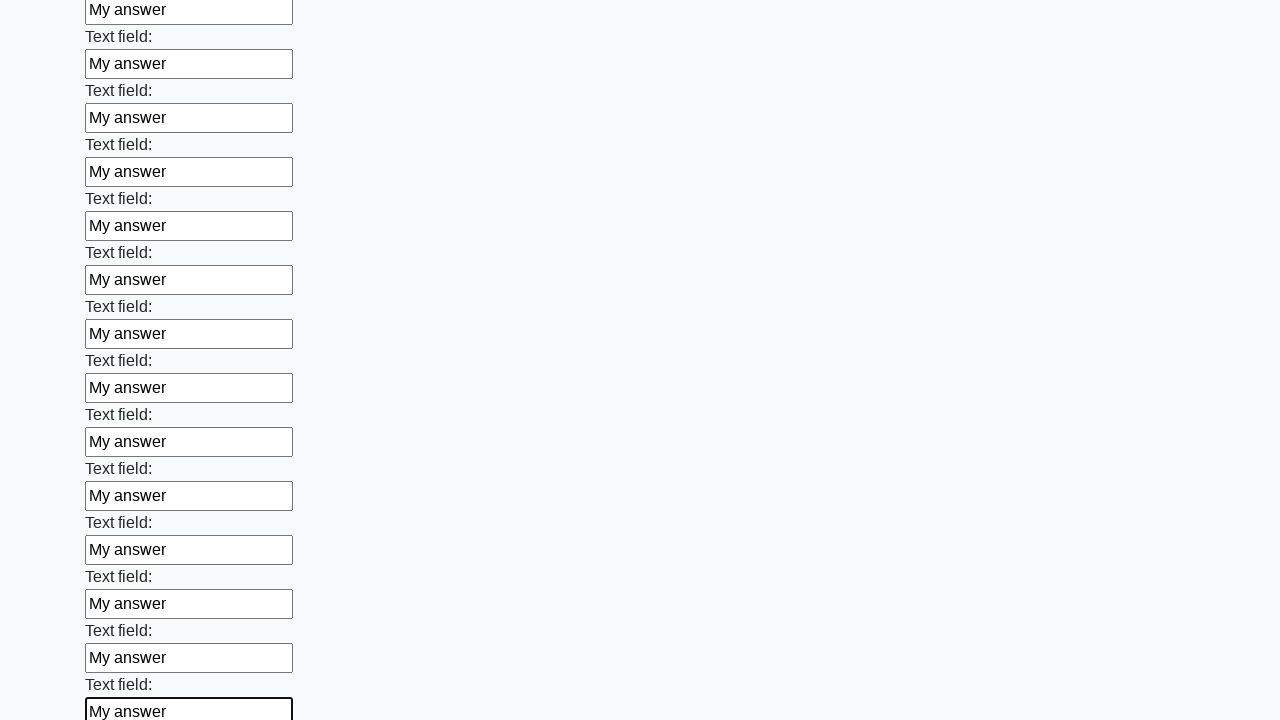

Filled input field with 'My answer' on input >> nth=53
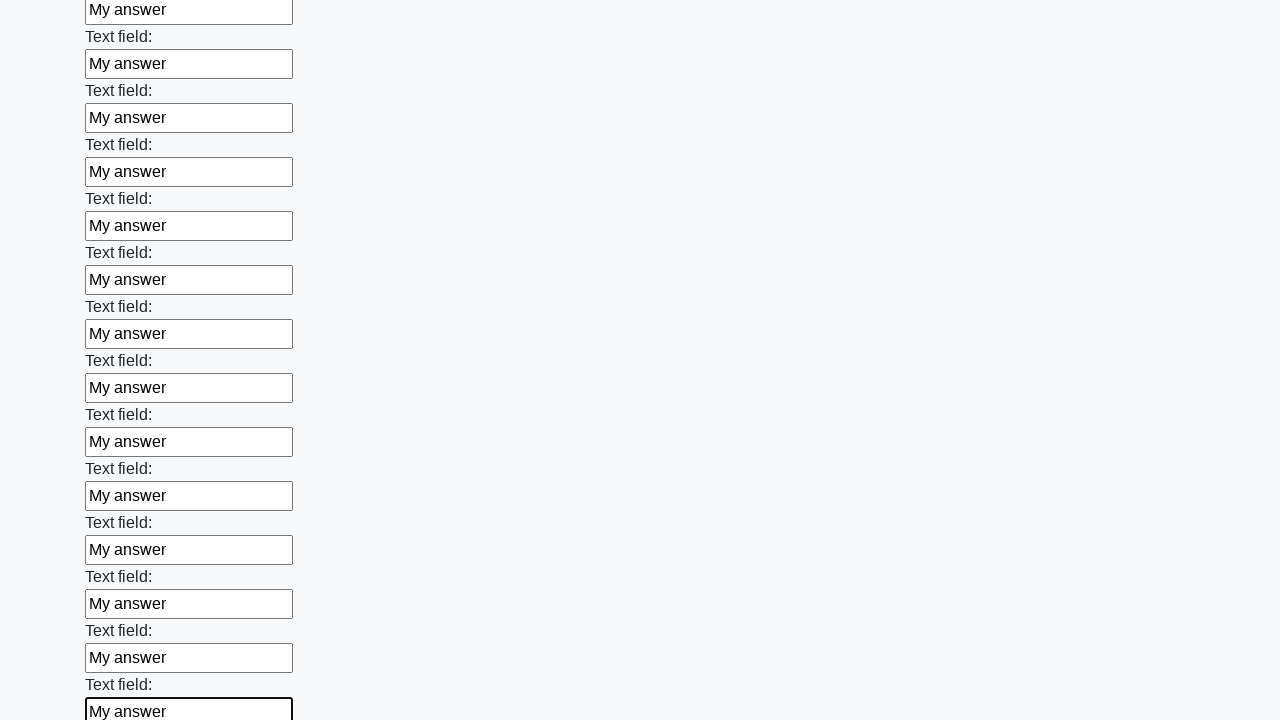

Filled input field with 'My answer' on input >> nth=54
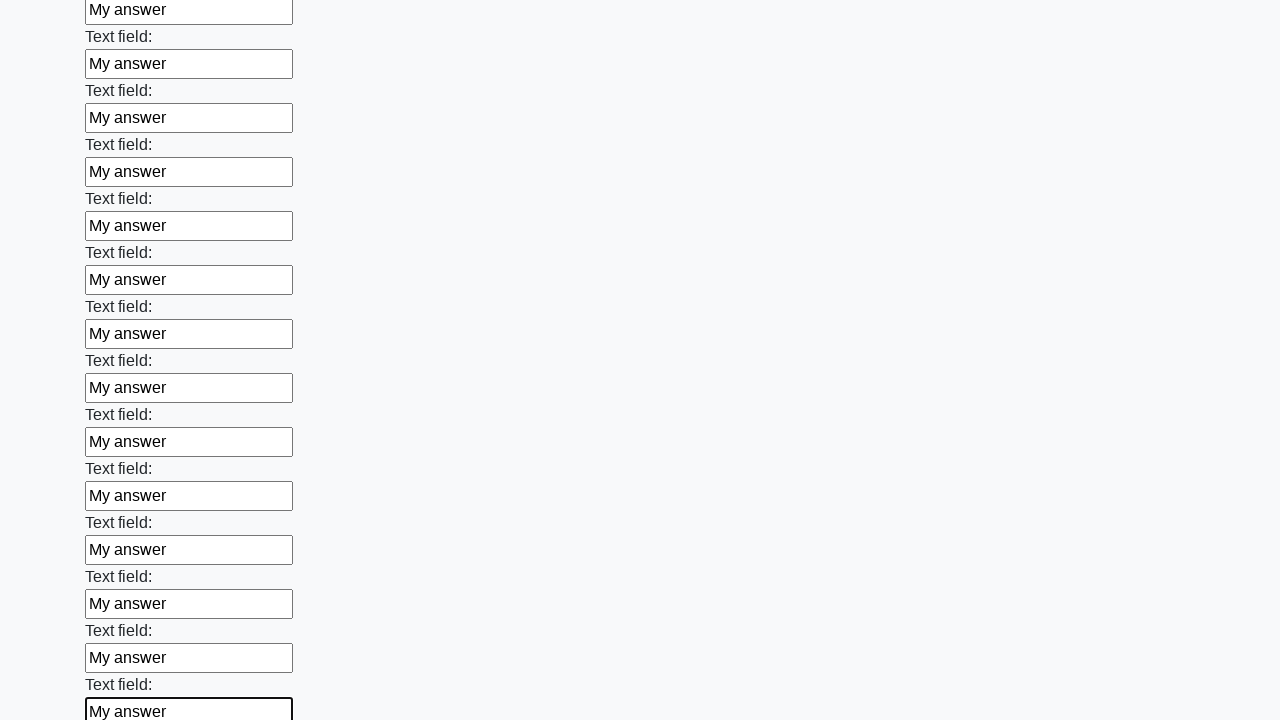

Filled input field with 'My answer' on input >> nth=55
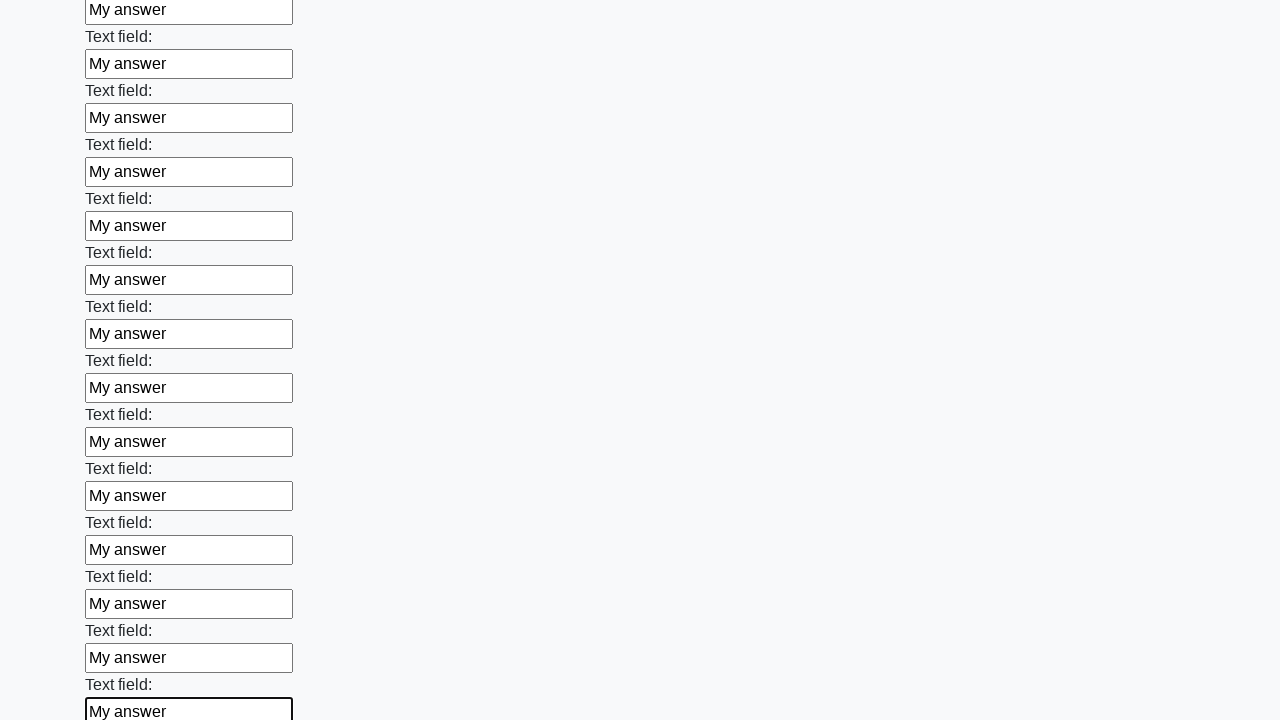

Filled input field with 'My answer' on input >> nth=56
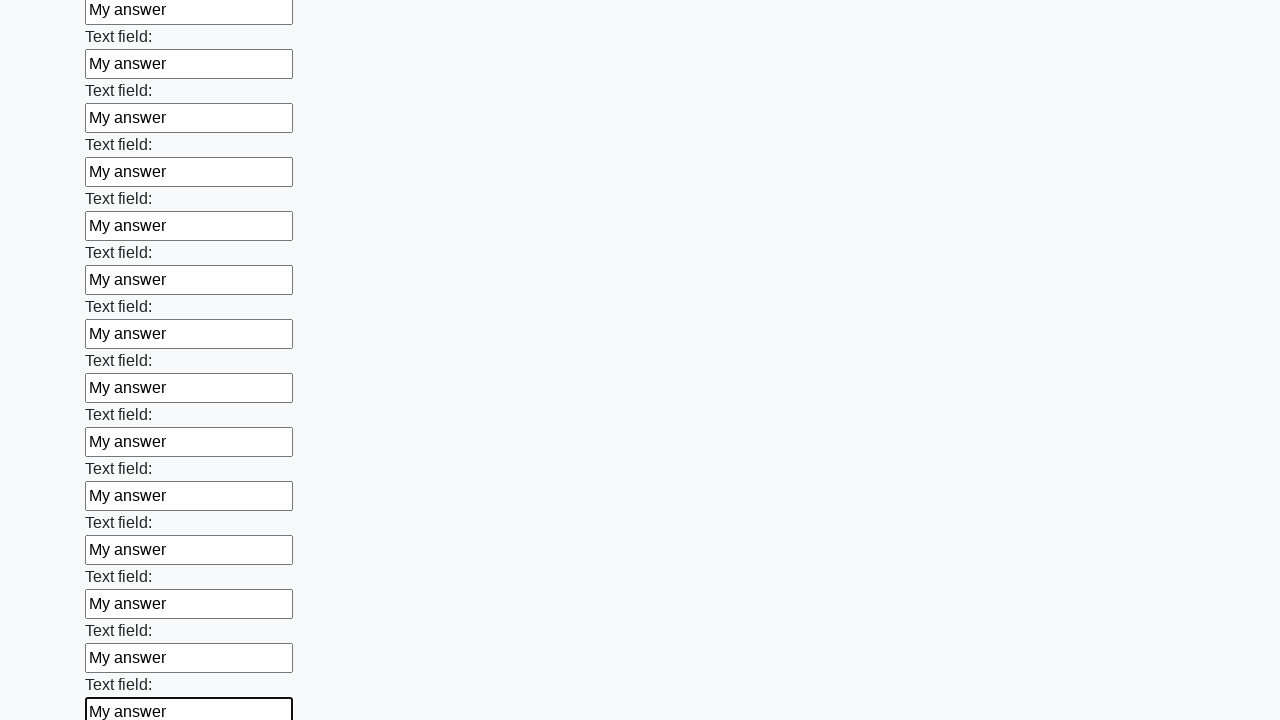

Filled input field with 'My answer' on input >> nth=57
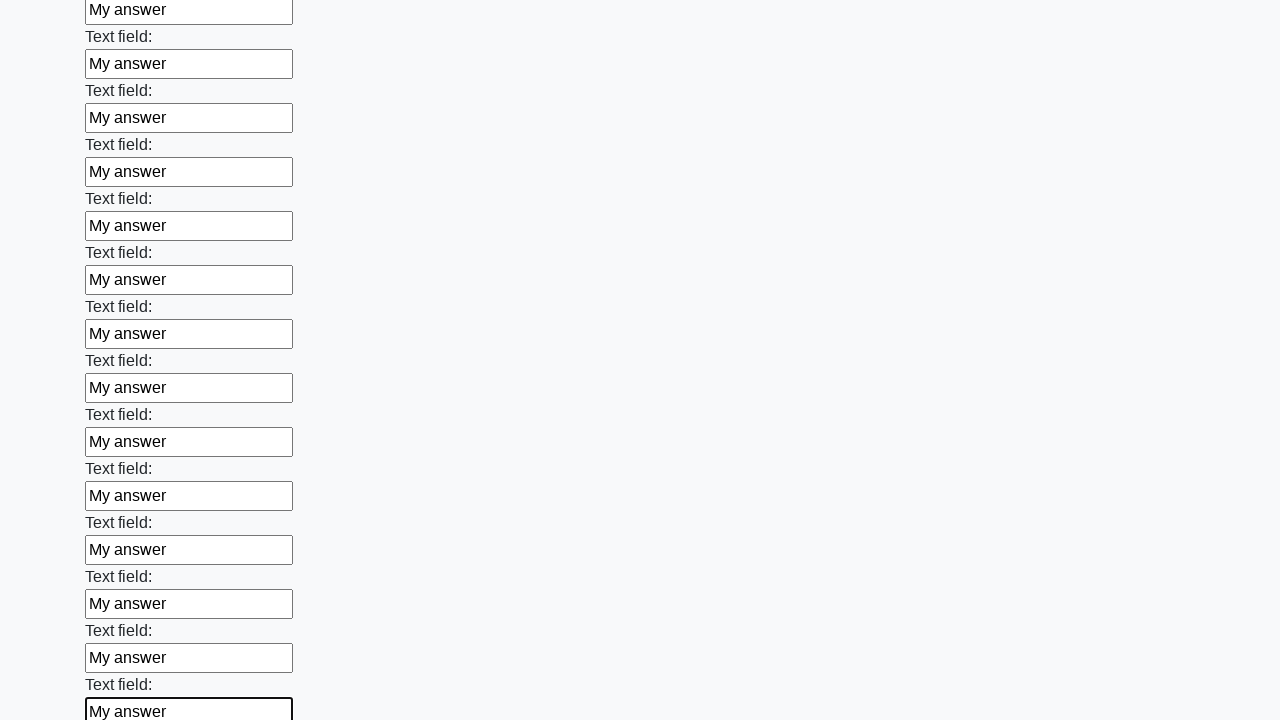

Filled input field with 'My answer' on input >> nth=58
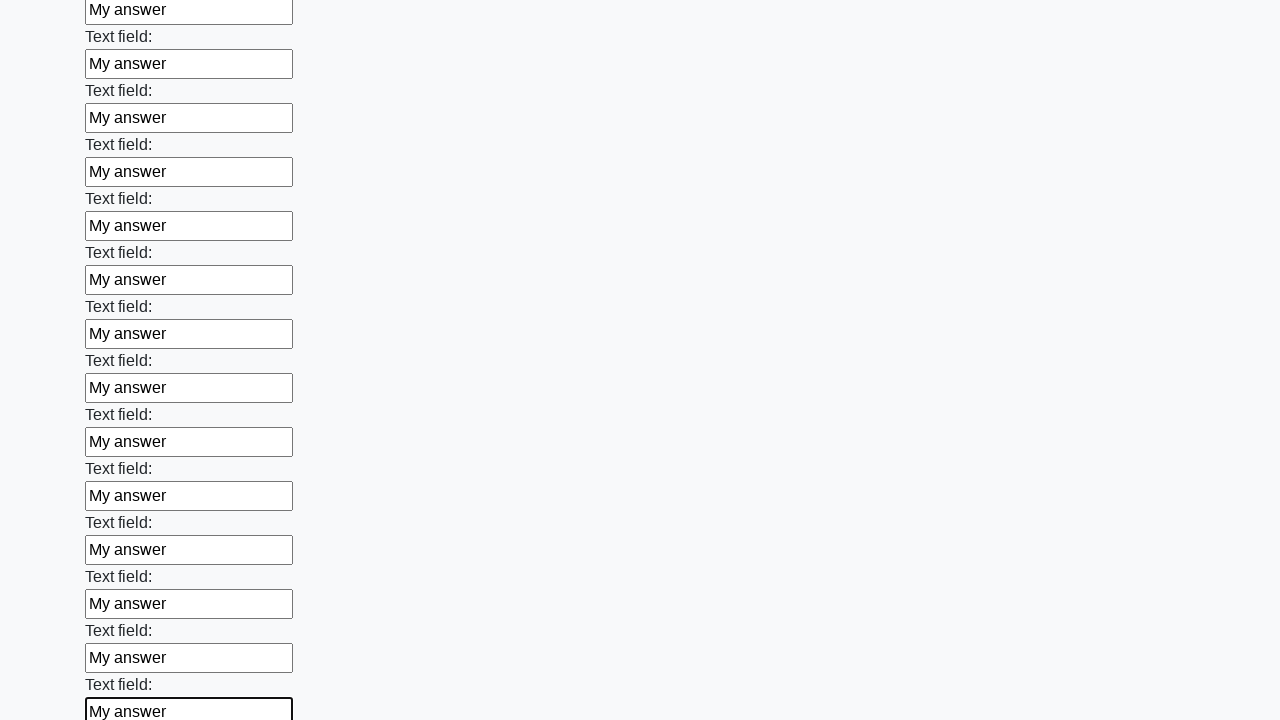

Filled input field with 'My answer' on input >> nth=59
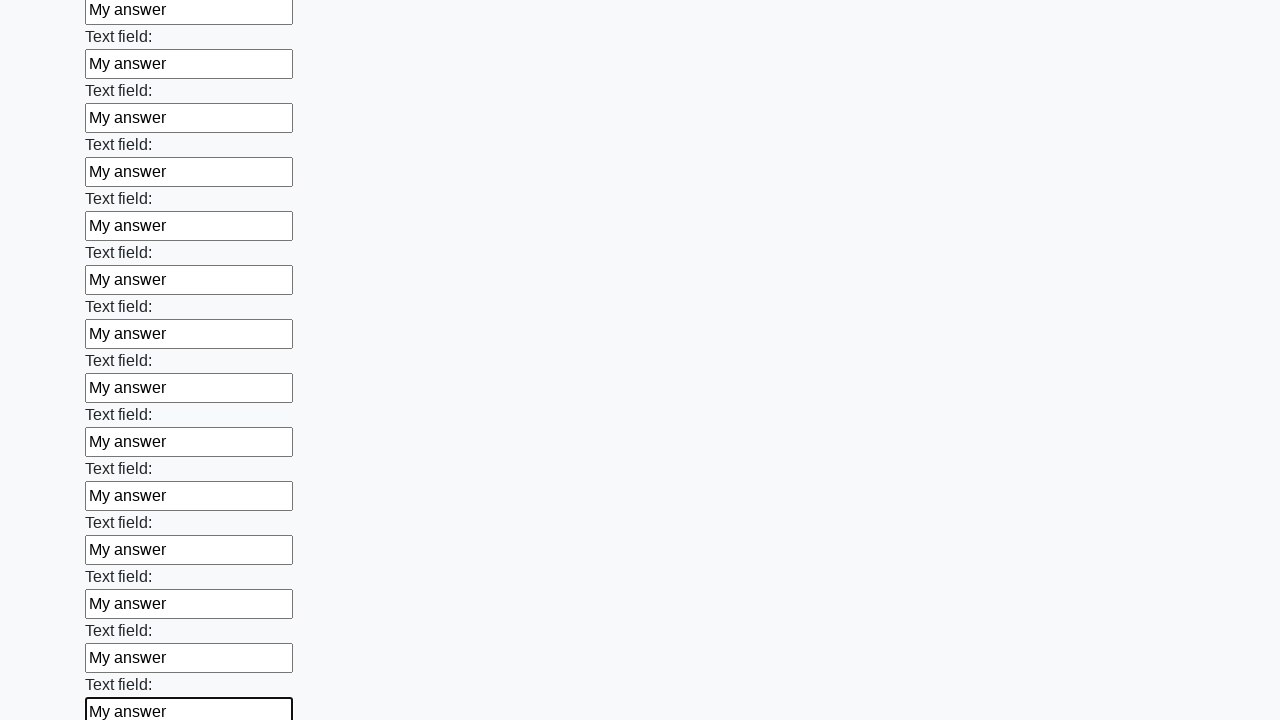

Filled input field with 'My answer' on input >> nth=60
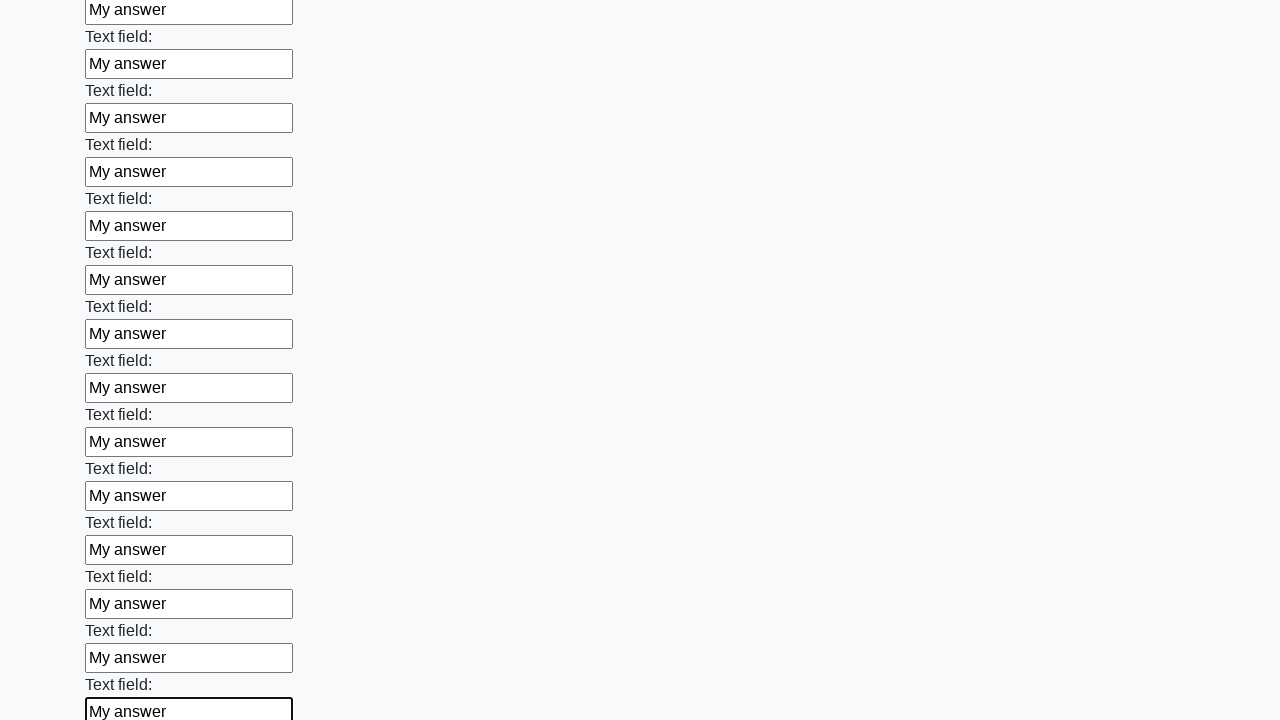

Filled input field with 'My answer' on input >> nth=61
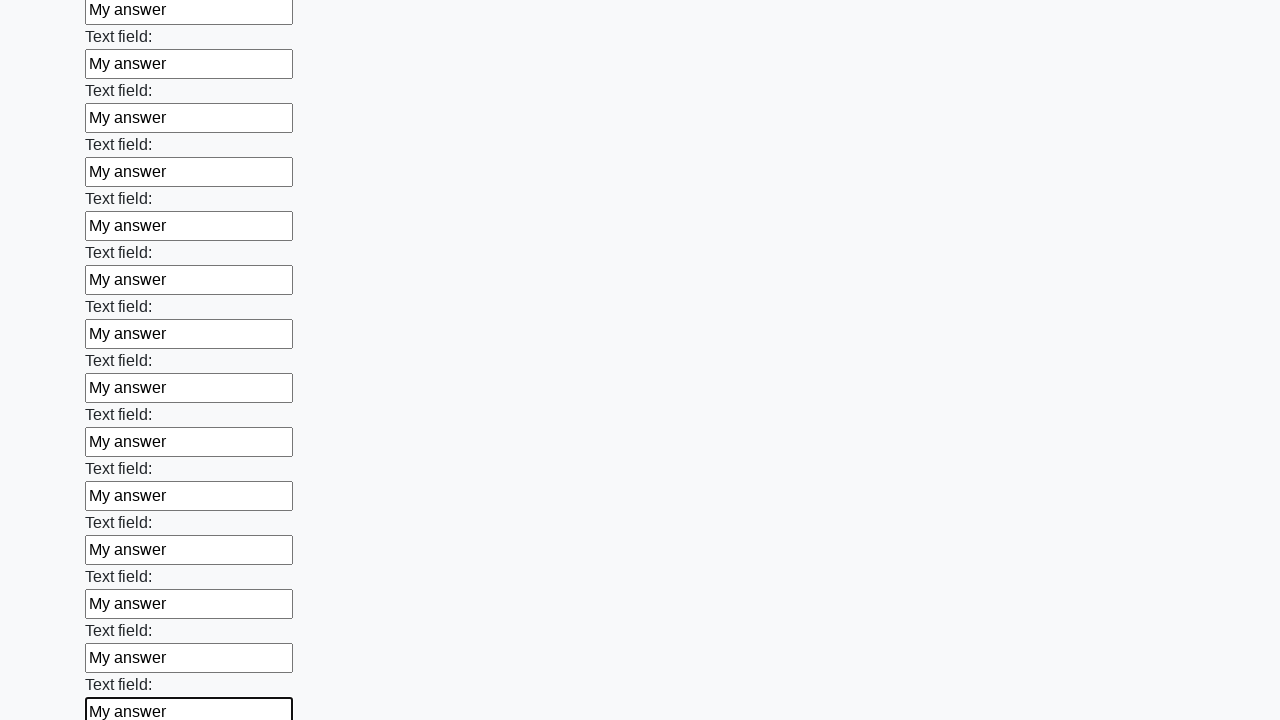

Filled input field with 'My answer' on input >> nth=62
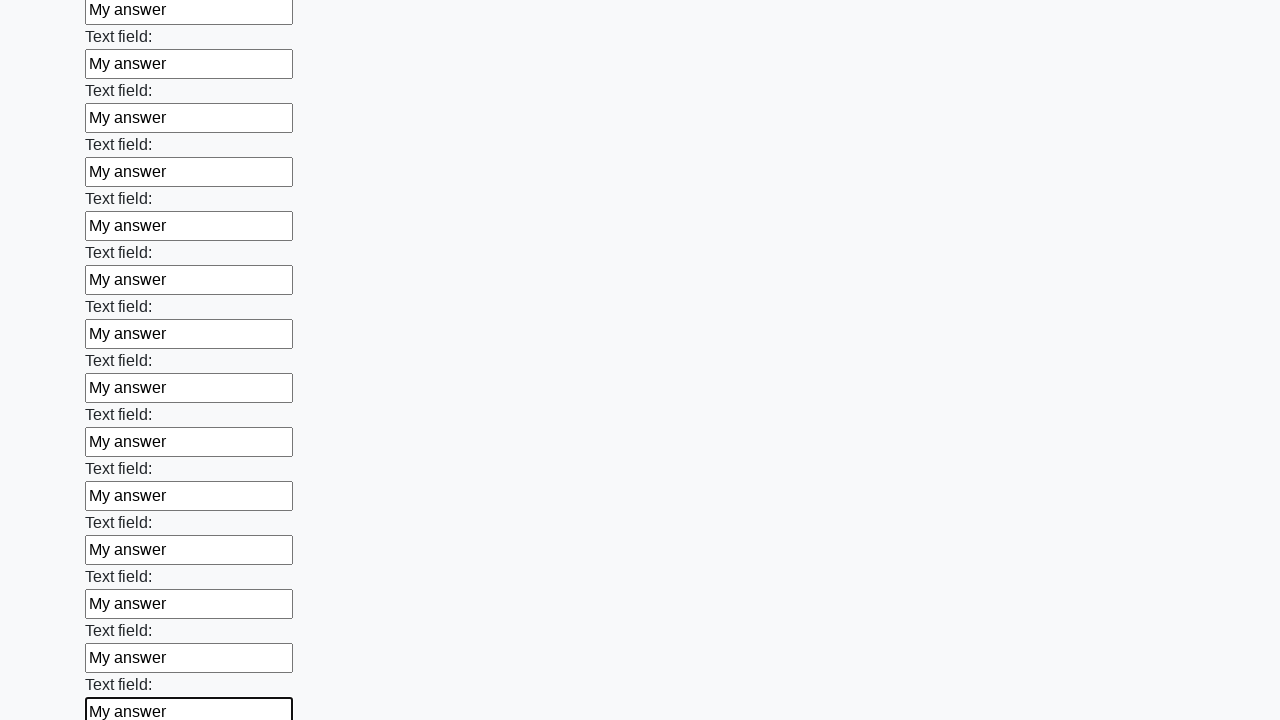

Filled input field with 'My answer' on input >> nth=63
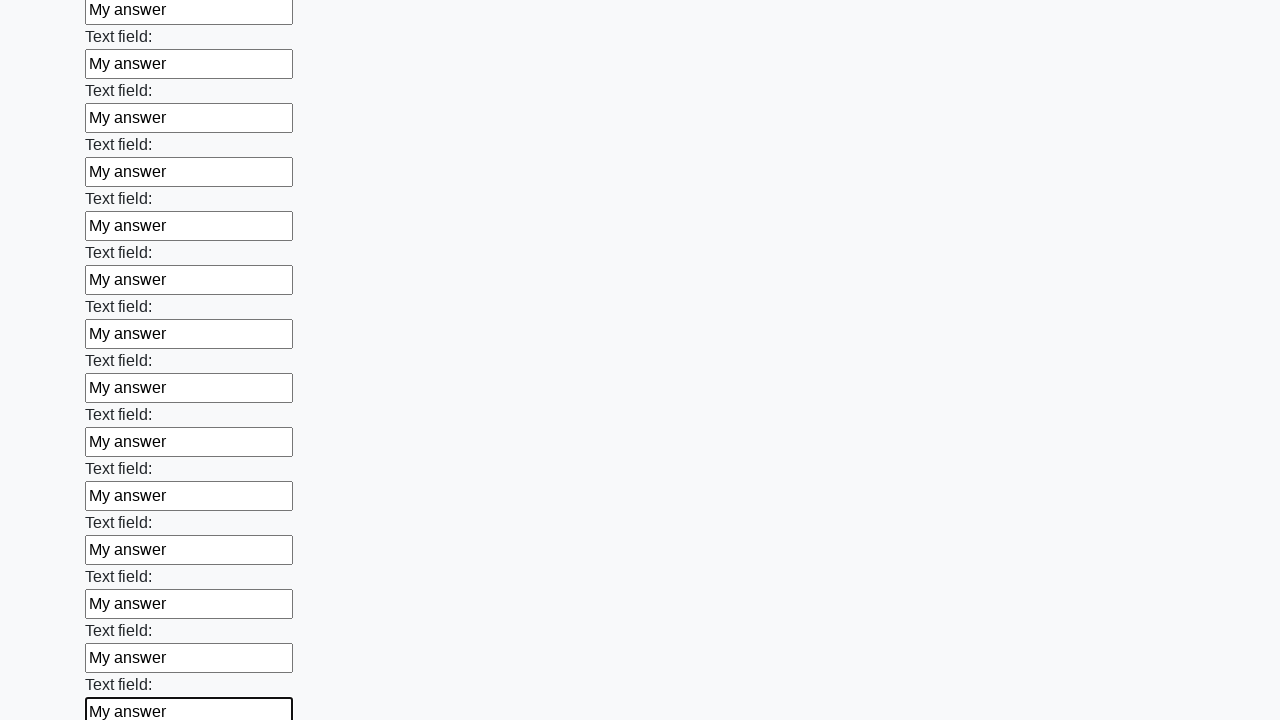

Filled input field with 'My answer' on input >> nth=64
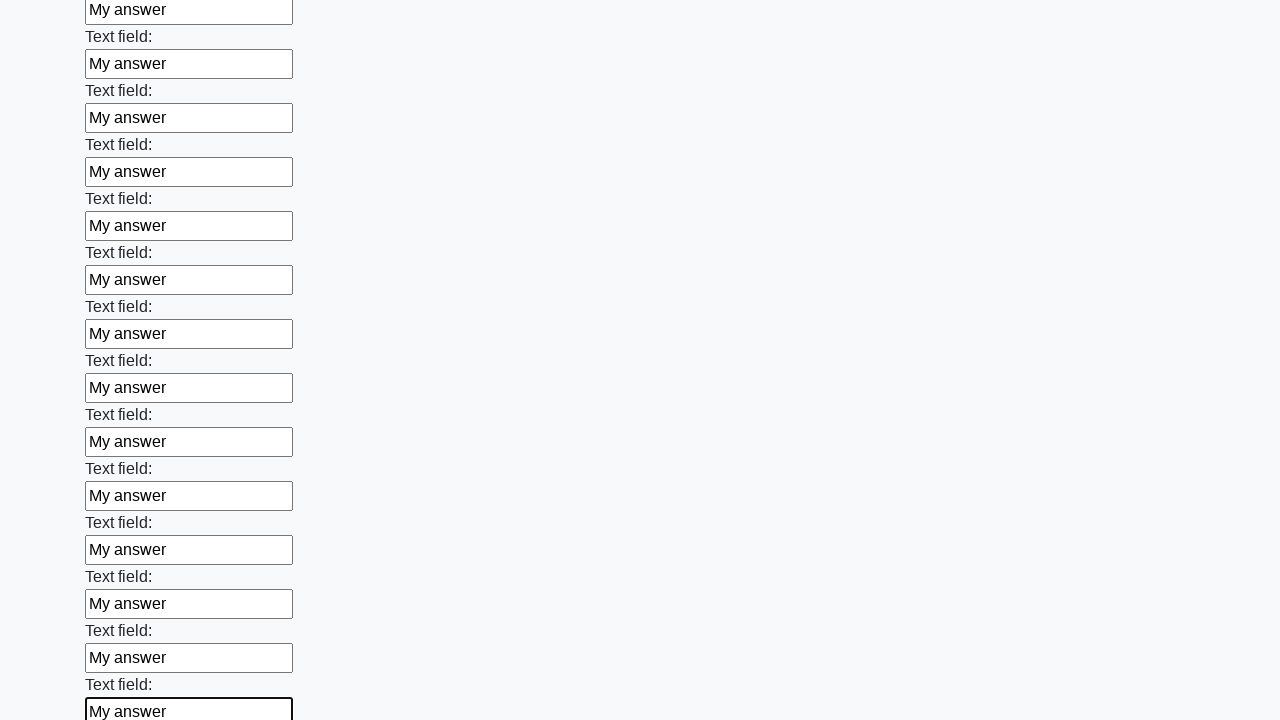

Filled input field with 'My answer' on input >> nth=65
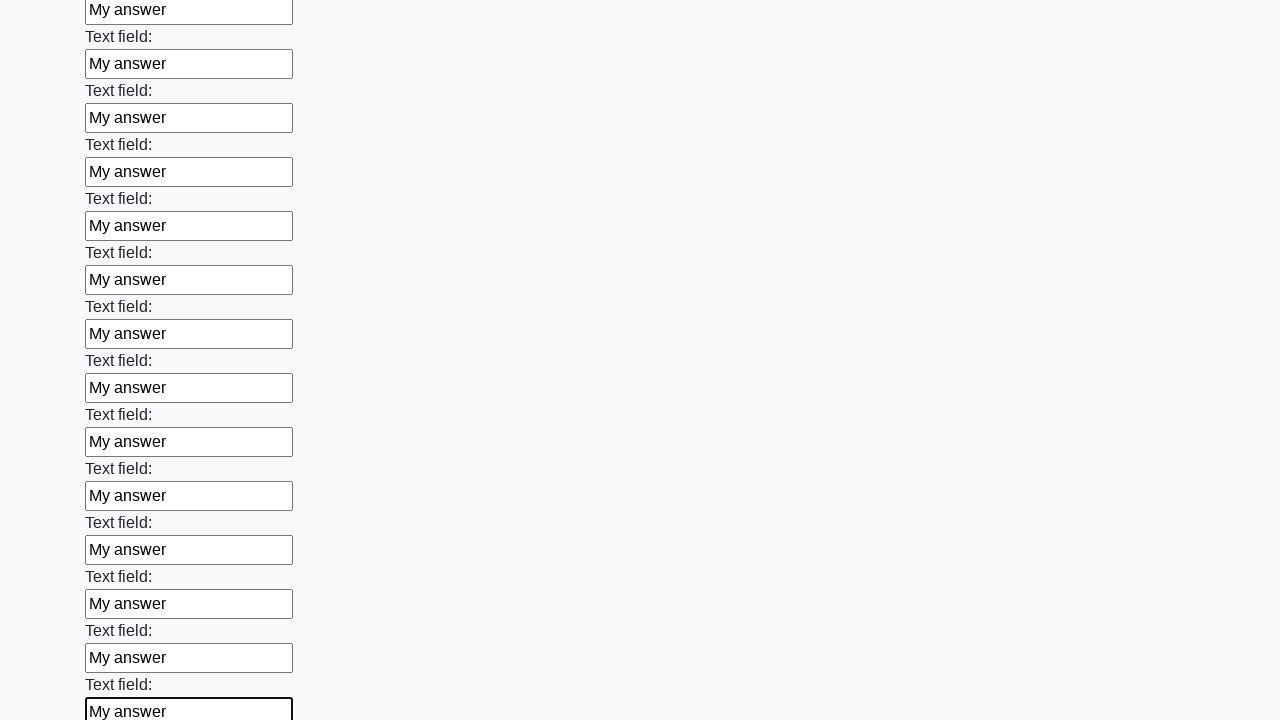

Filled input field with 'My answer' on input >> nth=66
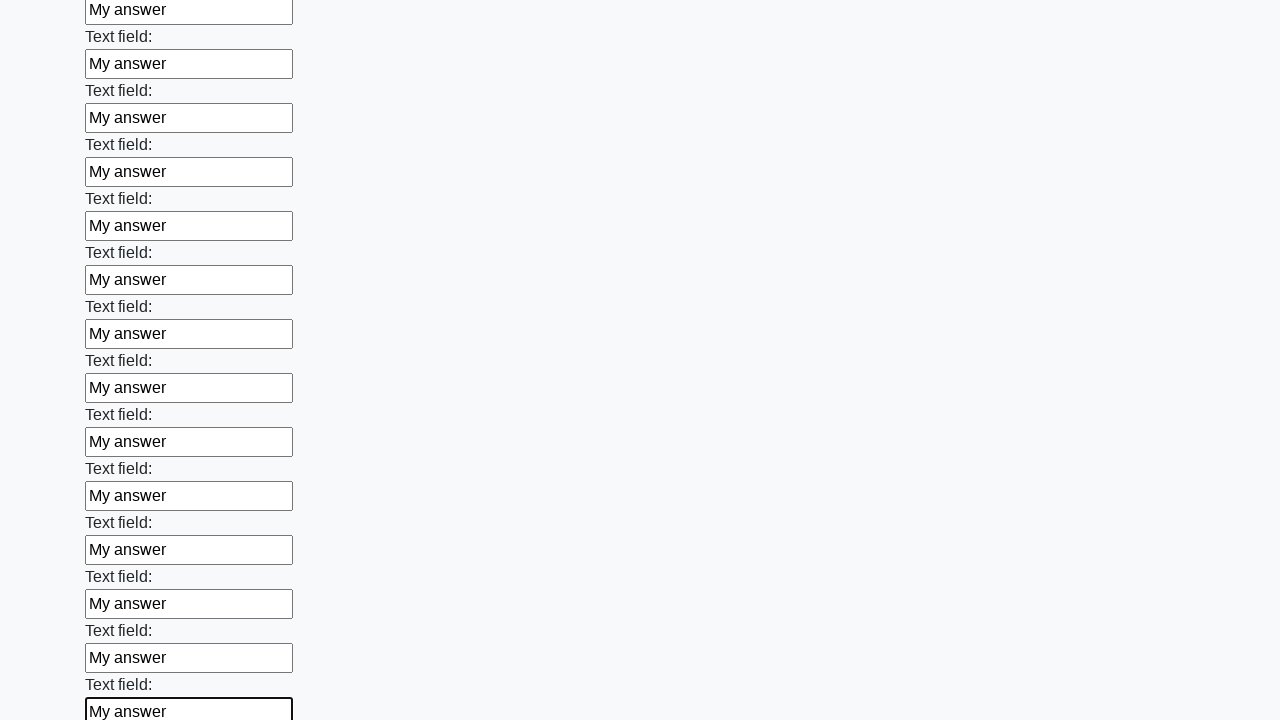

Filled input field with 'My answer' on input >> nth=67
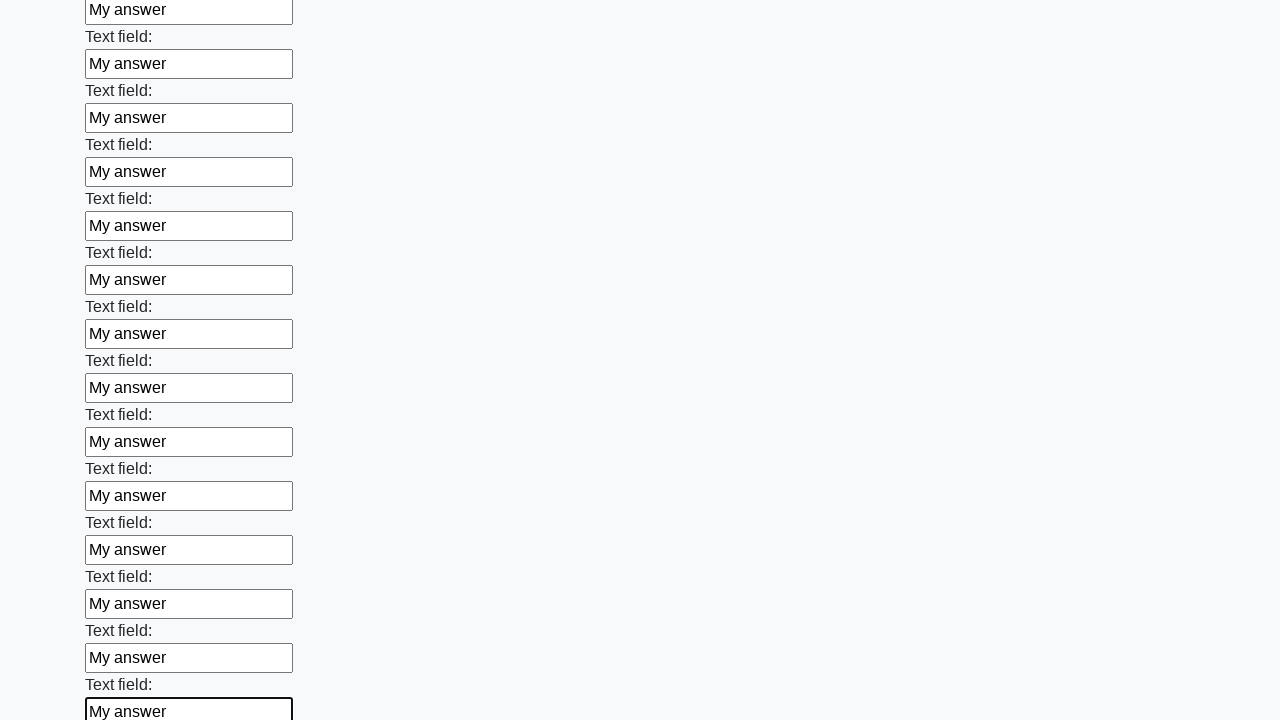

Filled input field with 'My answer' on input >> nth=68
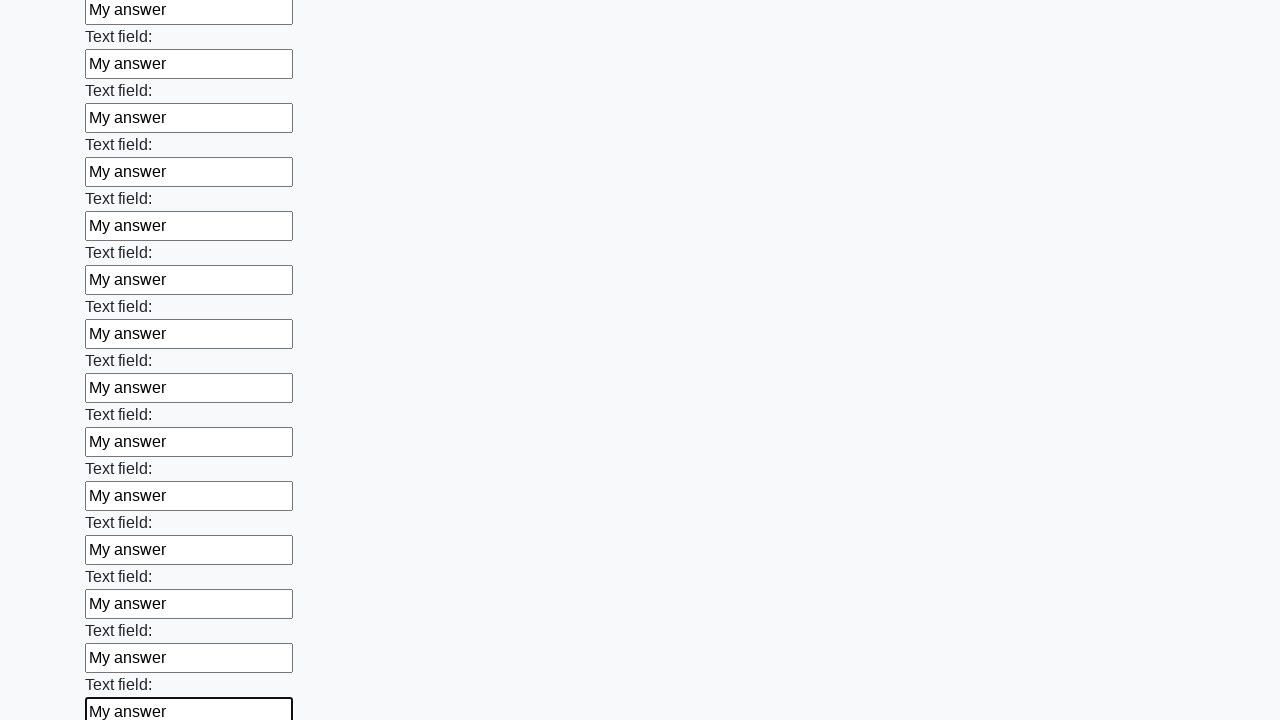

Filled input field with 'My answer' on input >> nth=69
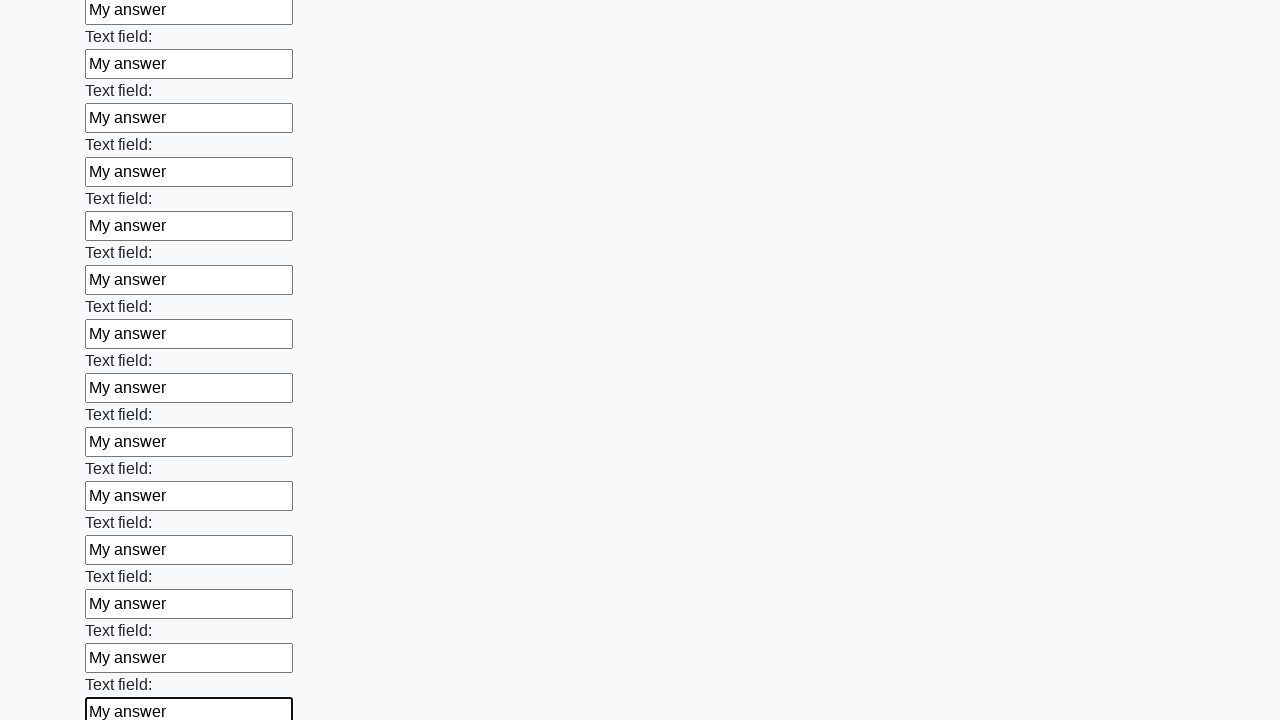

Filled input field with 'My answer' on input >> nth=70
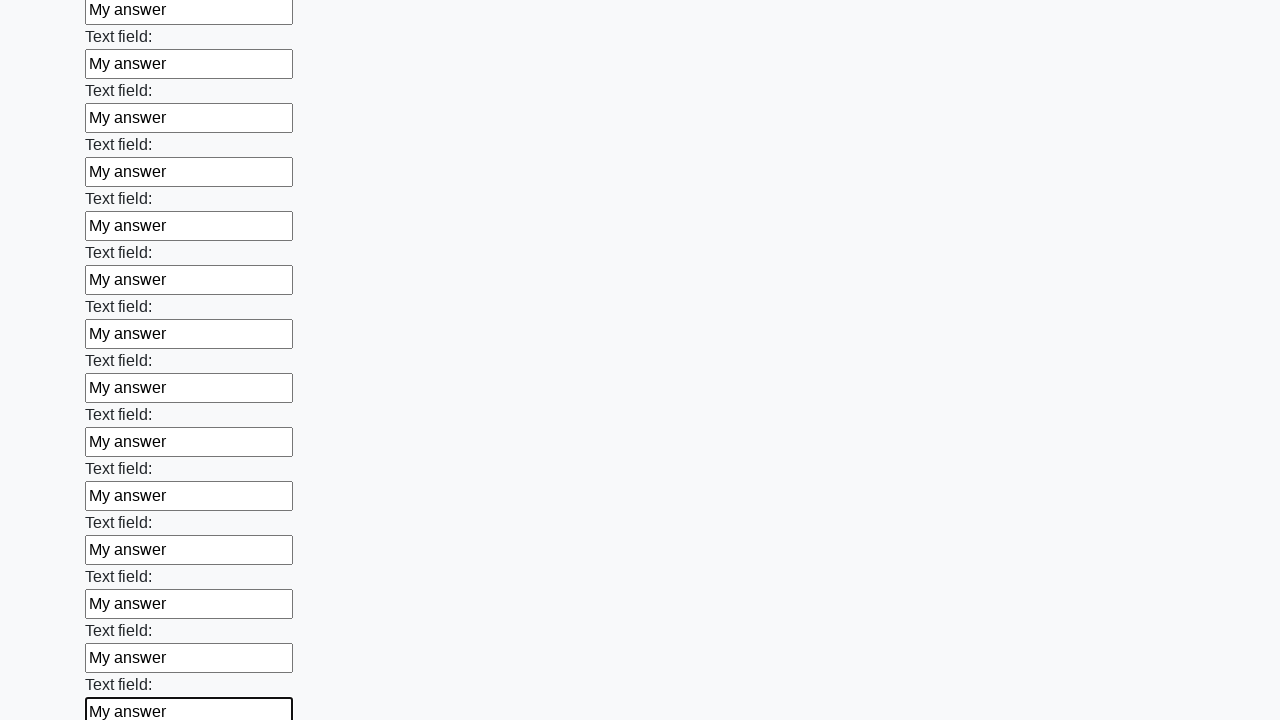

Filled input field with 'My answer' on input >> nth=71
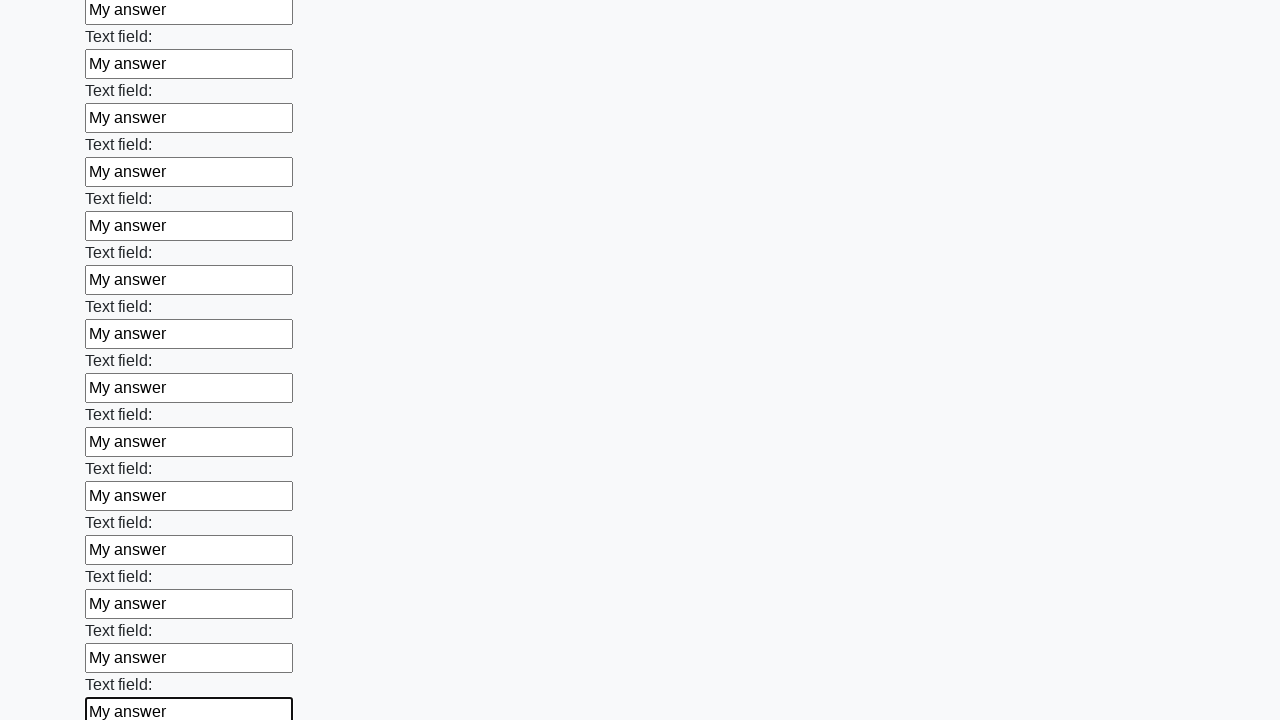

Filled input field with 'My answer' on input >> nth=72
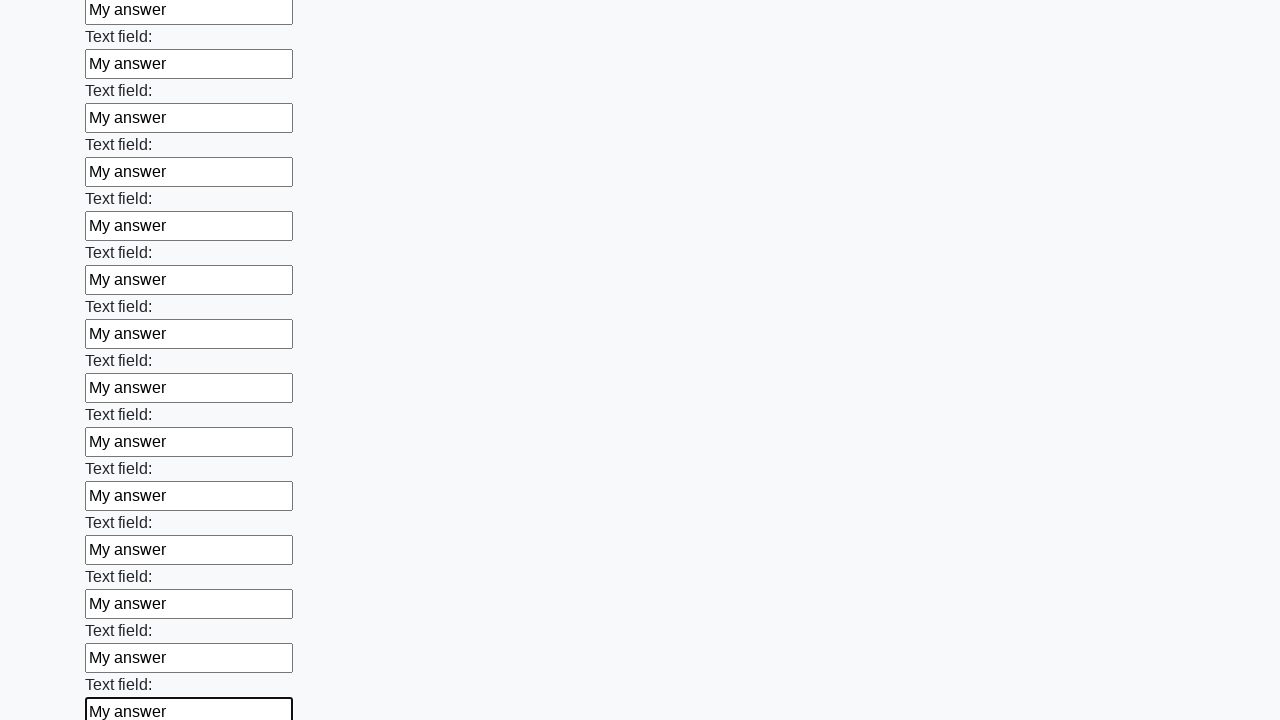

Filled input field with 'My answer' on input >> nth=73
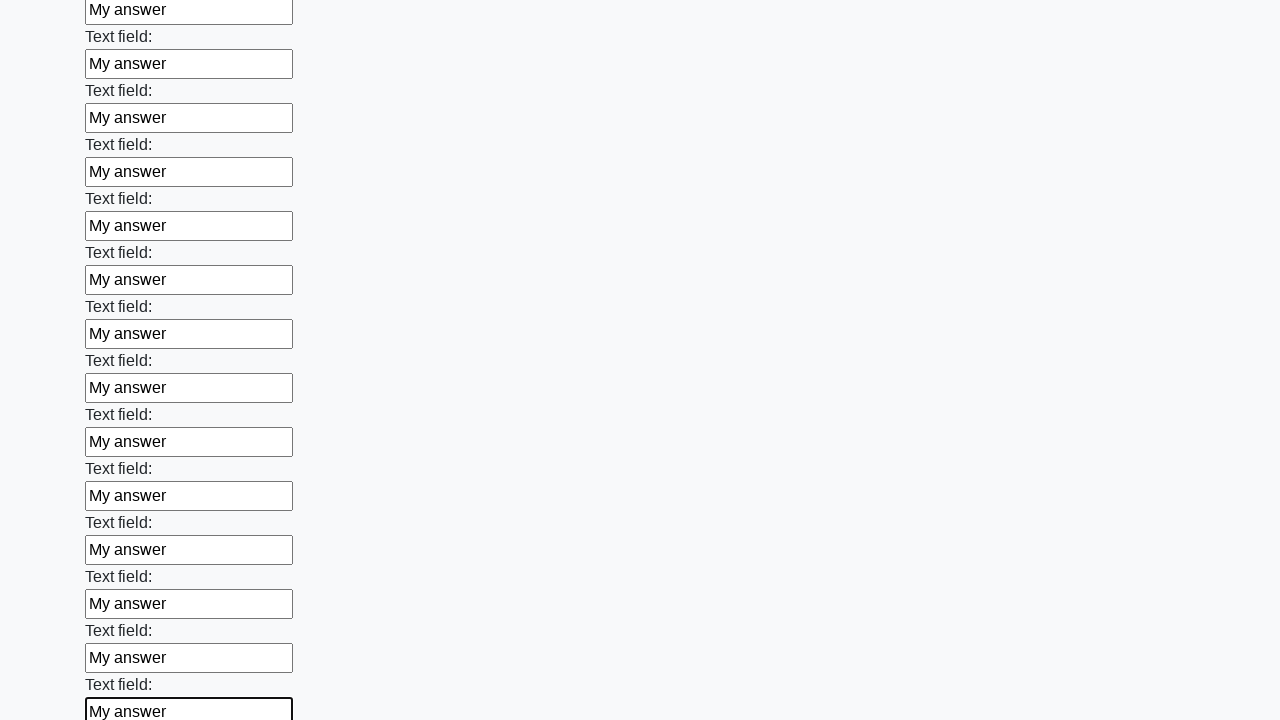

Filled input field with 'My answer' on input >> nth=74
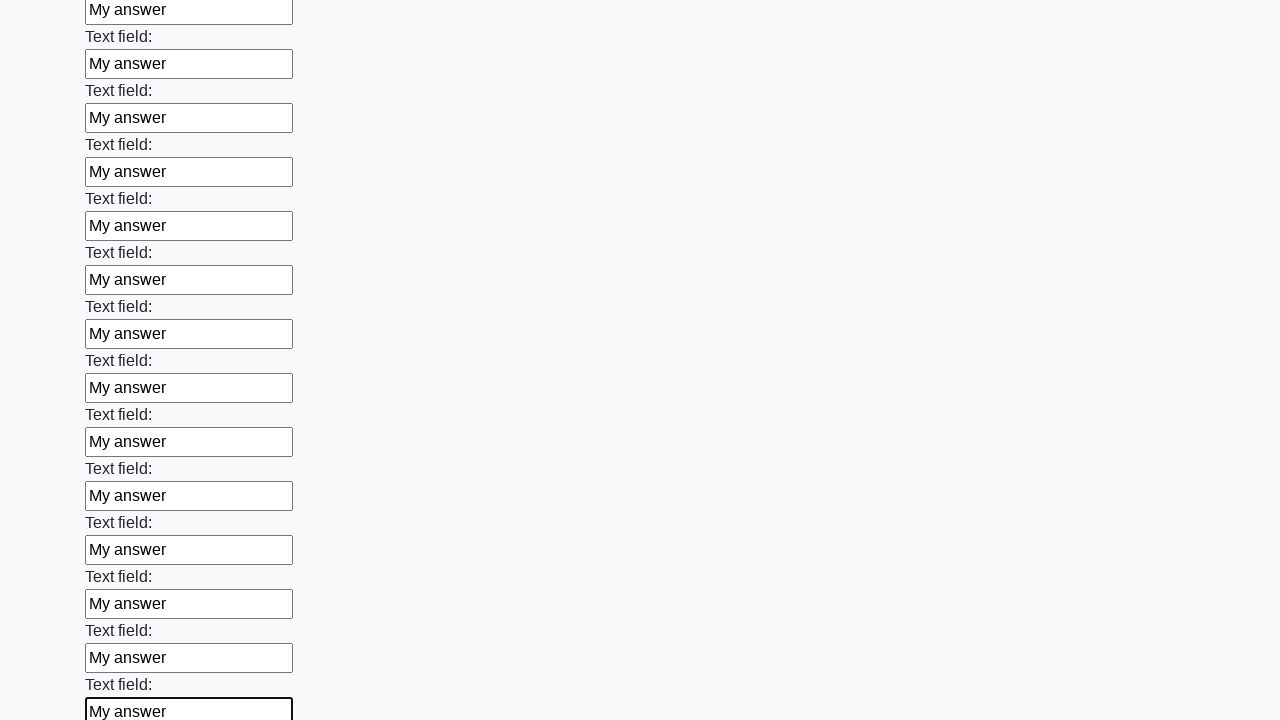

Filled input field with 'My answer' on input >> nth=75
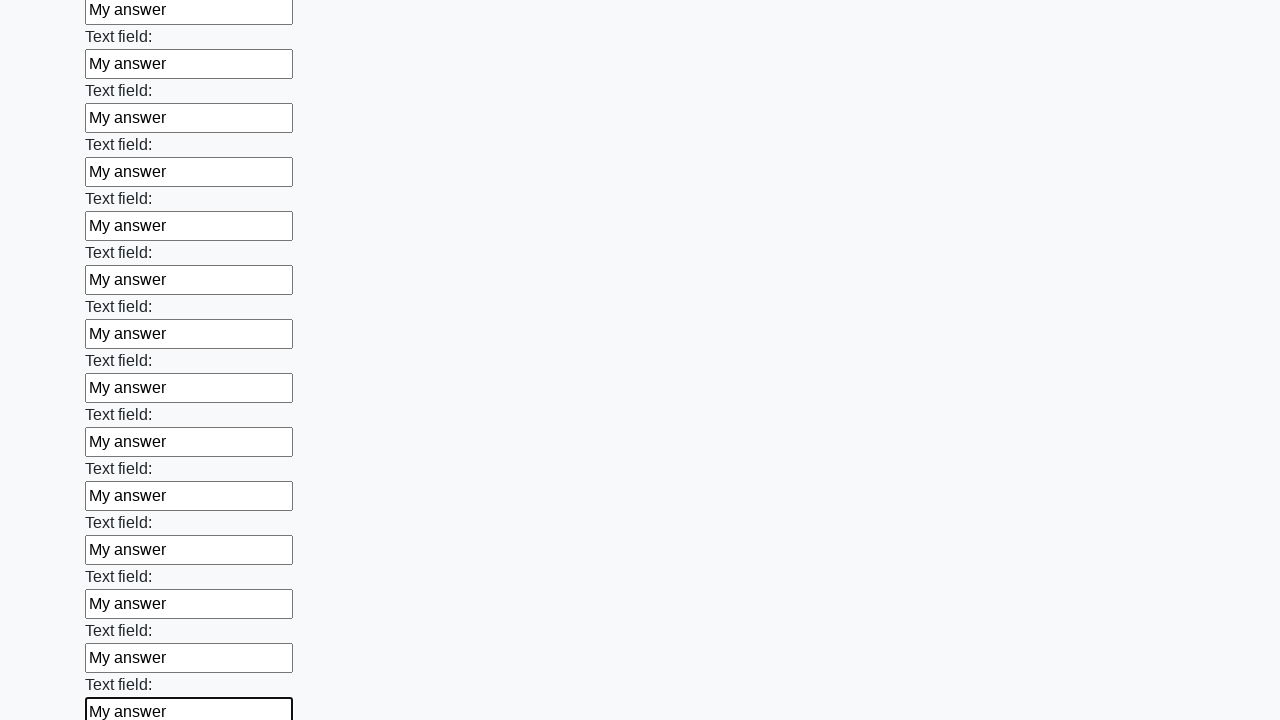

Filled input field with 'My answer' on input >> nth=76
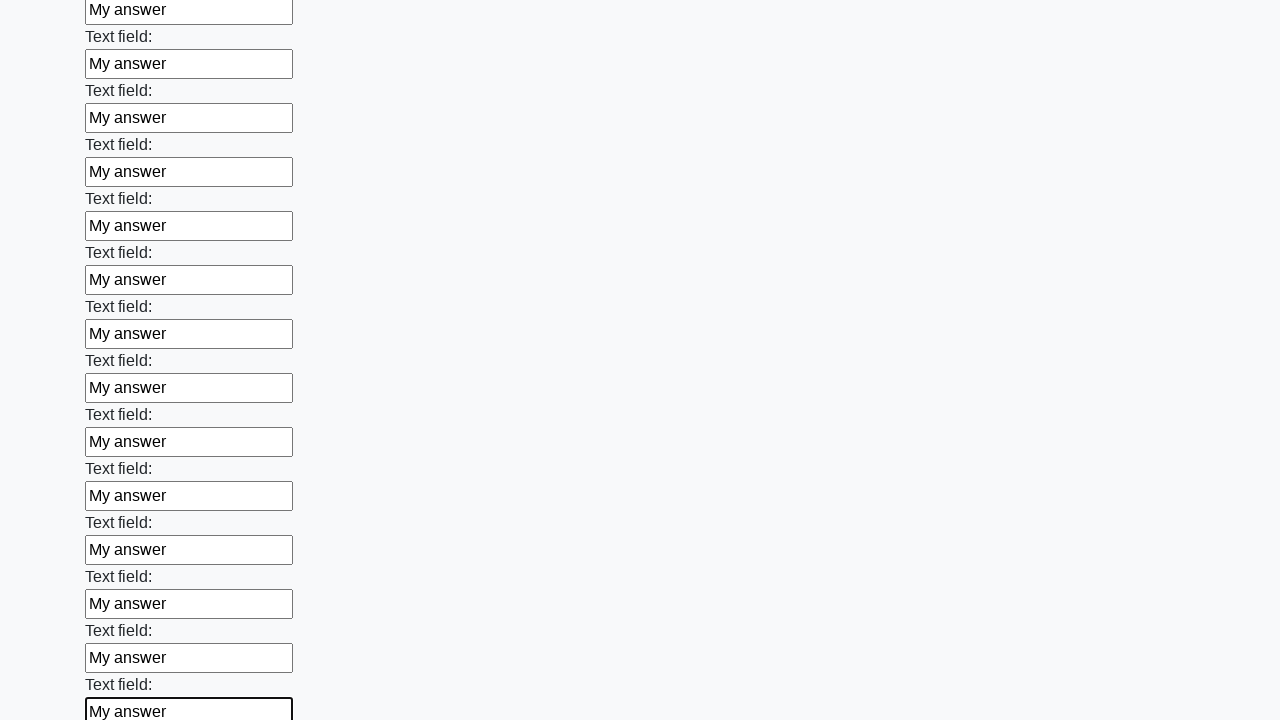

Filled input field with 'My answer' on input >> nth=77
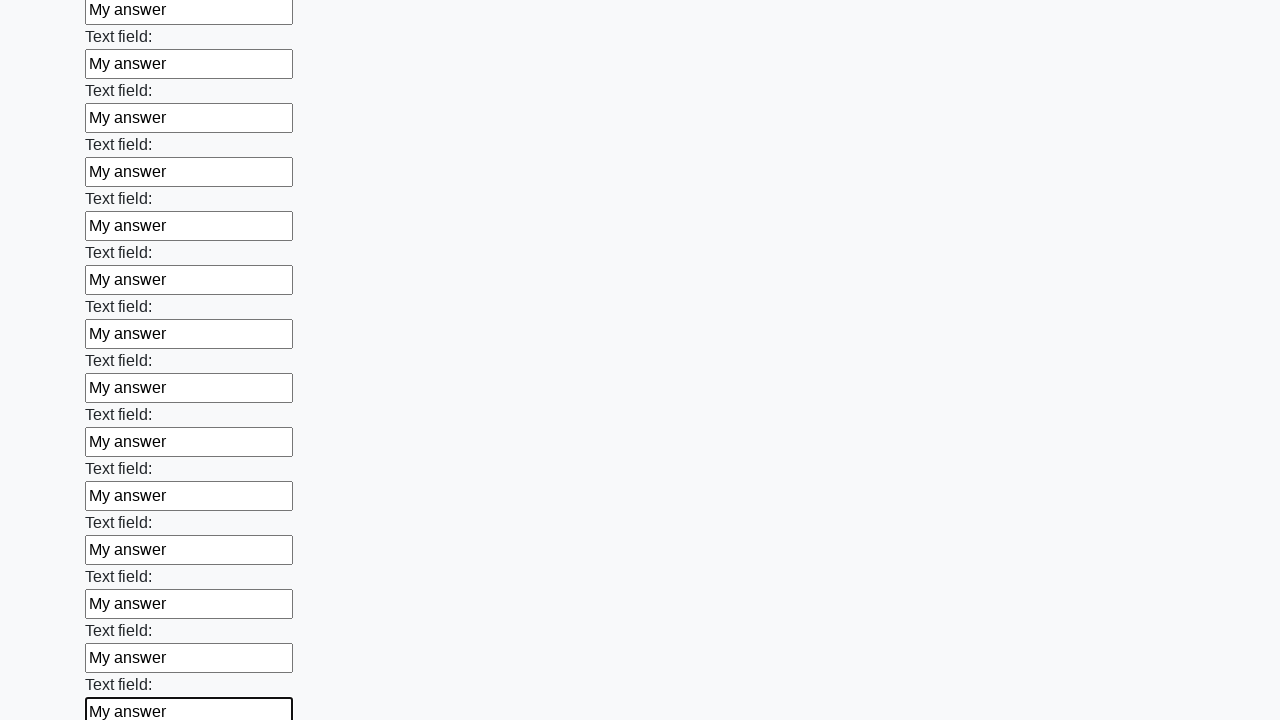

Filled input field with 'My answer' on input >> nth=78
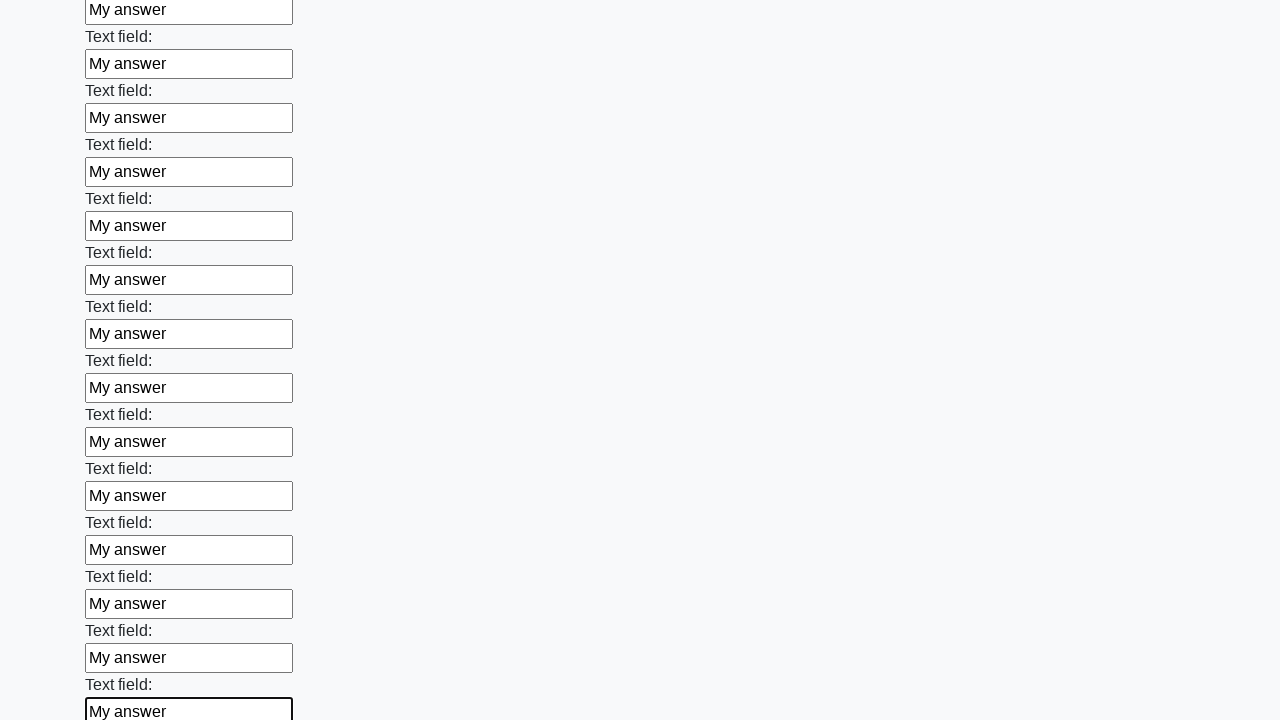

Filled input field with 'My answer' on input >> nth=79
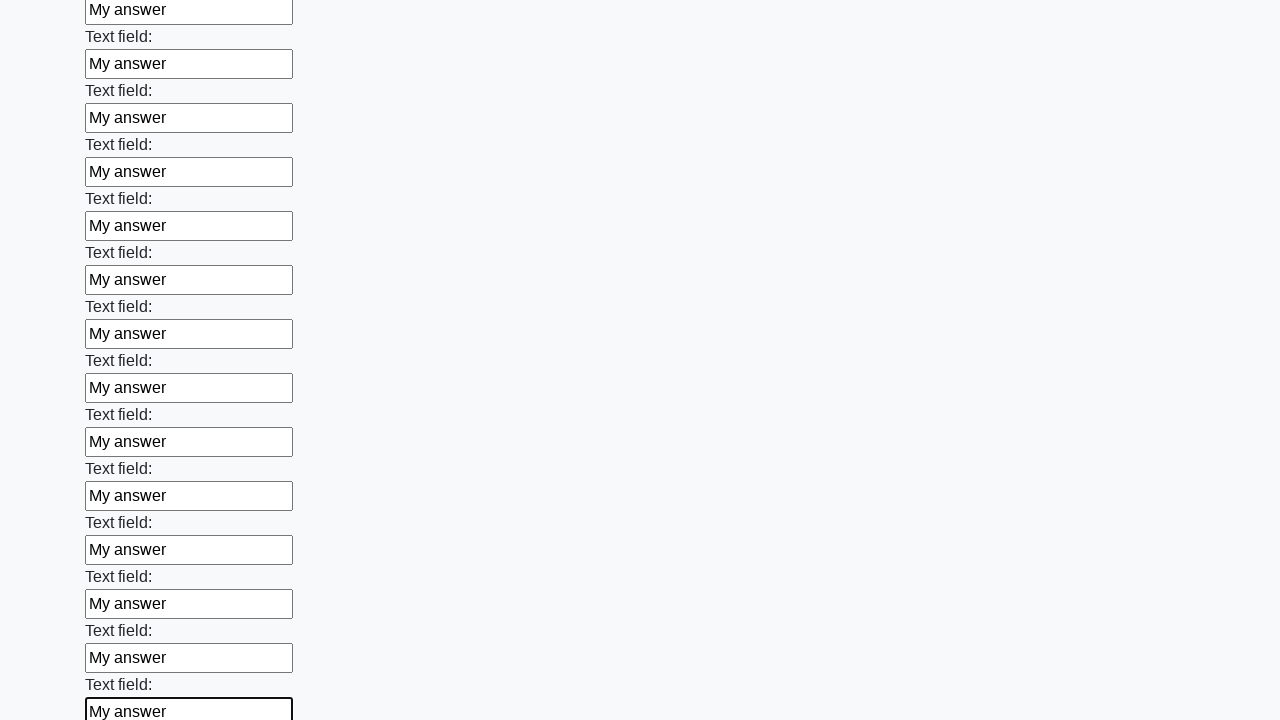

Filled input field with 'My answer' on input >> nth=80
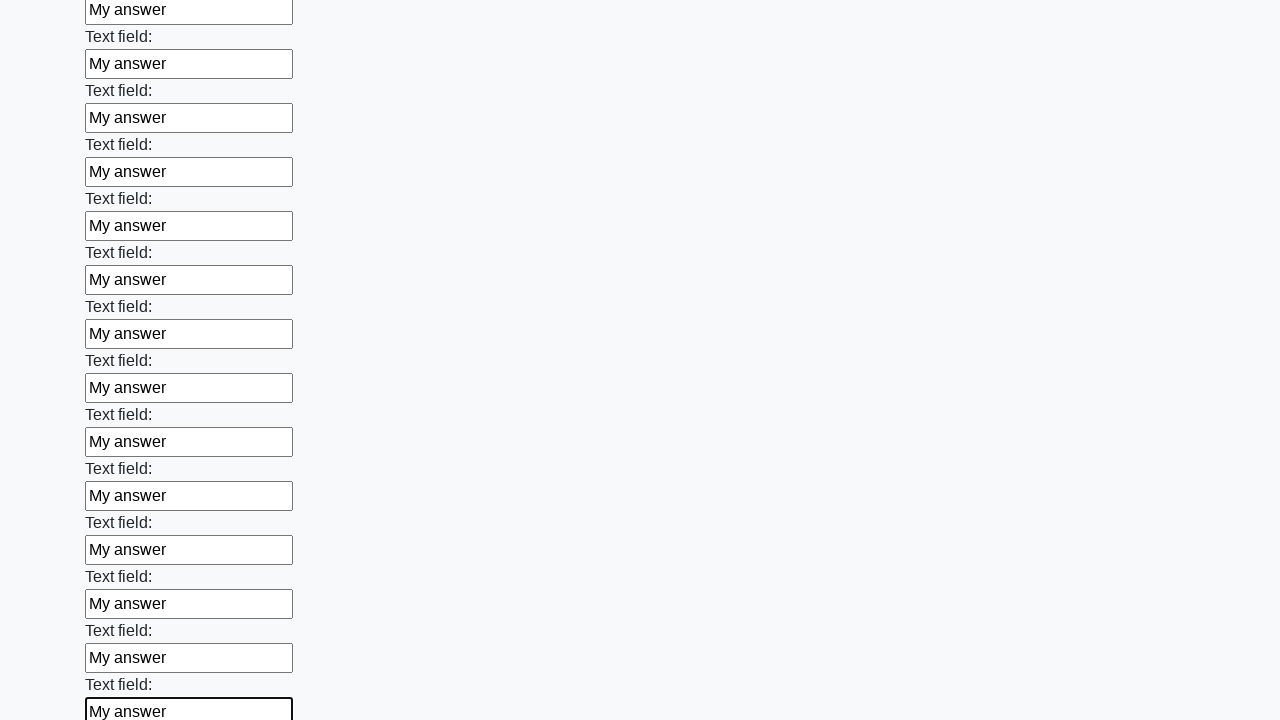

Filled input field with 'My answer' on input >> nth=81
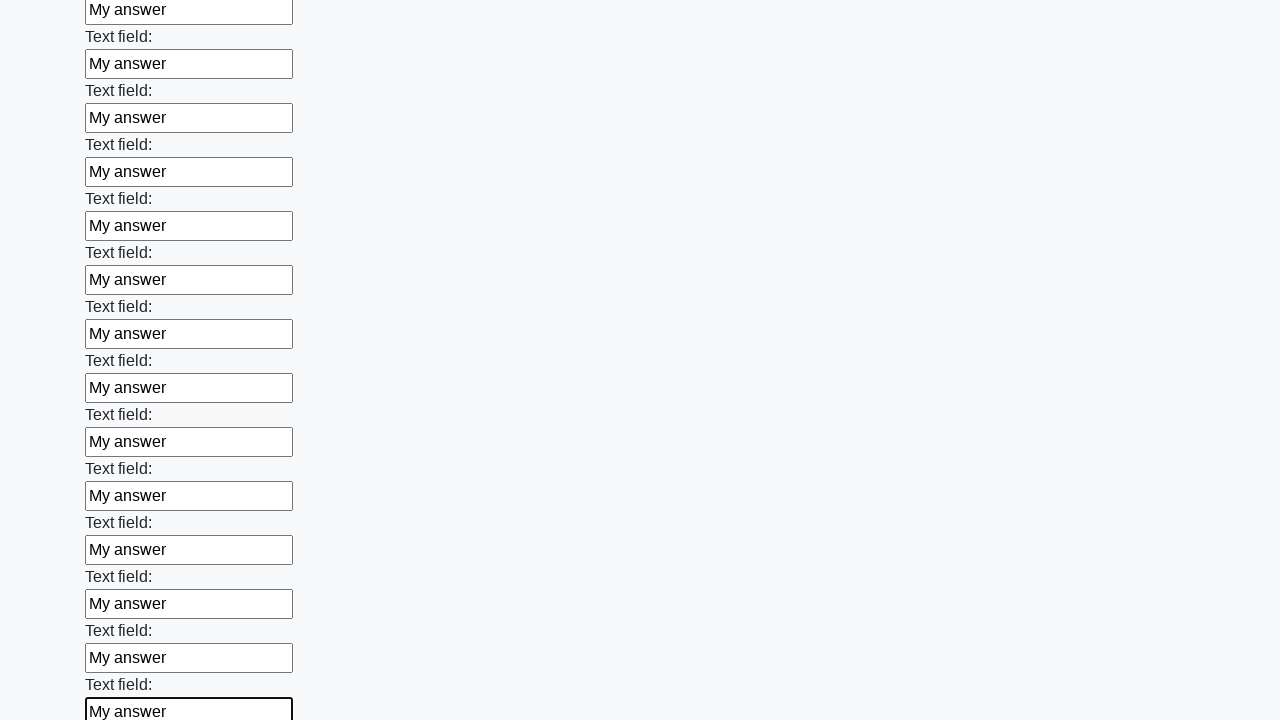

Filled input field with 'My answer' on input >> nth=82
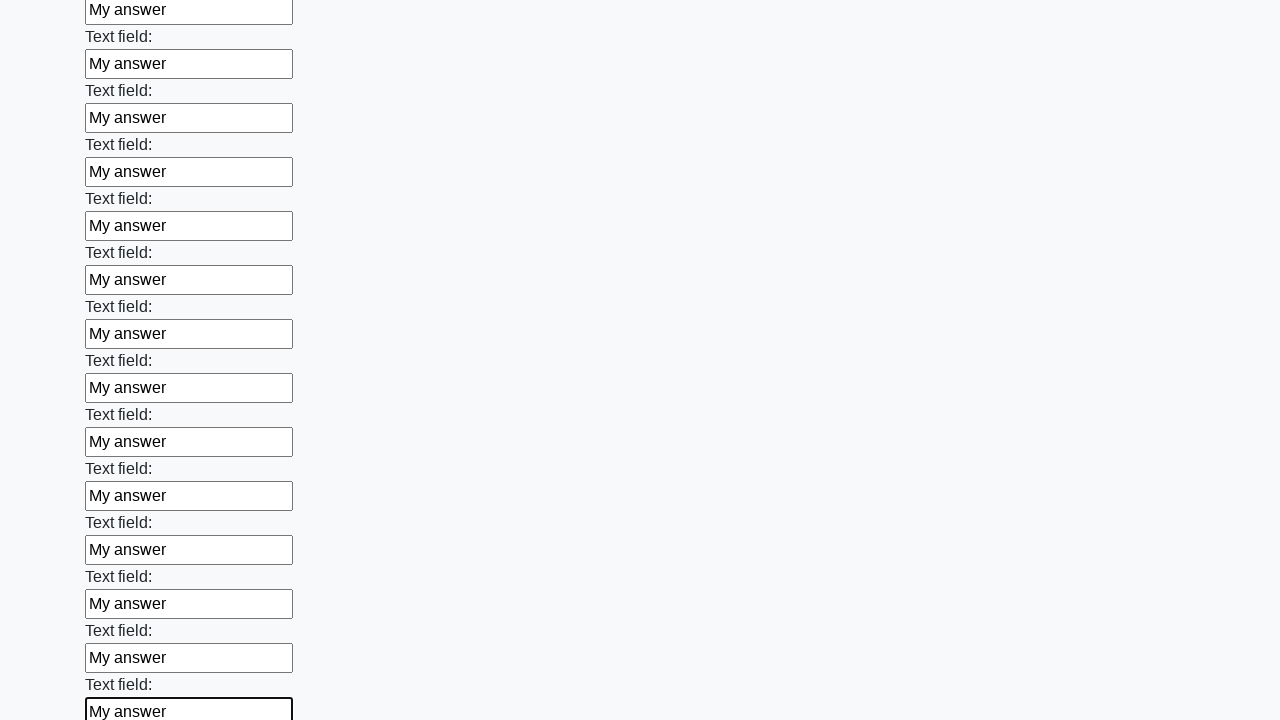

Filled input field with 'My answer' on input >> nth=83
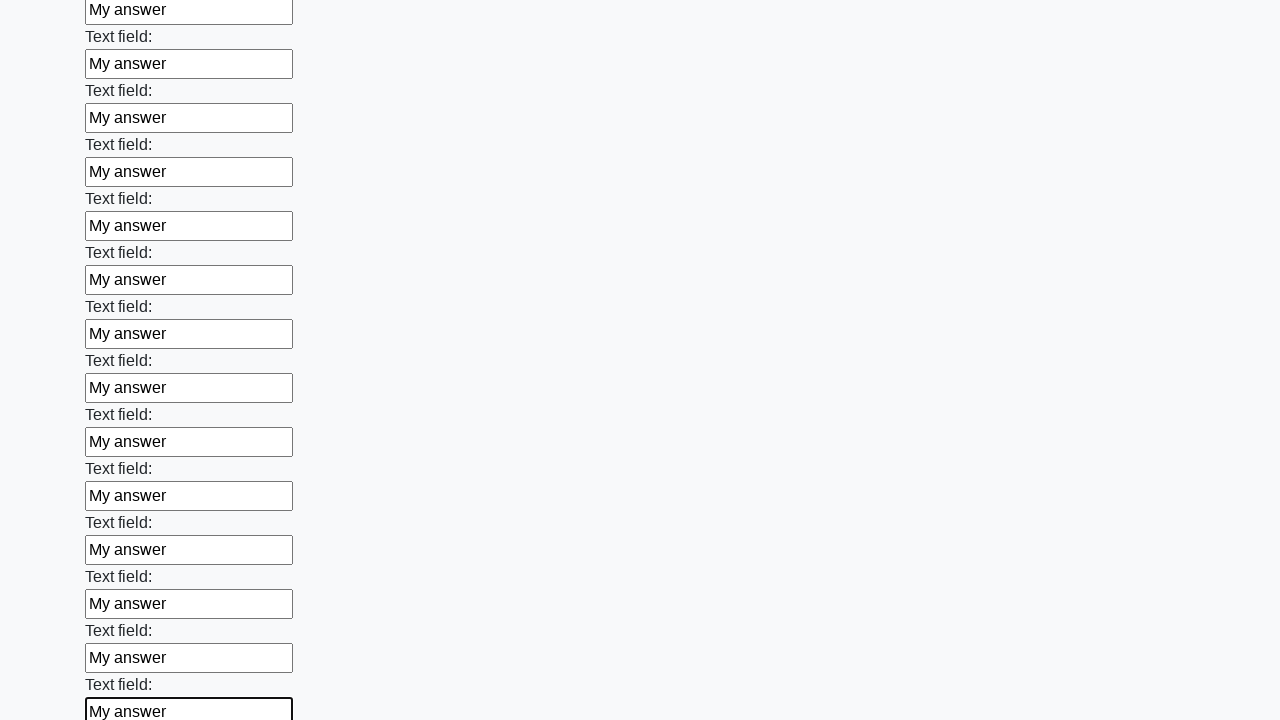

Filled input field with 'My answer' on input >> nth=84
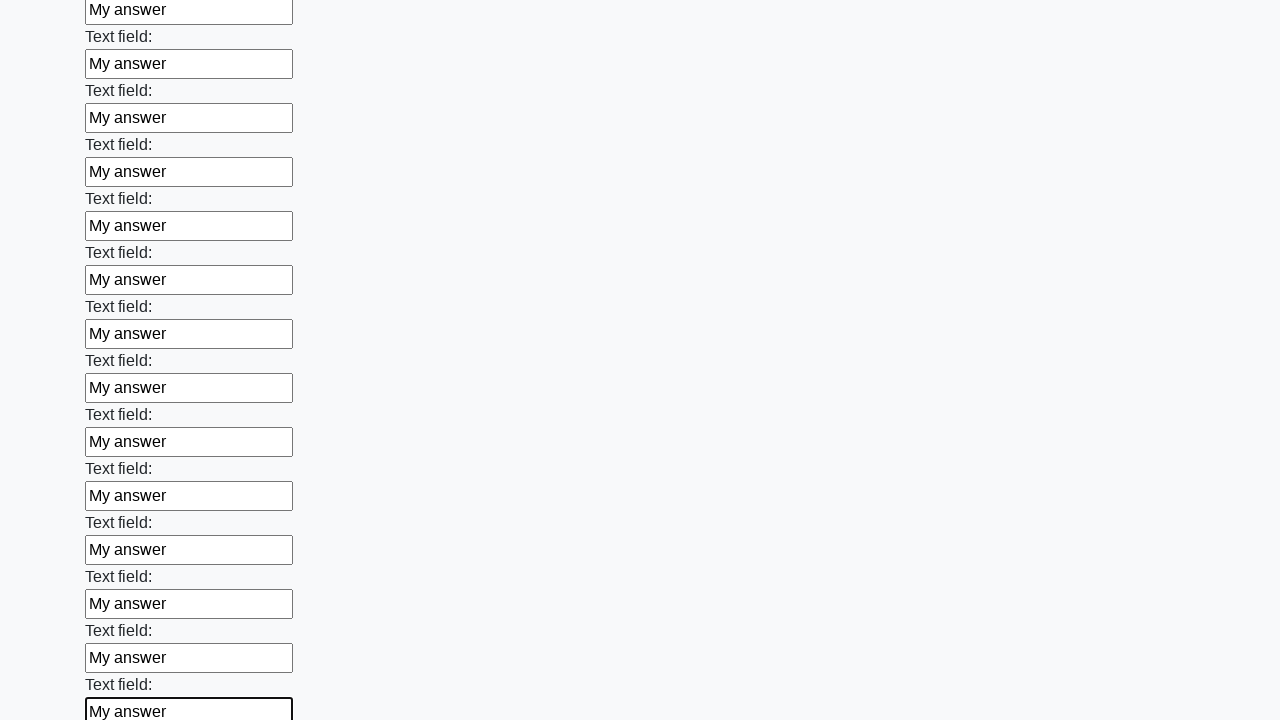

Filled input field with 'My answer' on input >> nth=85
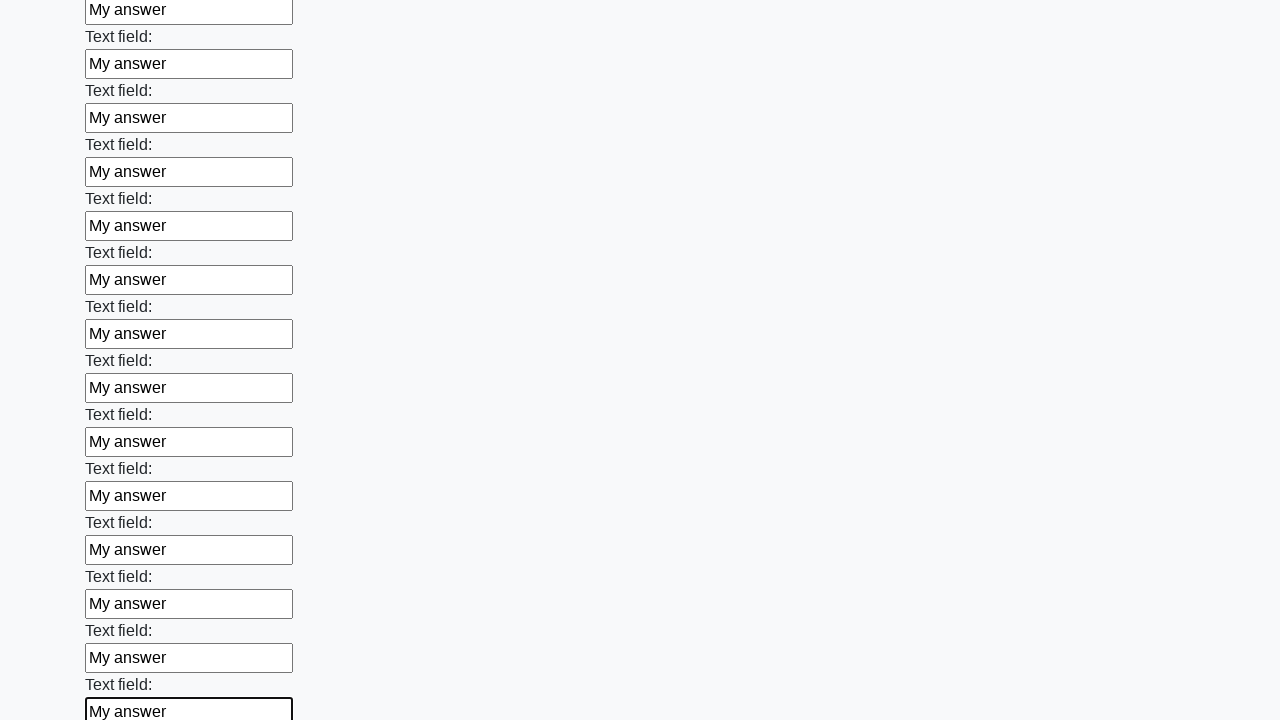

Filled input field with 'My answer' on input >> nth=86
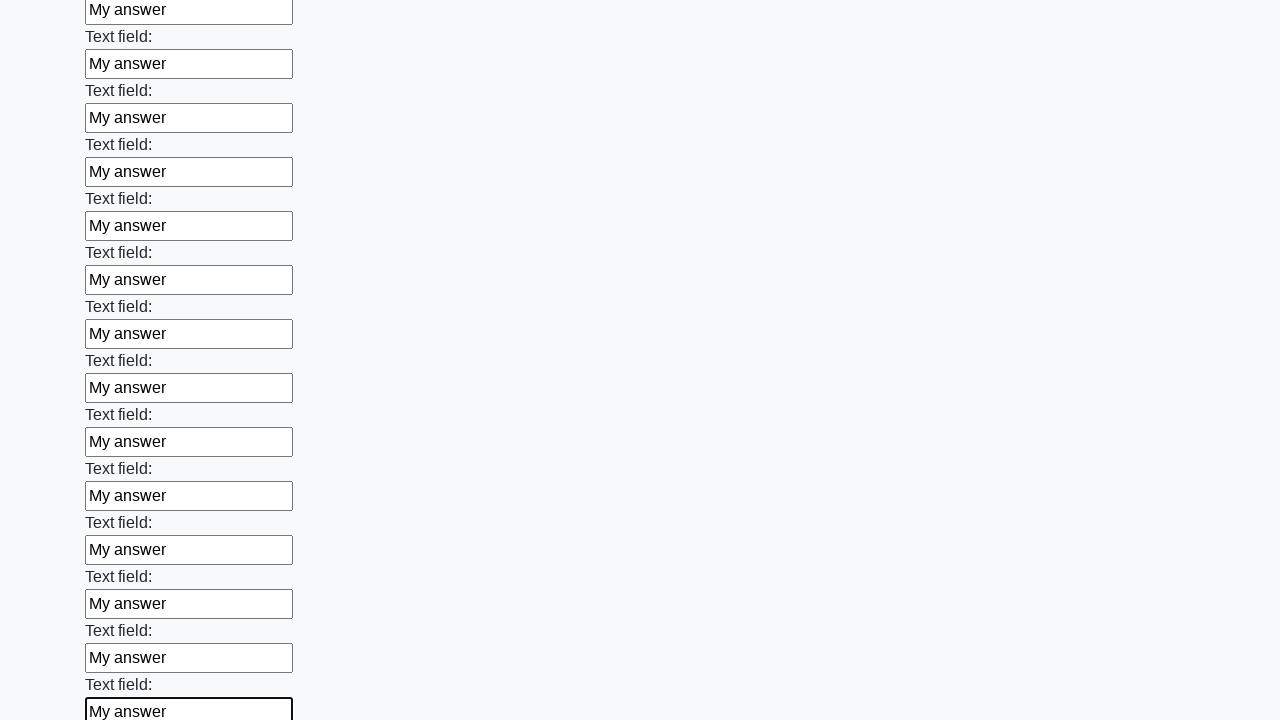

Filled input field with 'My answer' on input >> nth=87
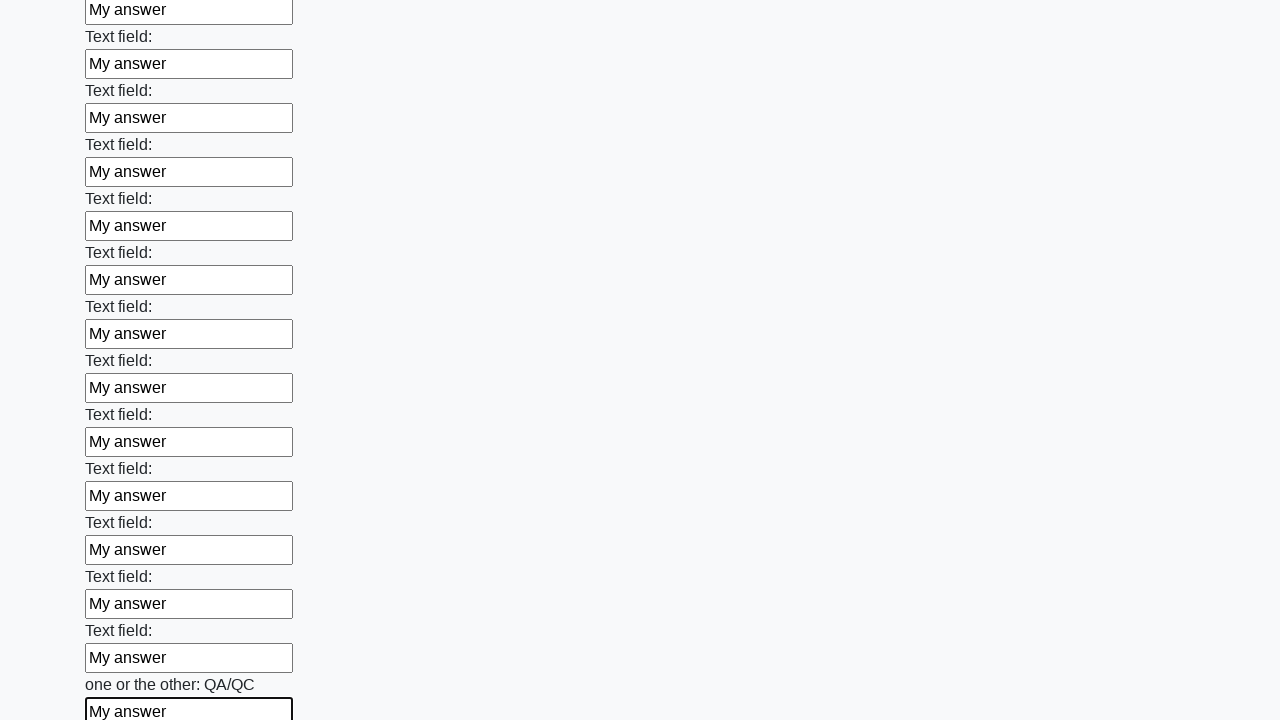

Filled input field with 'My answer' on input >> nth=88
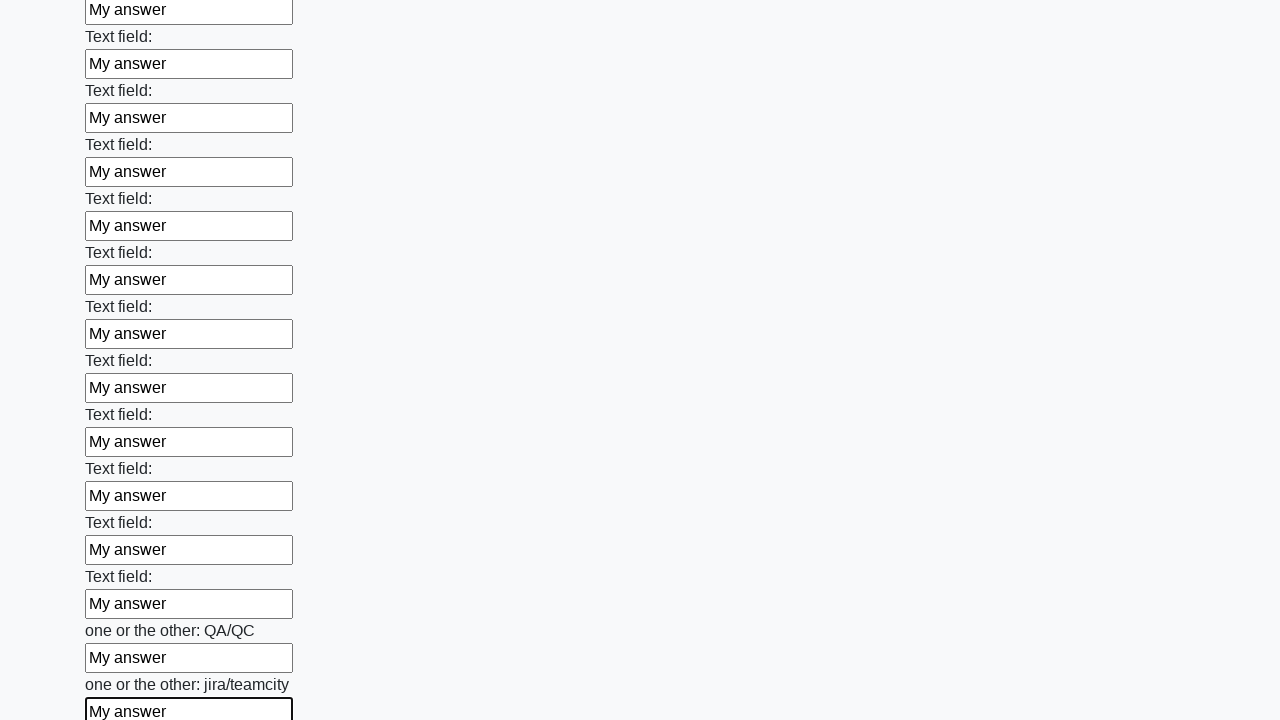

Filled input field with 'My answer' on input >> nth=89
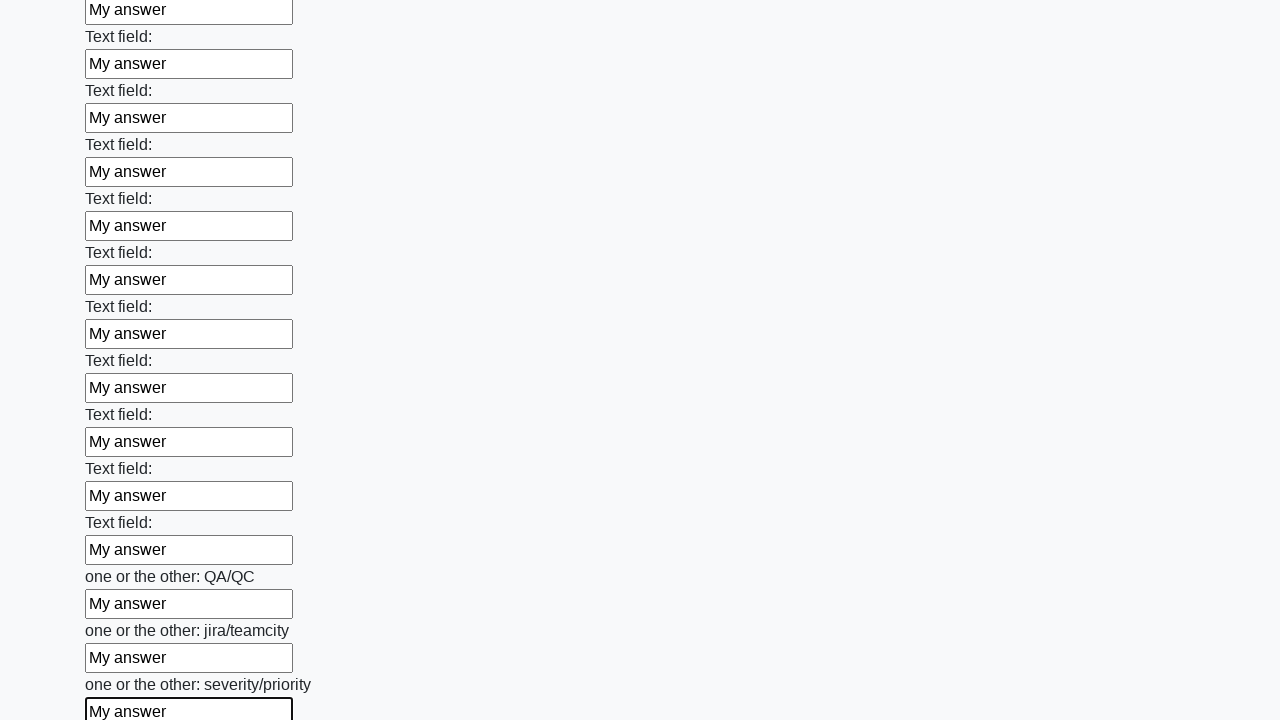

Filled input field with 'My answer' on input >> nth=90
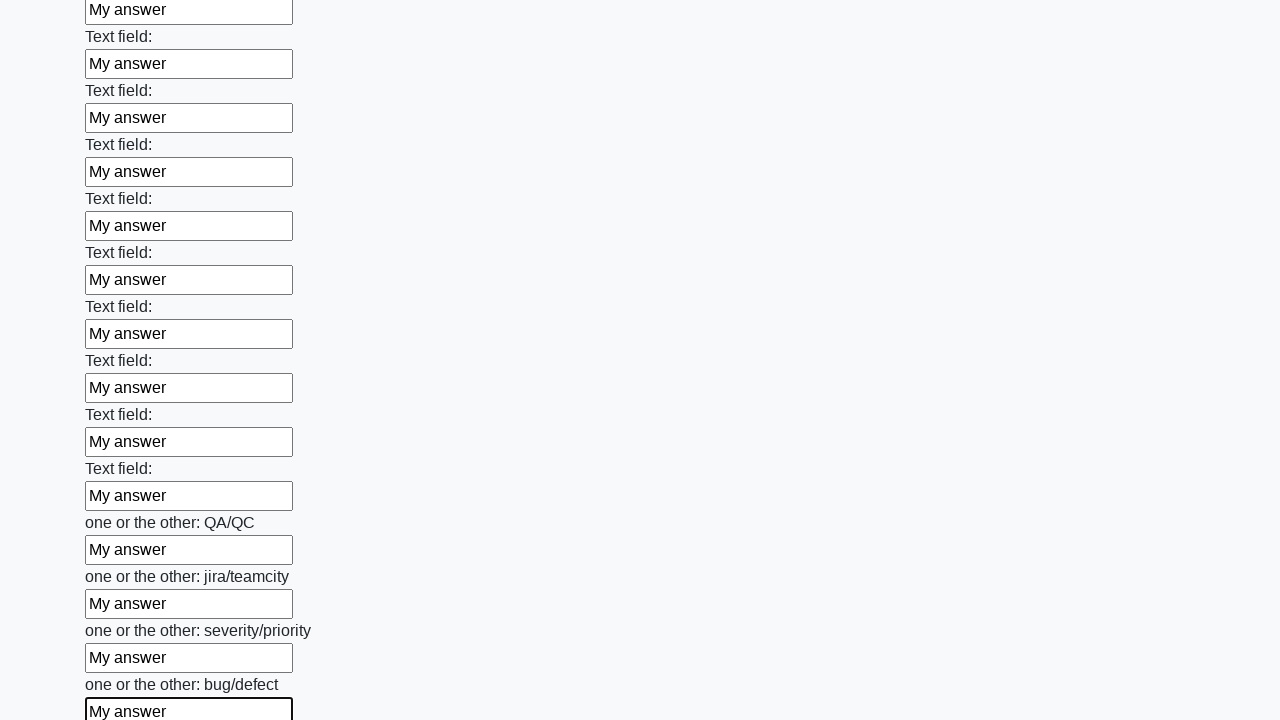

Filled input field with 'My answer' on input >> nth=91
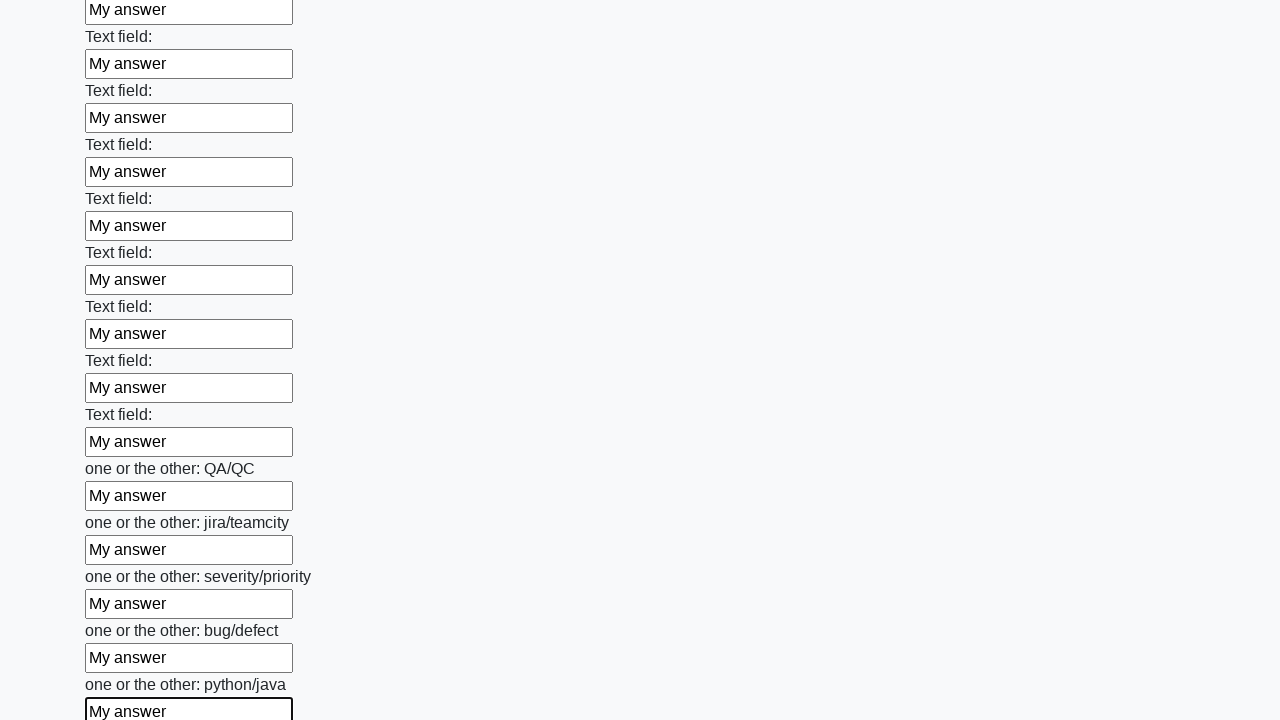

Filled input field with 'My answer' on input >> nth=92
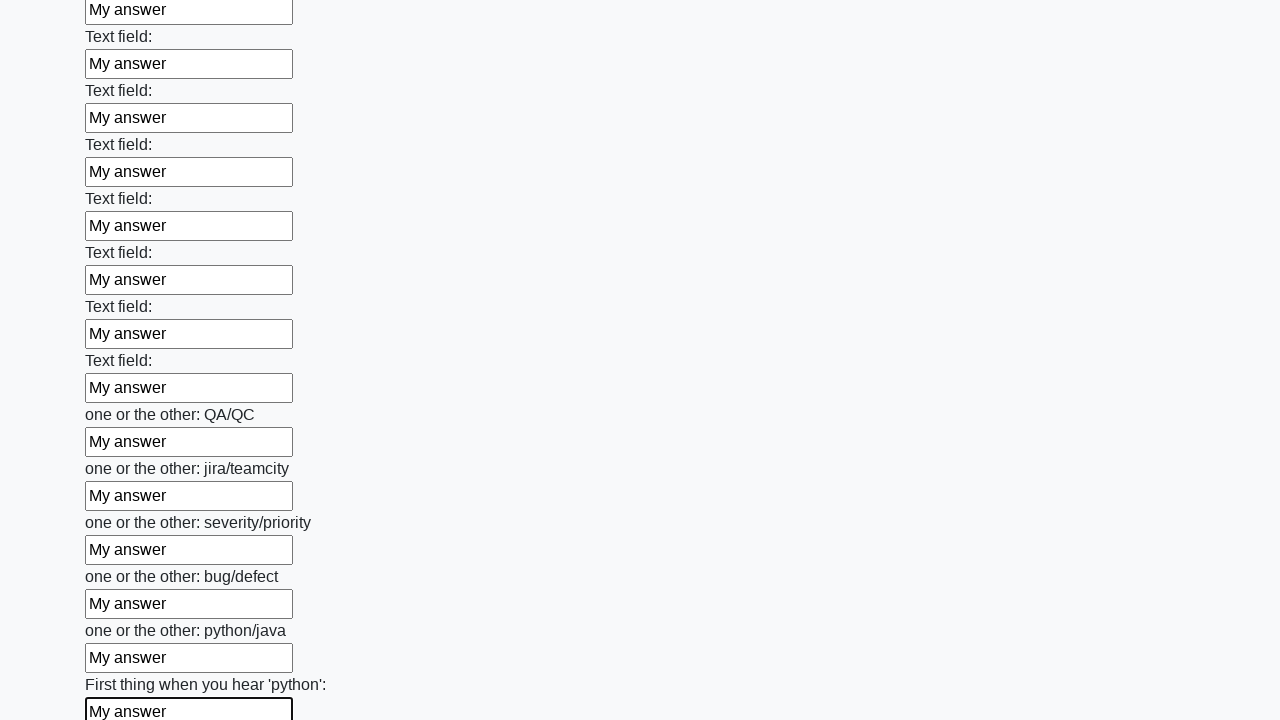

Filled input field with 'My answer' on input >> nth=93
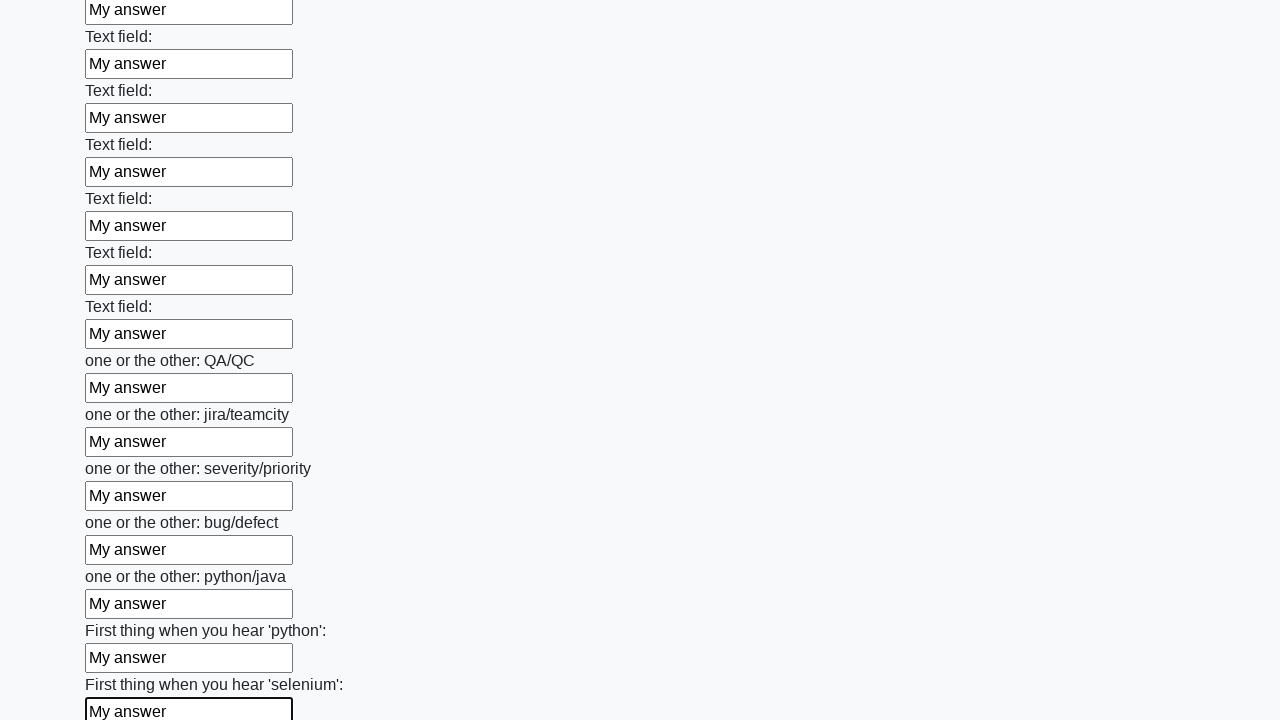

Filled input field with 'My answer' on input >> nth=94
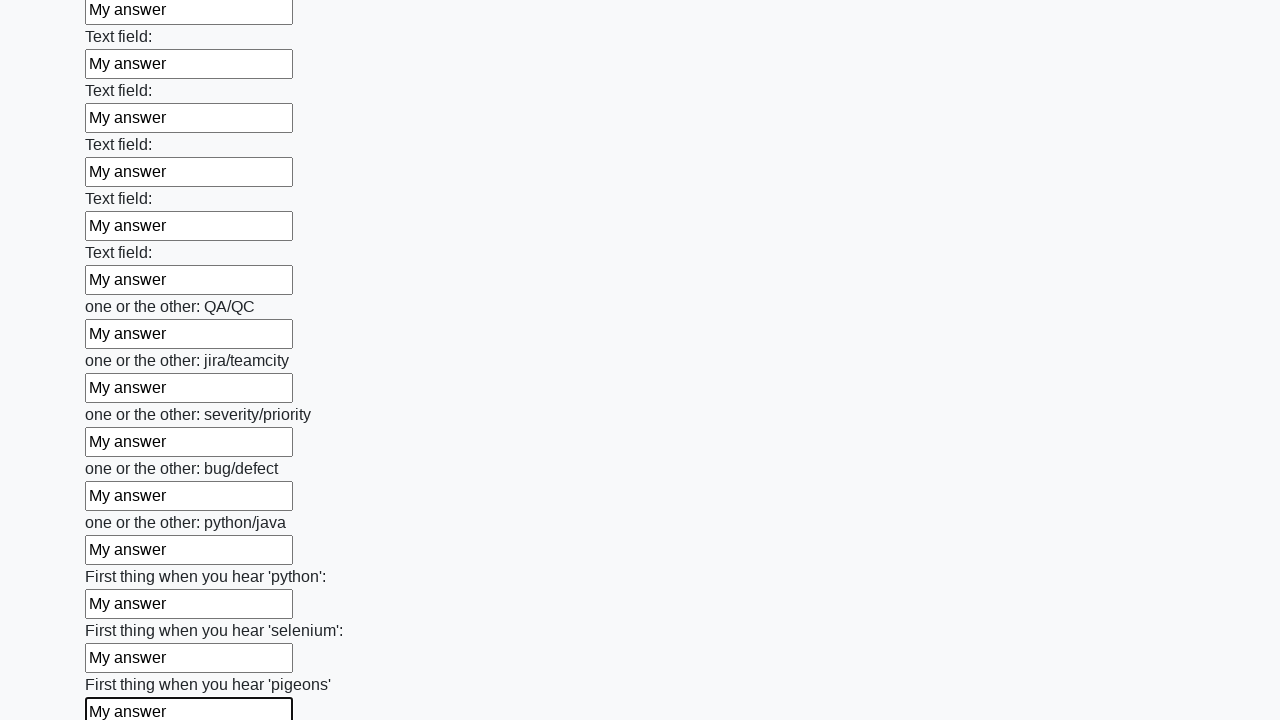

Filled input field with 'My answer' on input >> nth=95
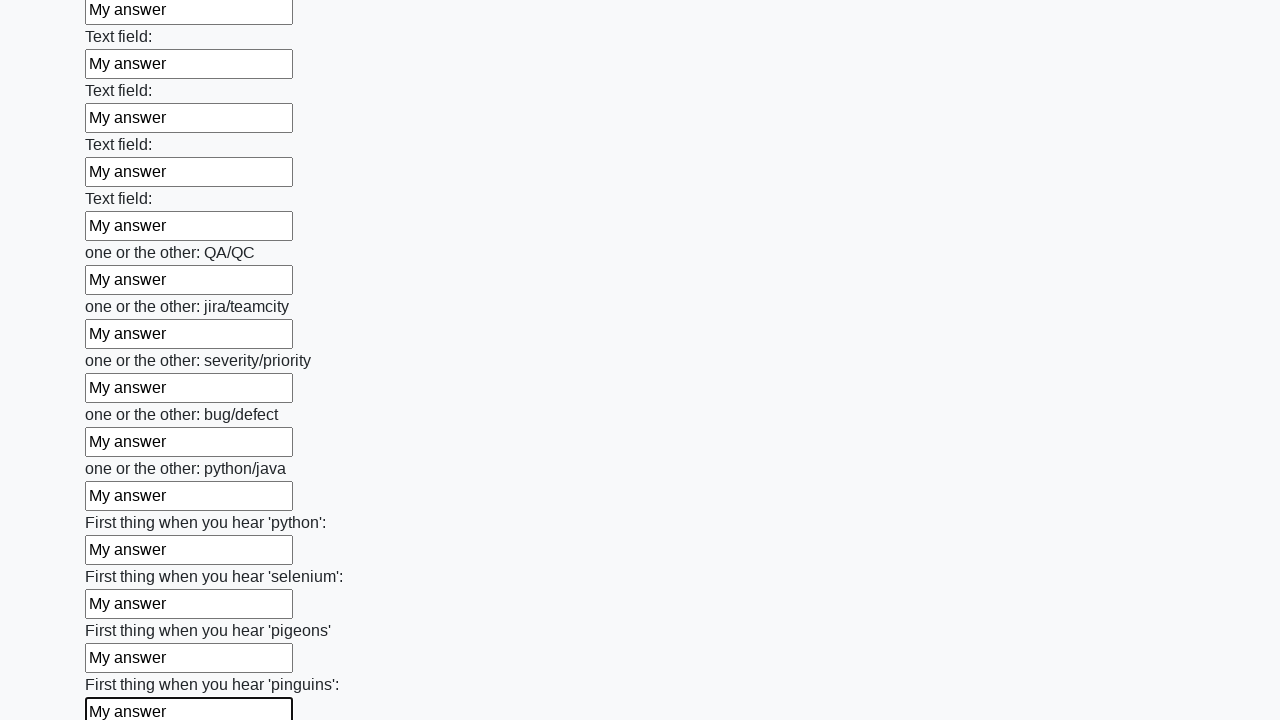

Filled input field with 'My answer' on input >> nth=96
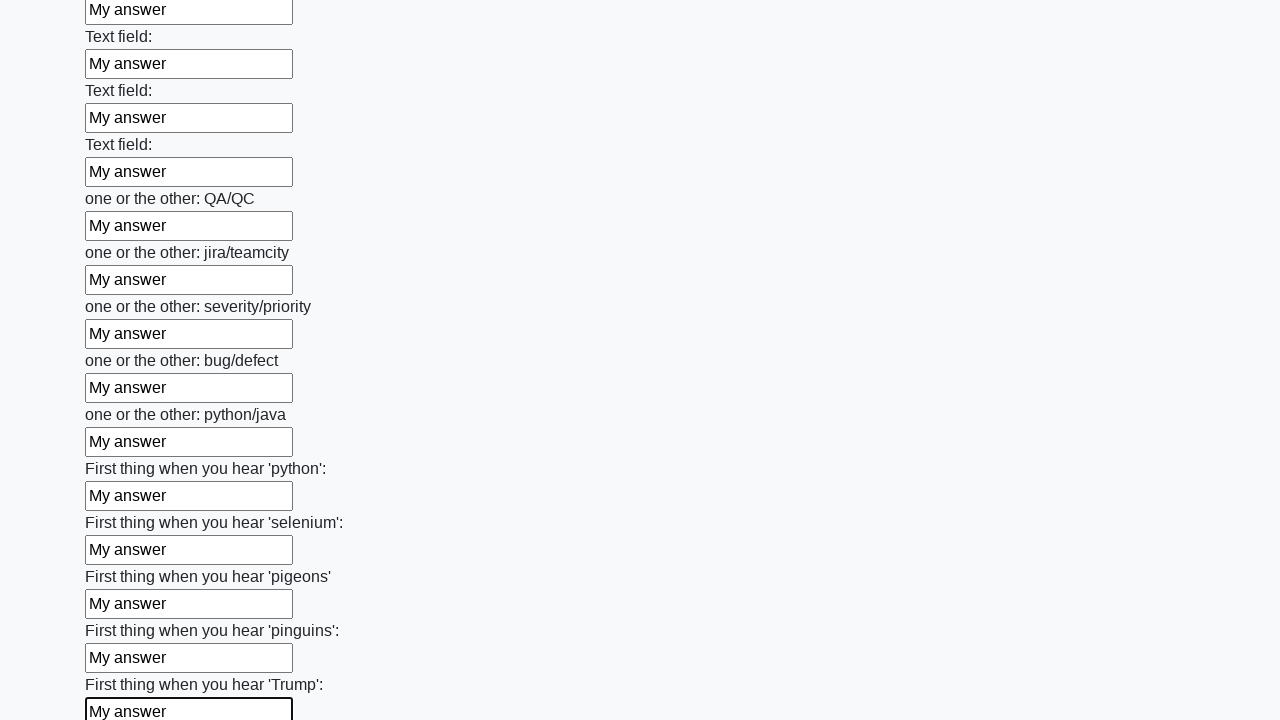

Filled input field with 'My answer' on input >> nth=97
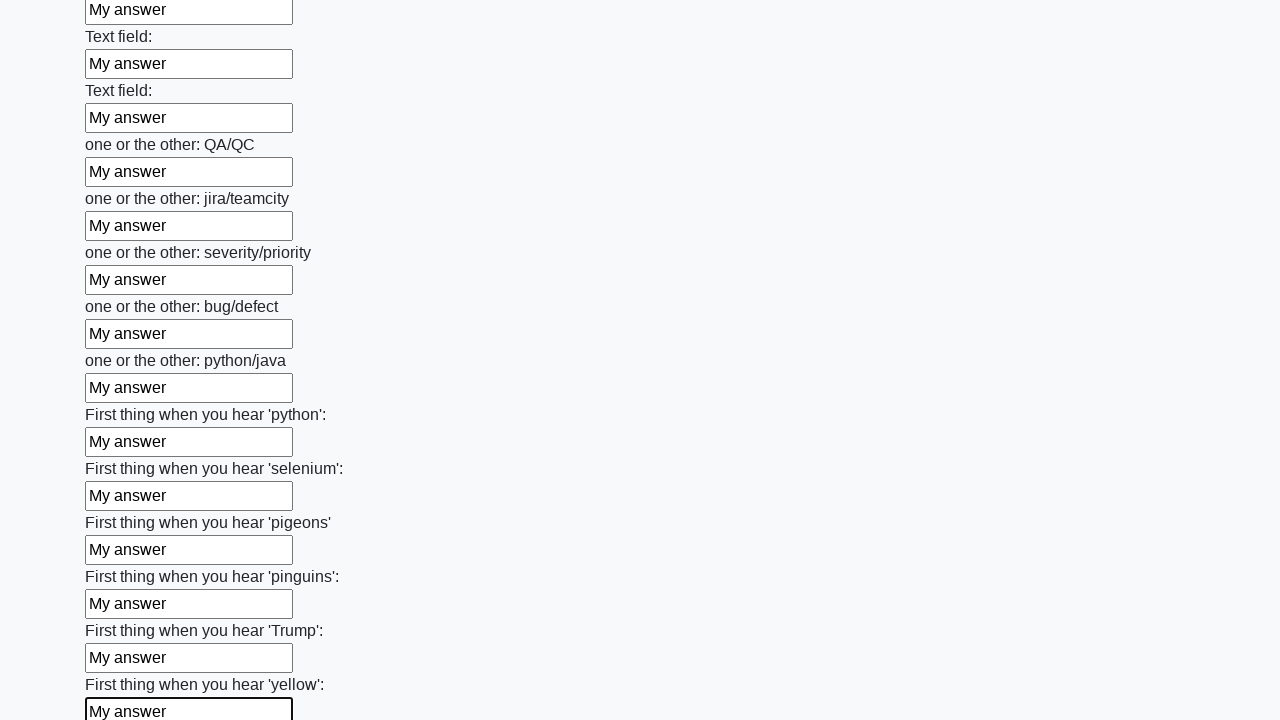

Filled input field with 'My answer' on input >> nth=98
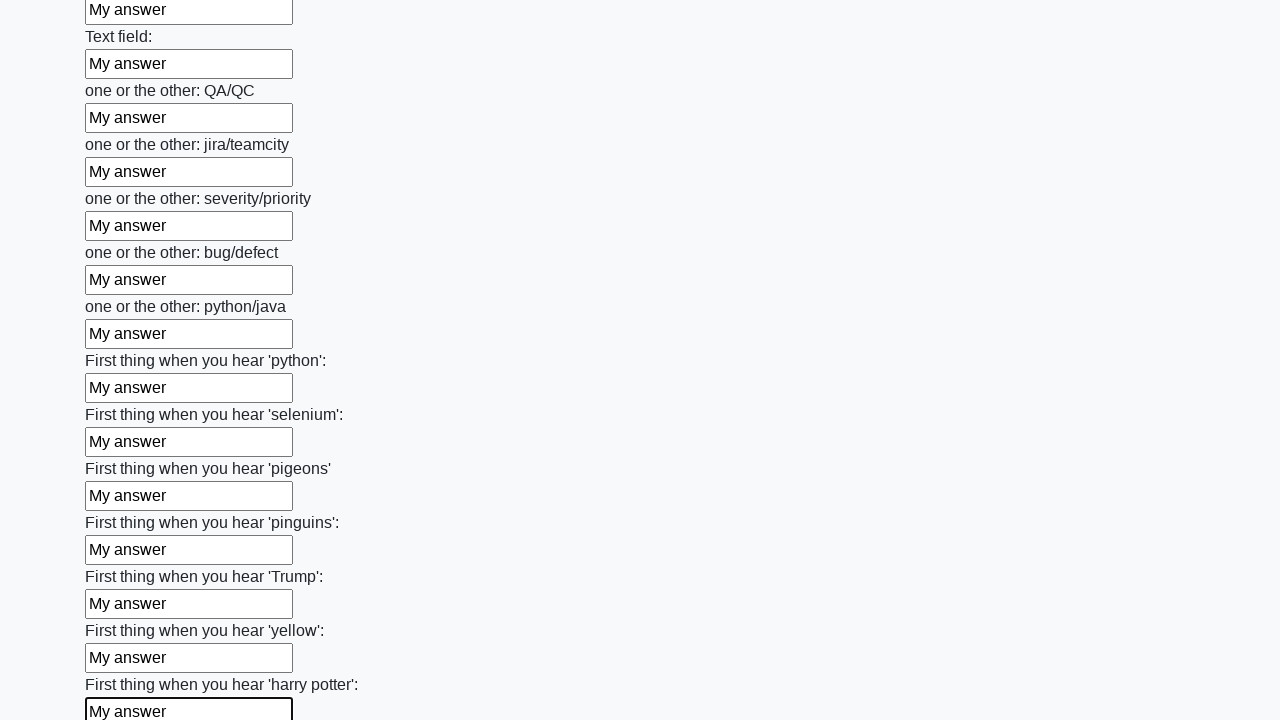

Filled input field with 'My answer' on input >> nth=99
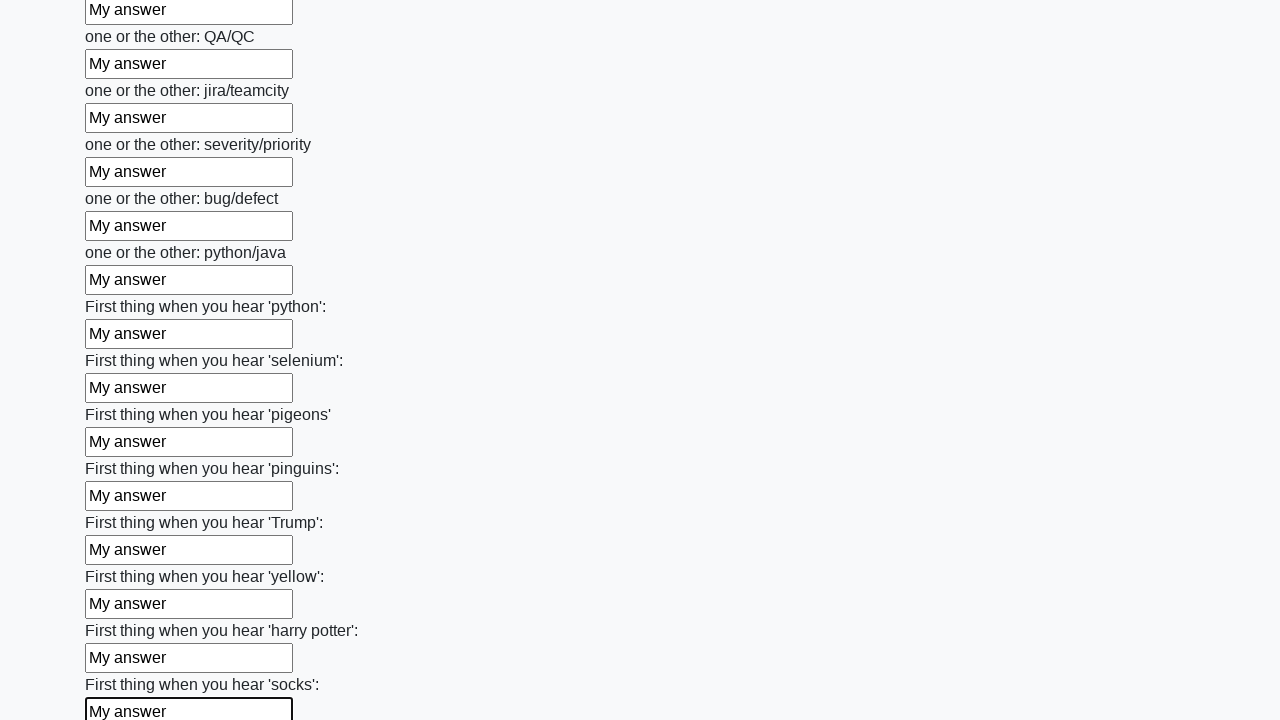

Clicked submit button to submit the form at (123, 611) on button.btn
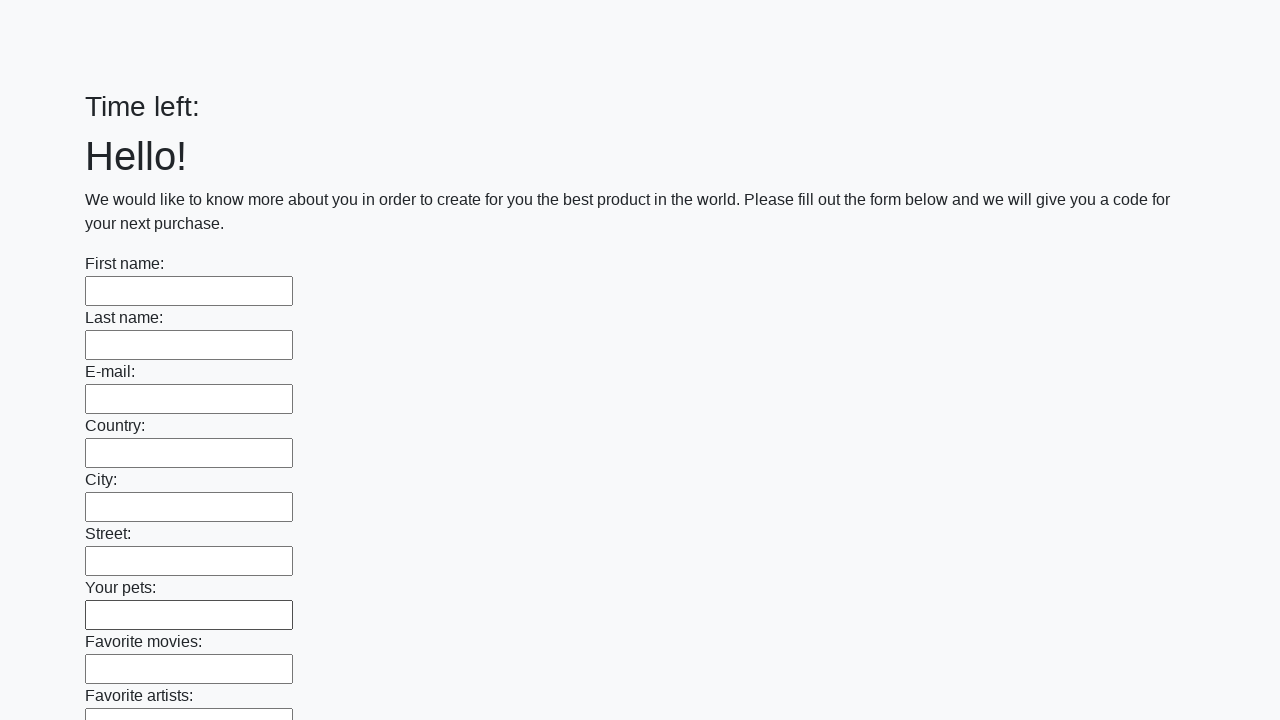

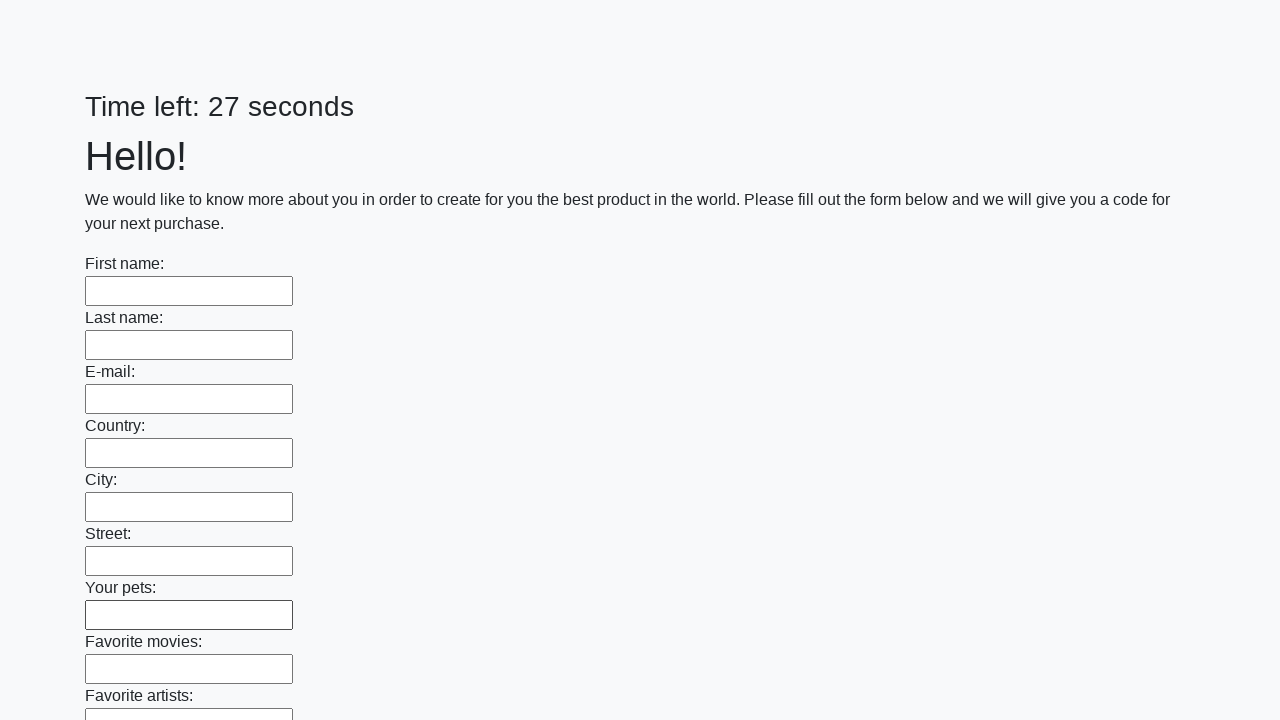